Navigates to a practice automation page and reads data from a static table

Starting URL: https://rahulshettyacademy.com/AutomationPractice/

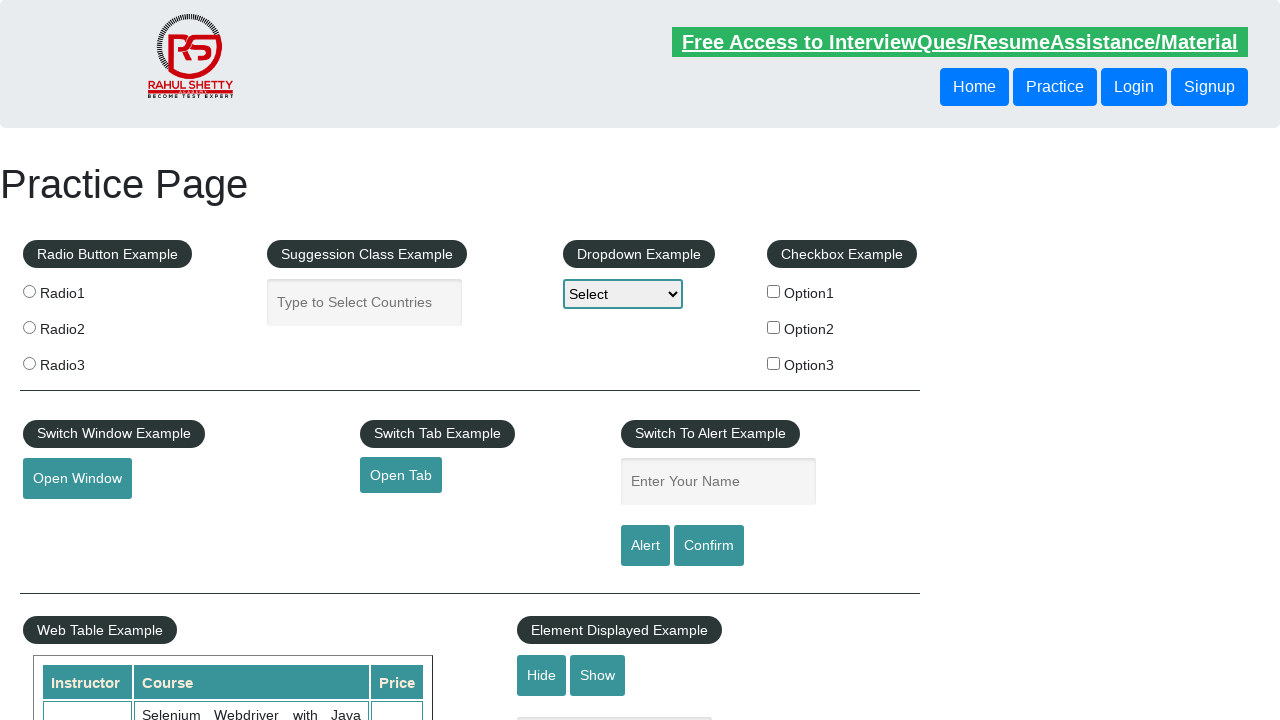

Waited for product table to load
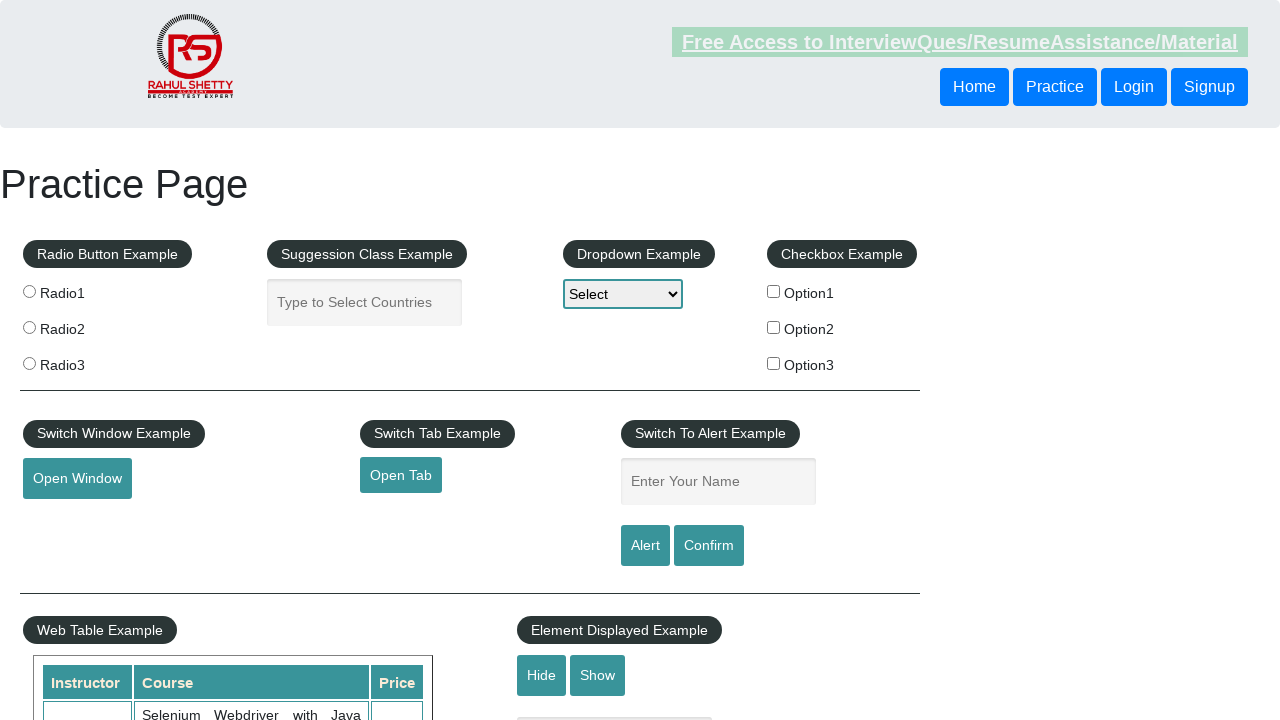

Located product table element
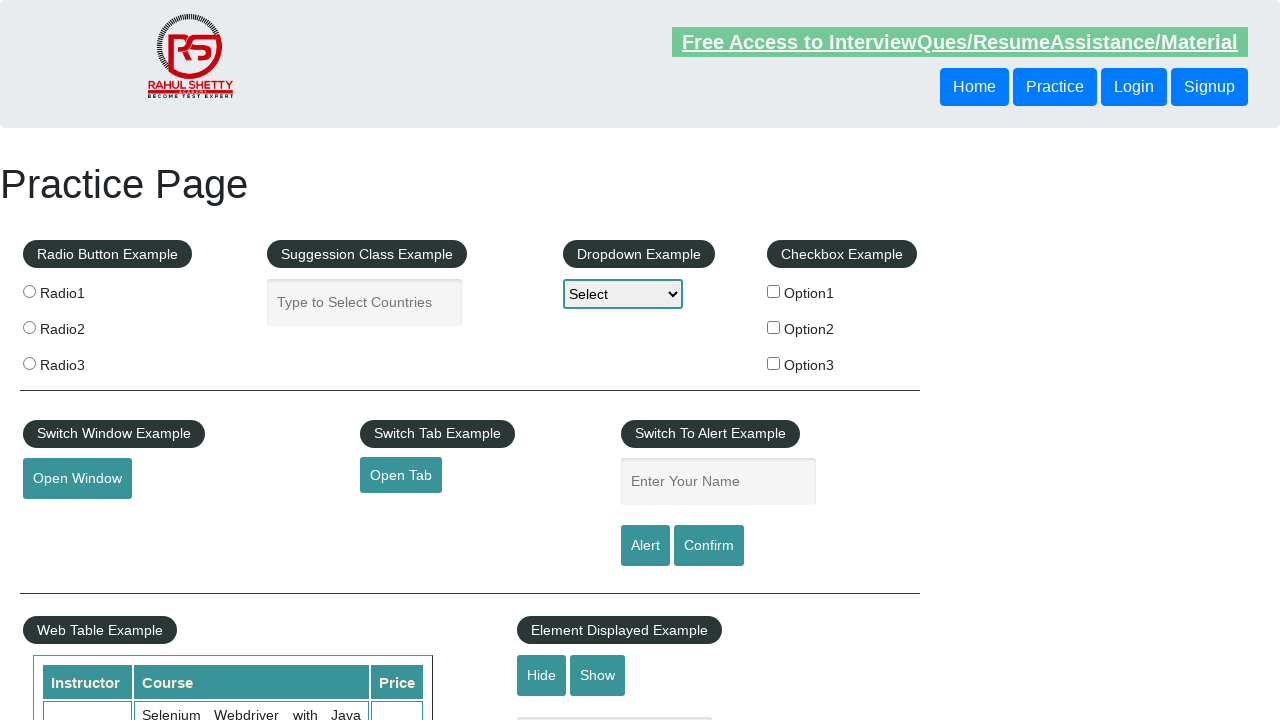

Retrieved all rows from the product table
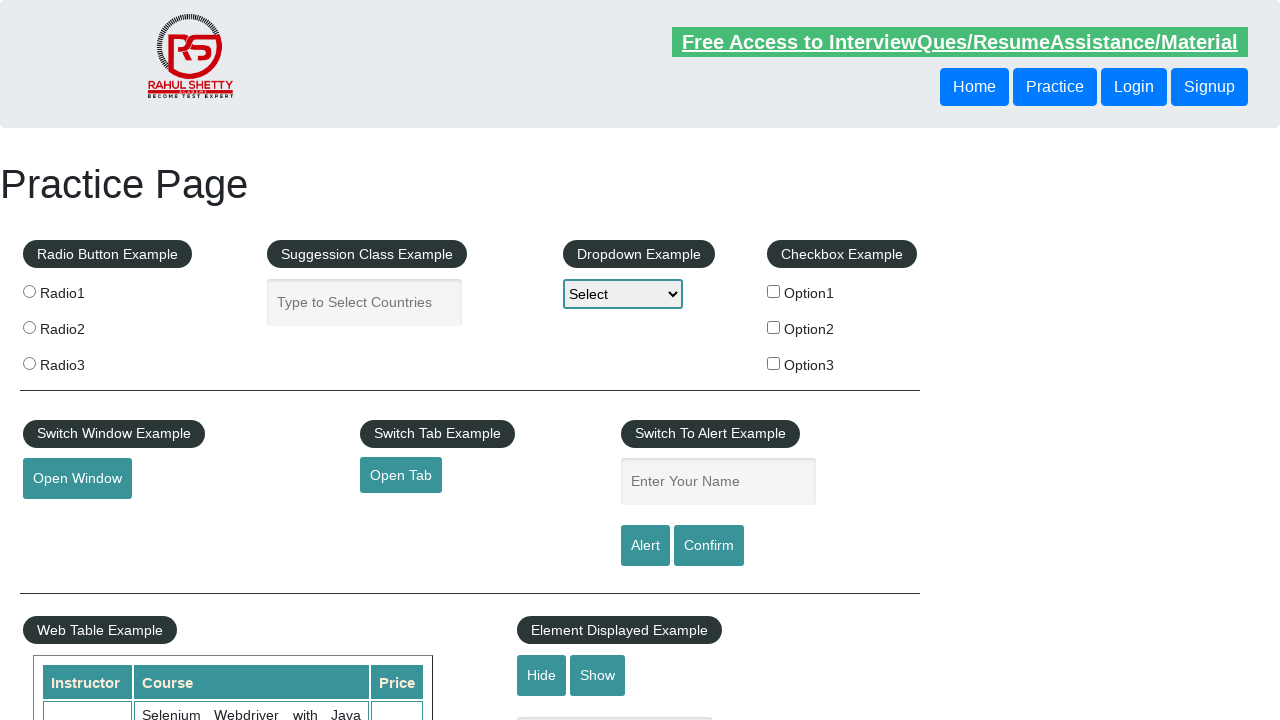

Retrieved all cells from a table row
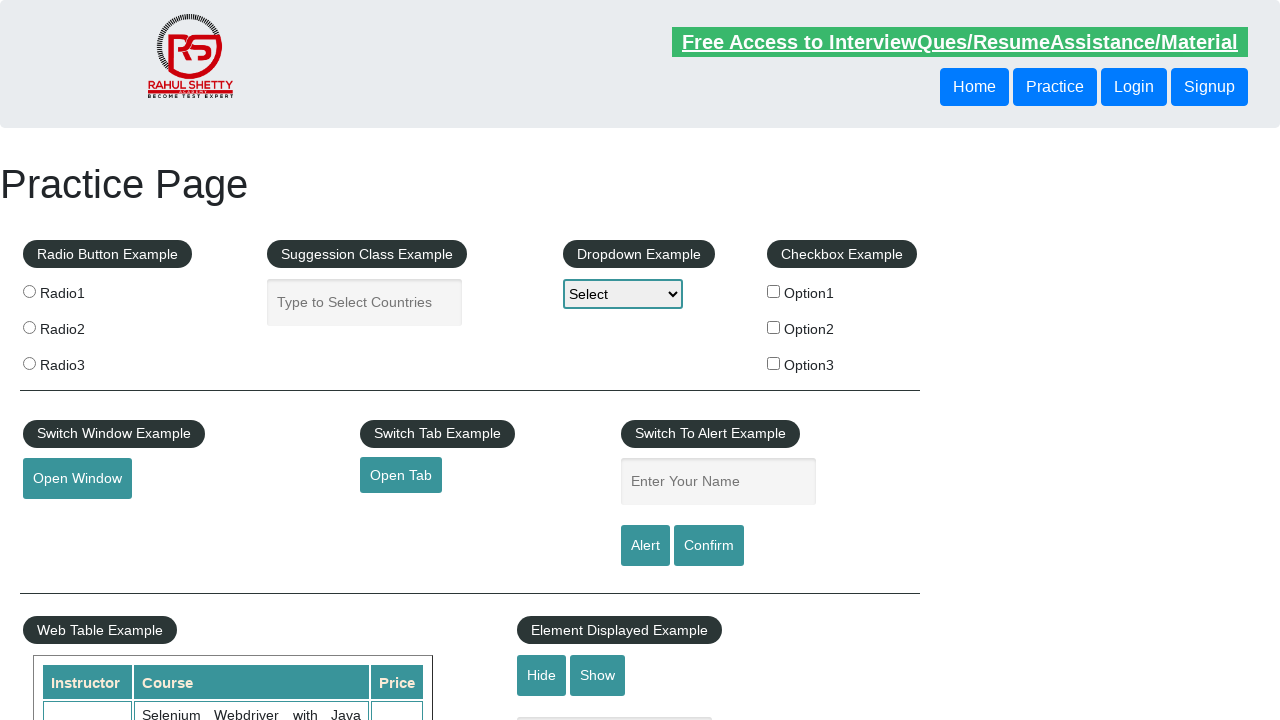

Retrieved all cells from a table row
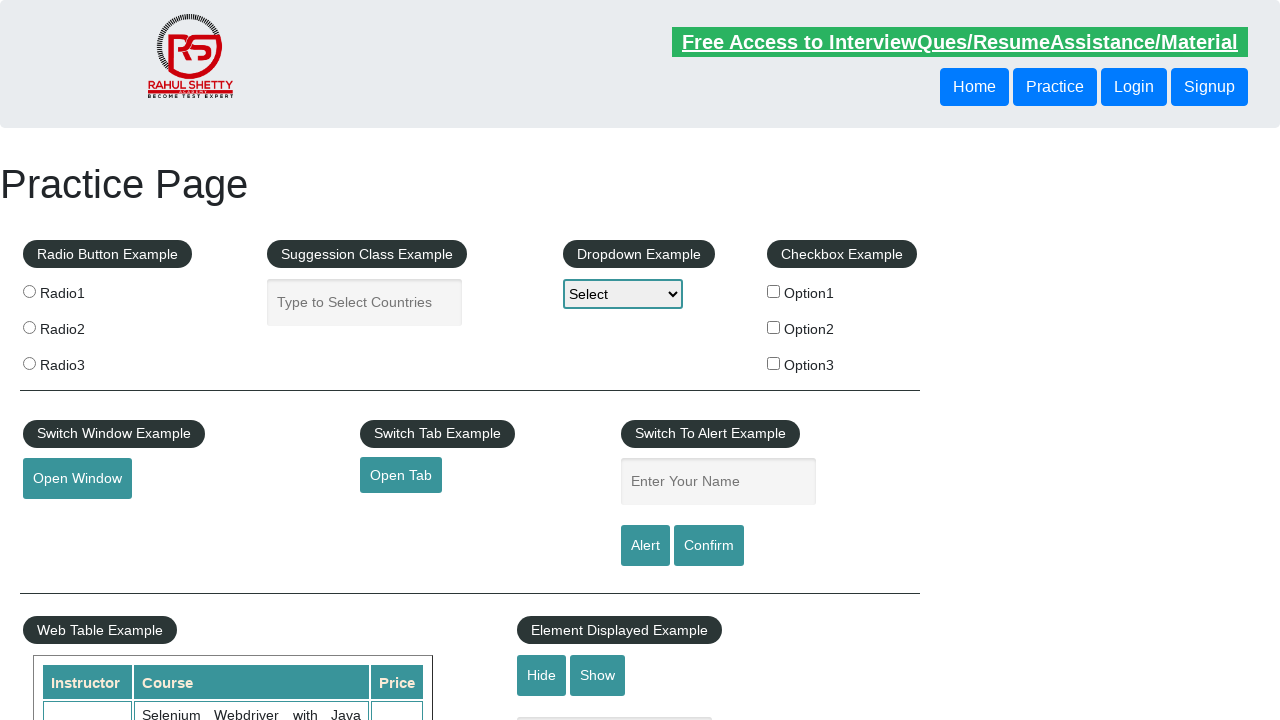

Read text content from a table cell
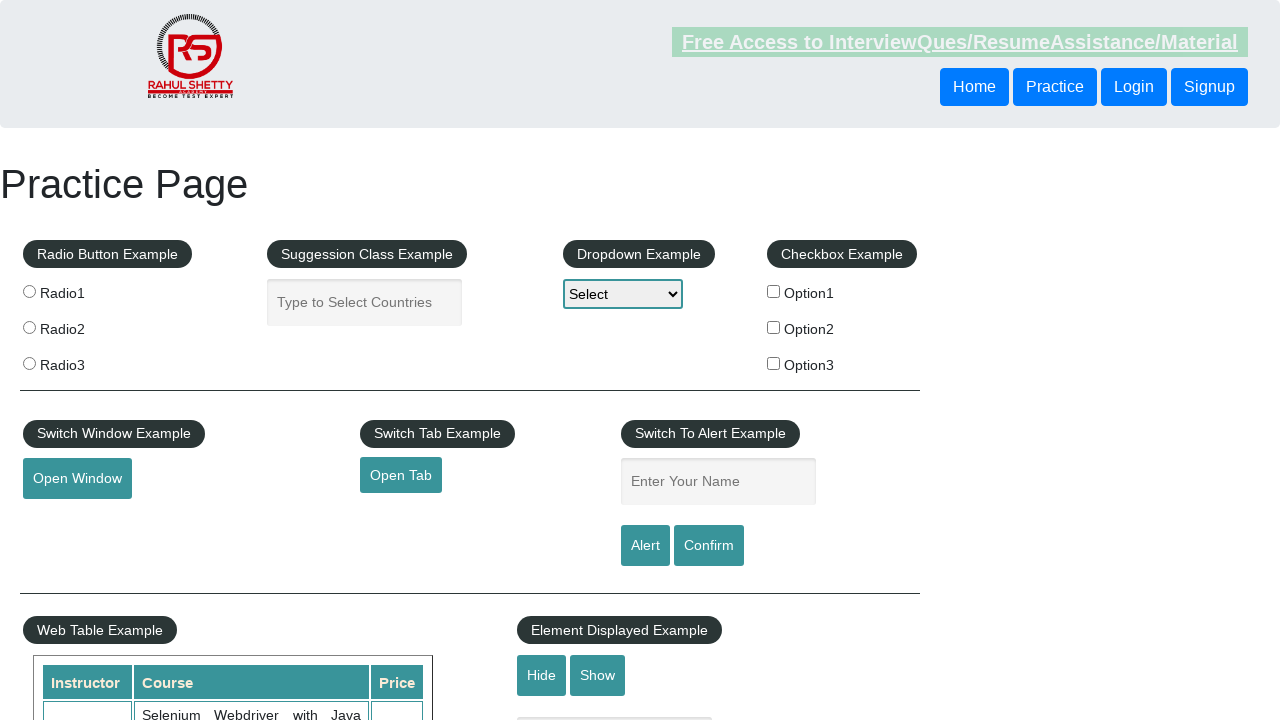

Read text content from a table cell
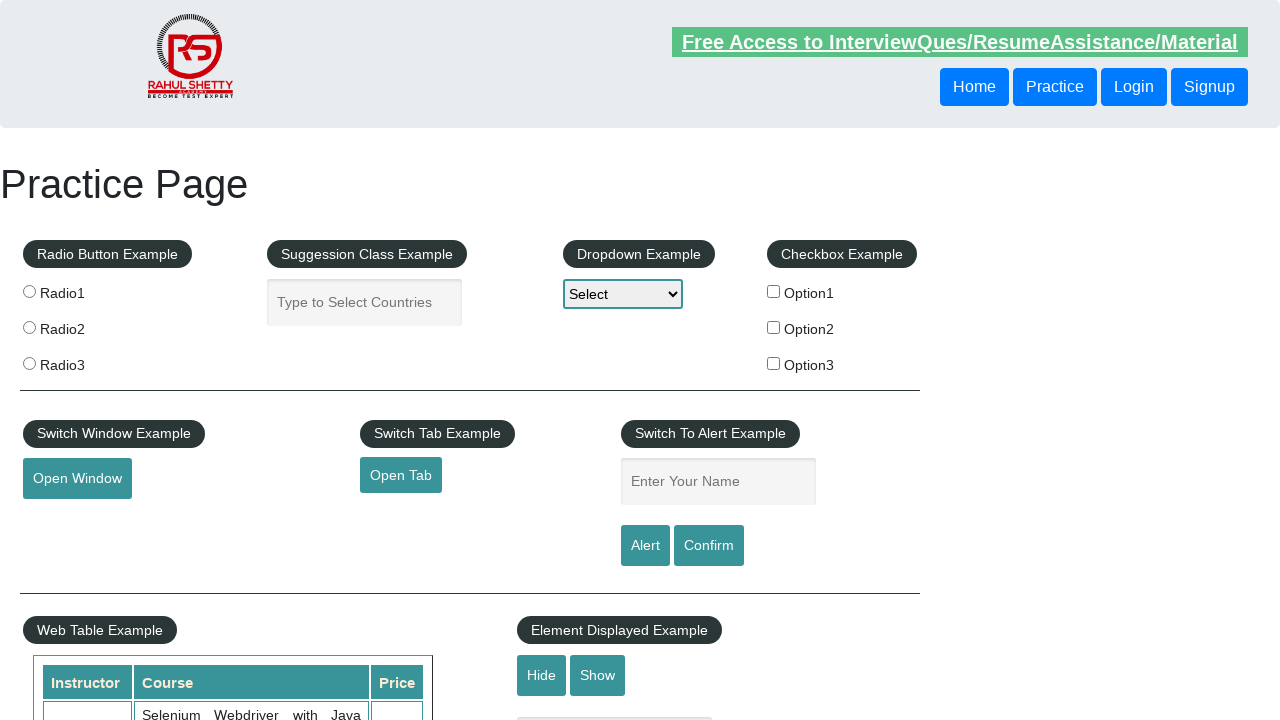

Read text content from a table cell
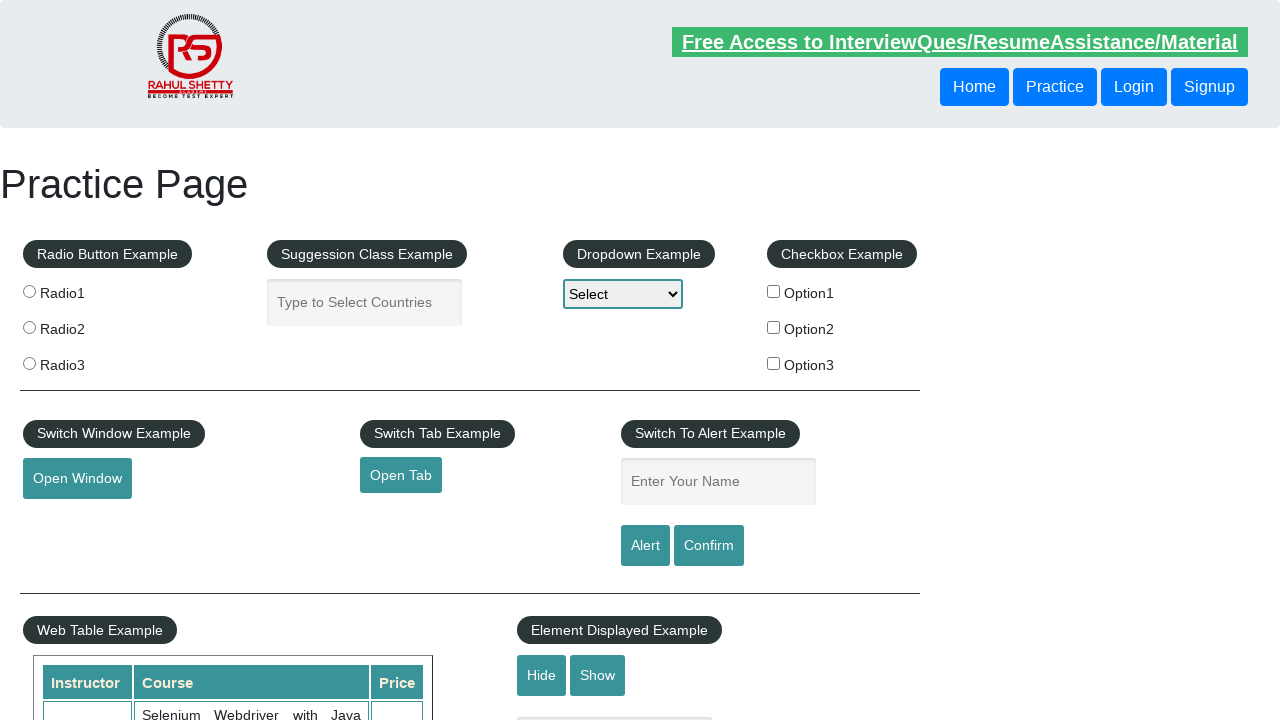

Retrieved all cells from a table row
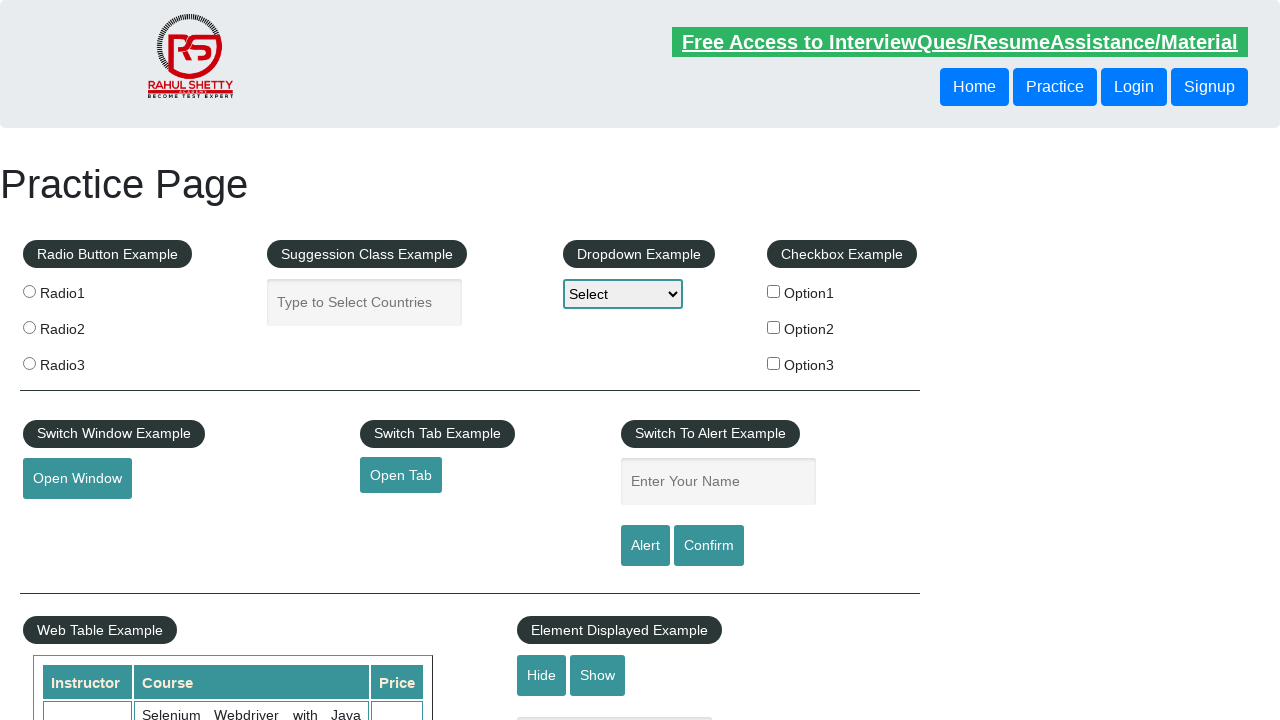

Read text content from a table cell
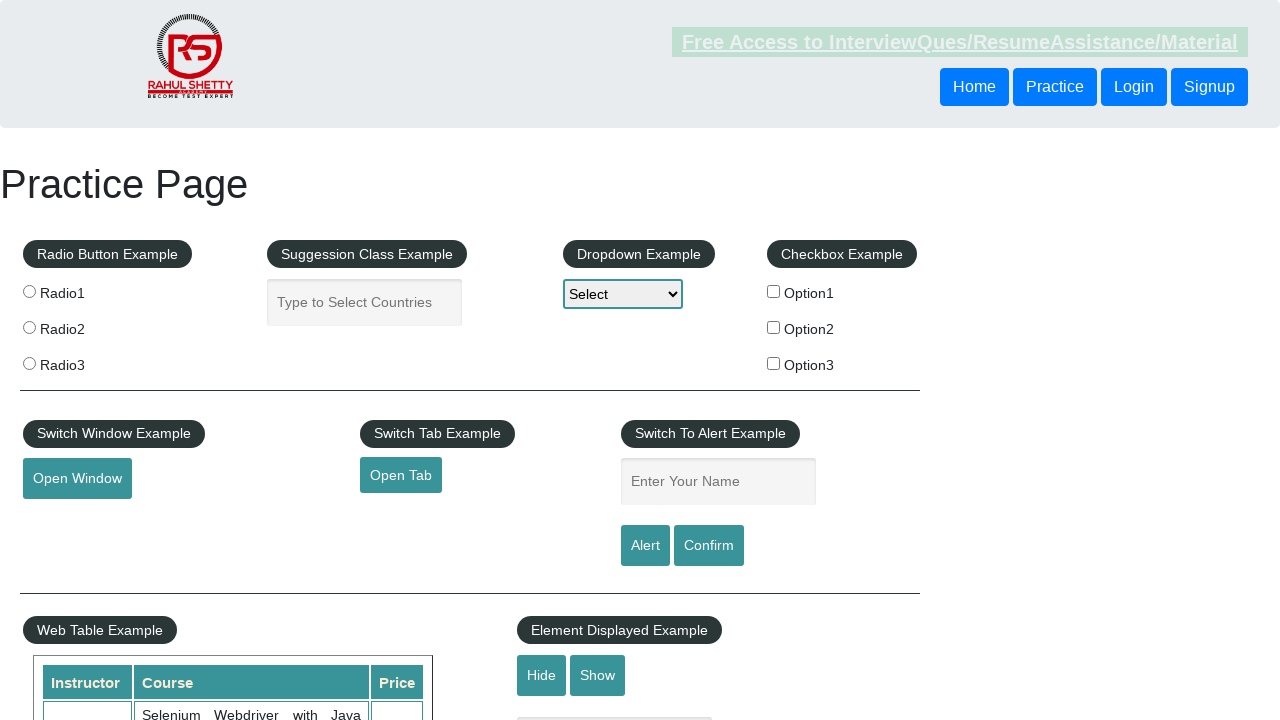

Read text content from a table cell
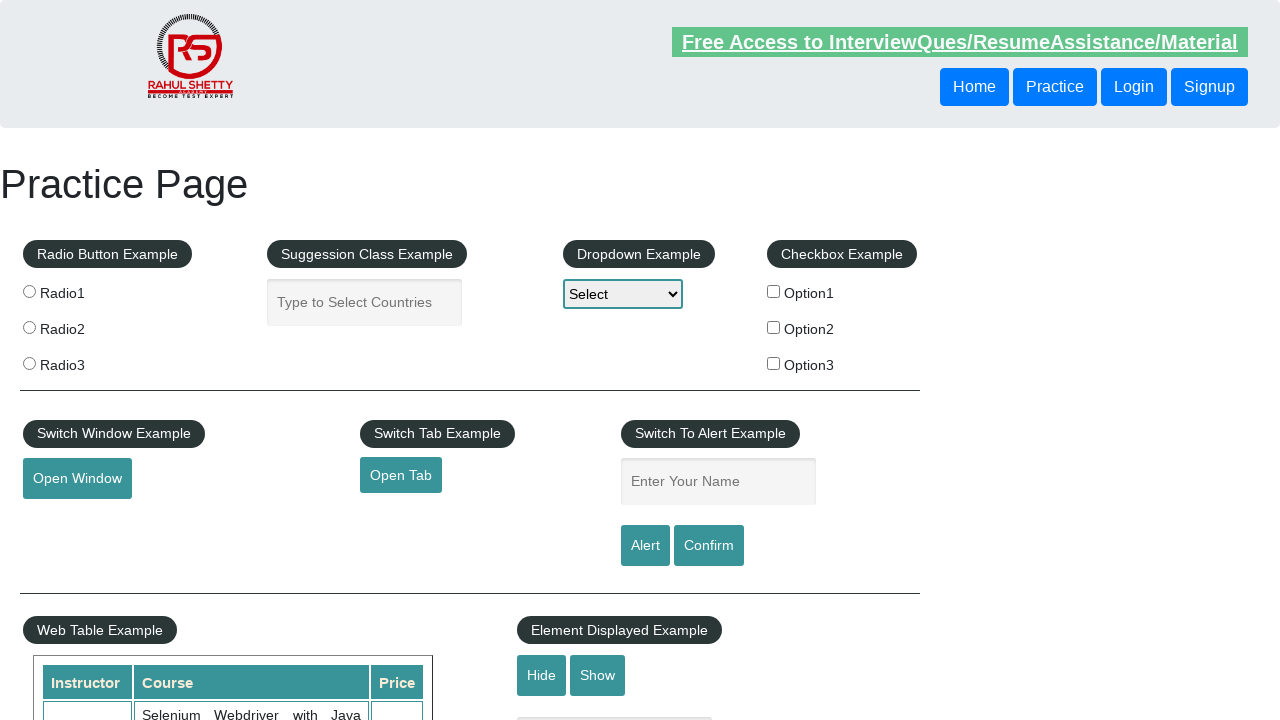

Read text content from a table cell
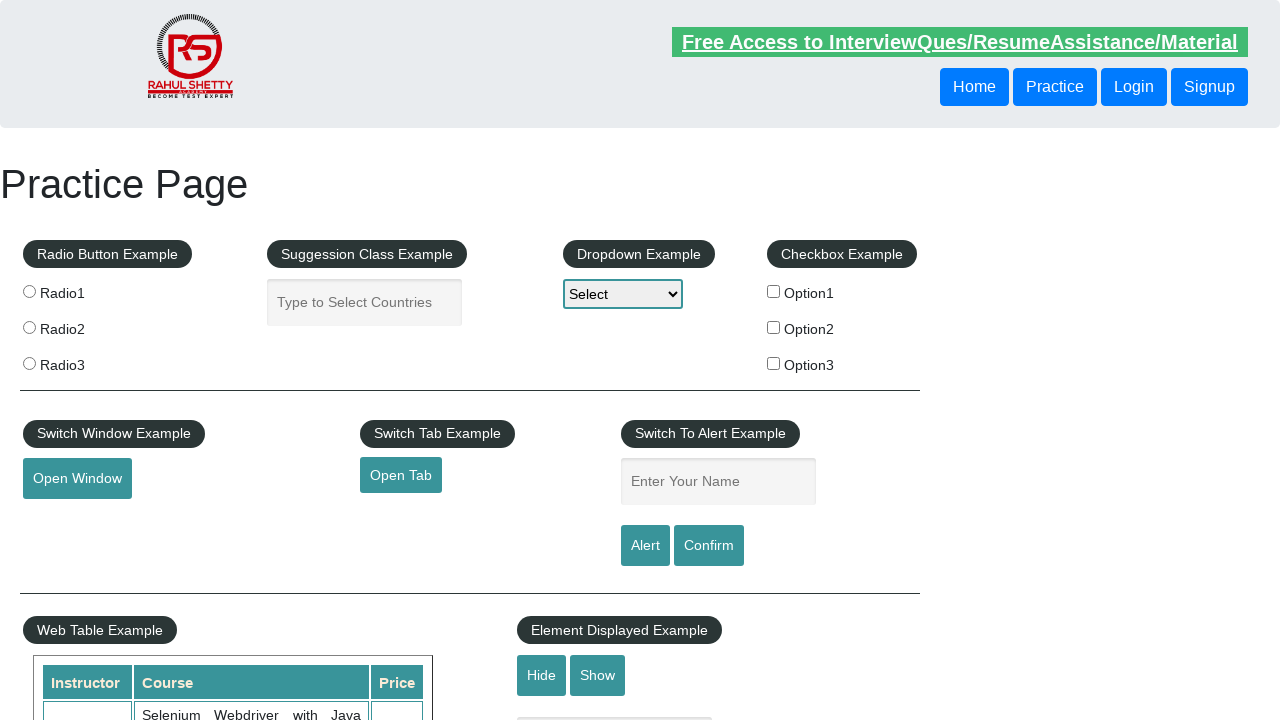

Retrieved all cells from a table row
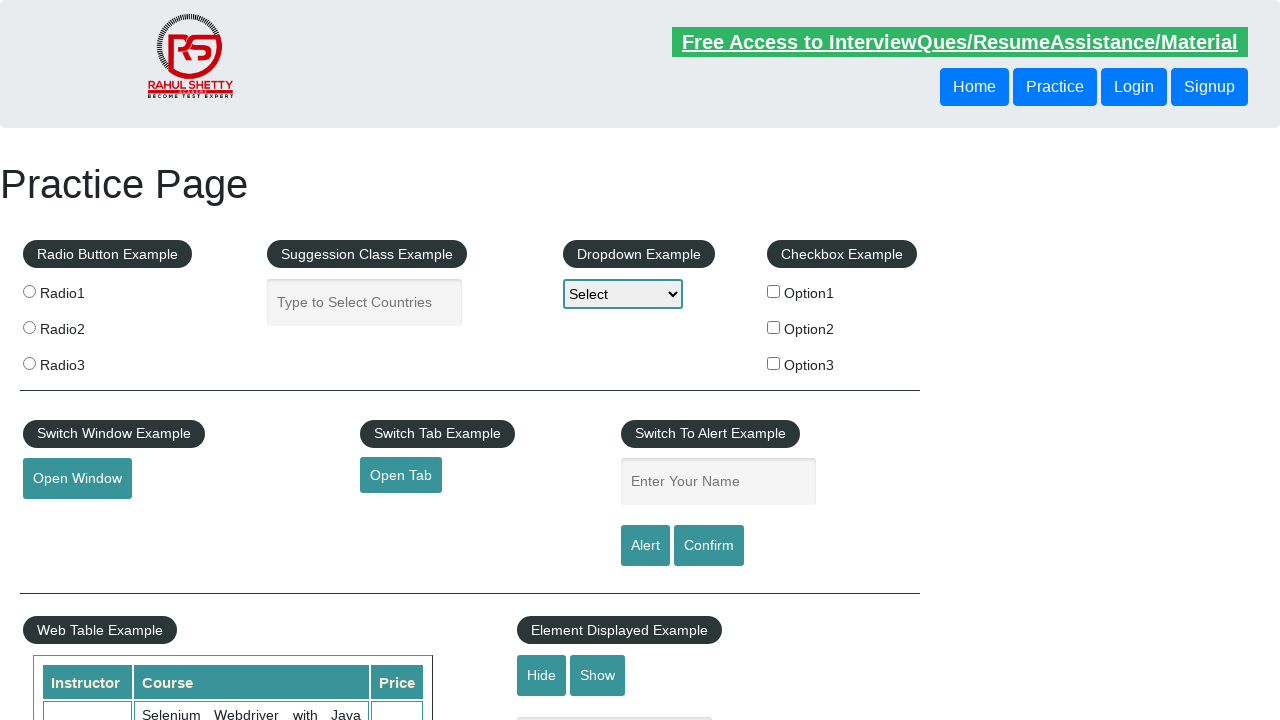

Read text content from a table cell
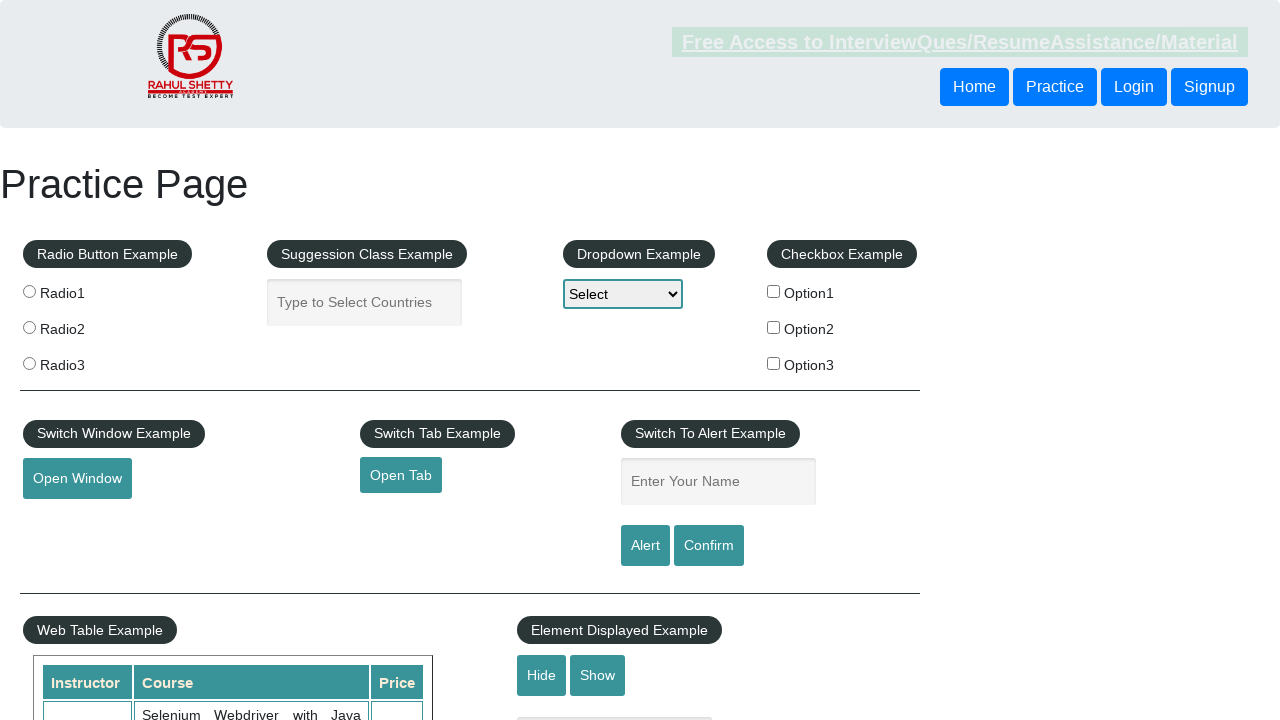

Read text content from a table cell
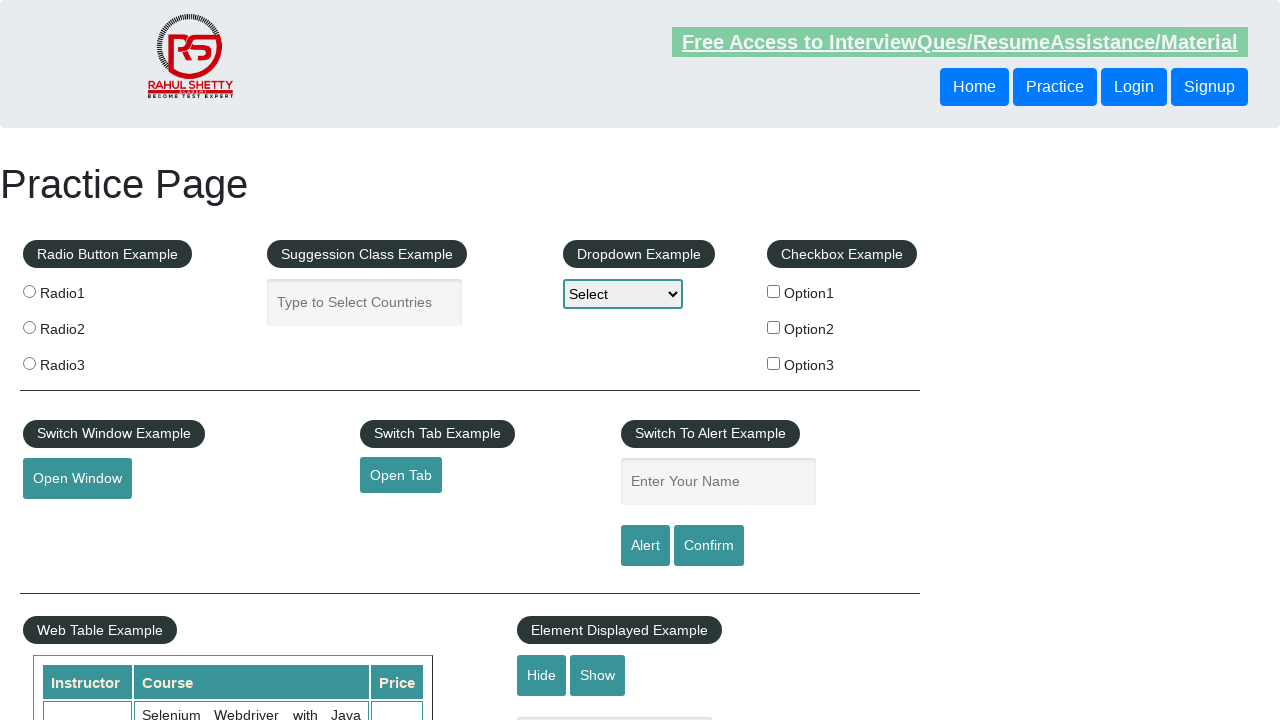

Read text content from a table cell
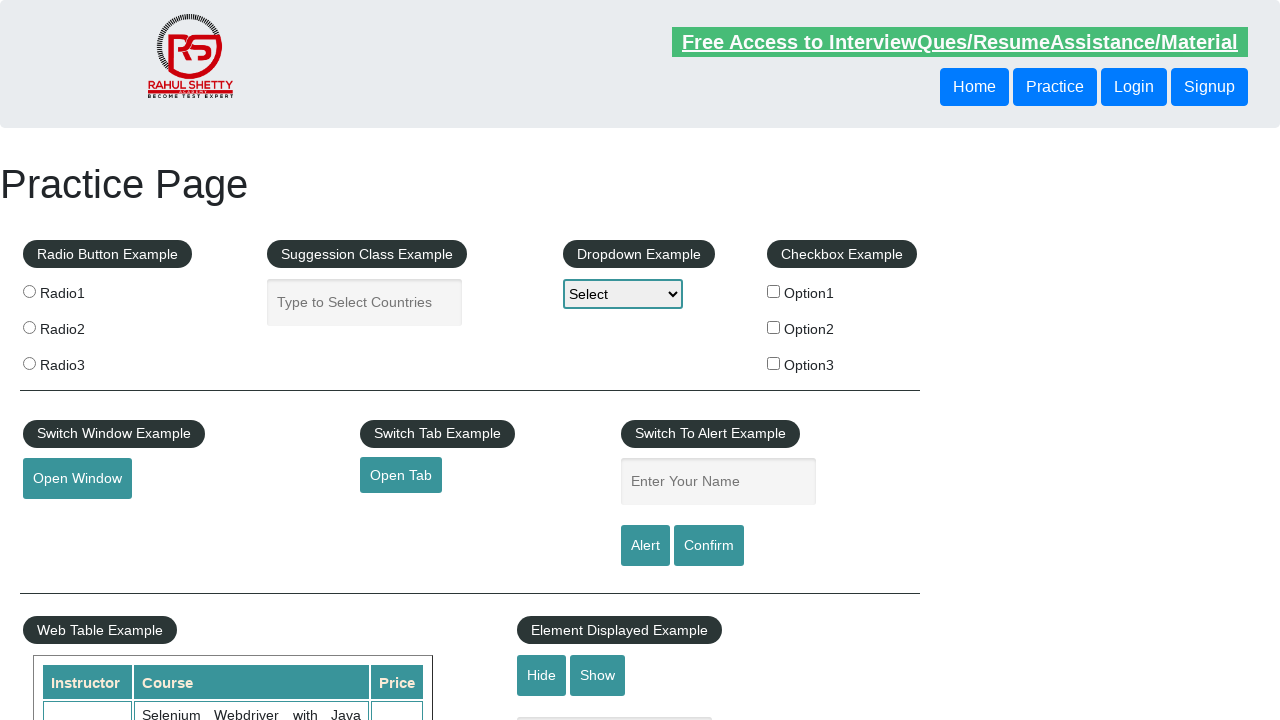

Retrieved all cells from a table row
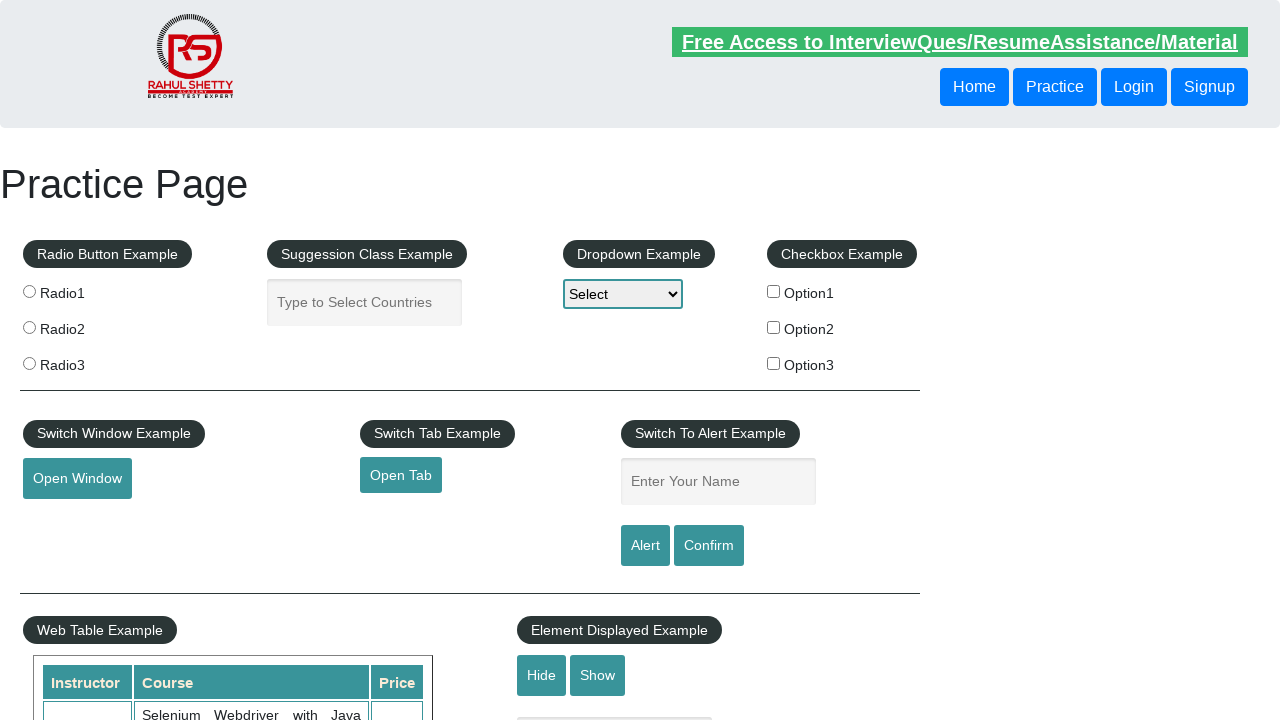

Read text content from a table cell
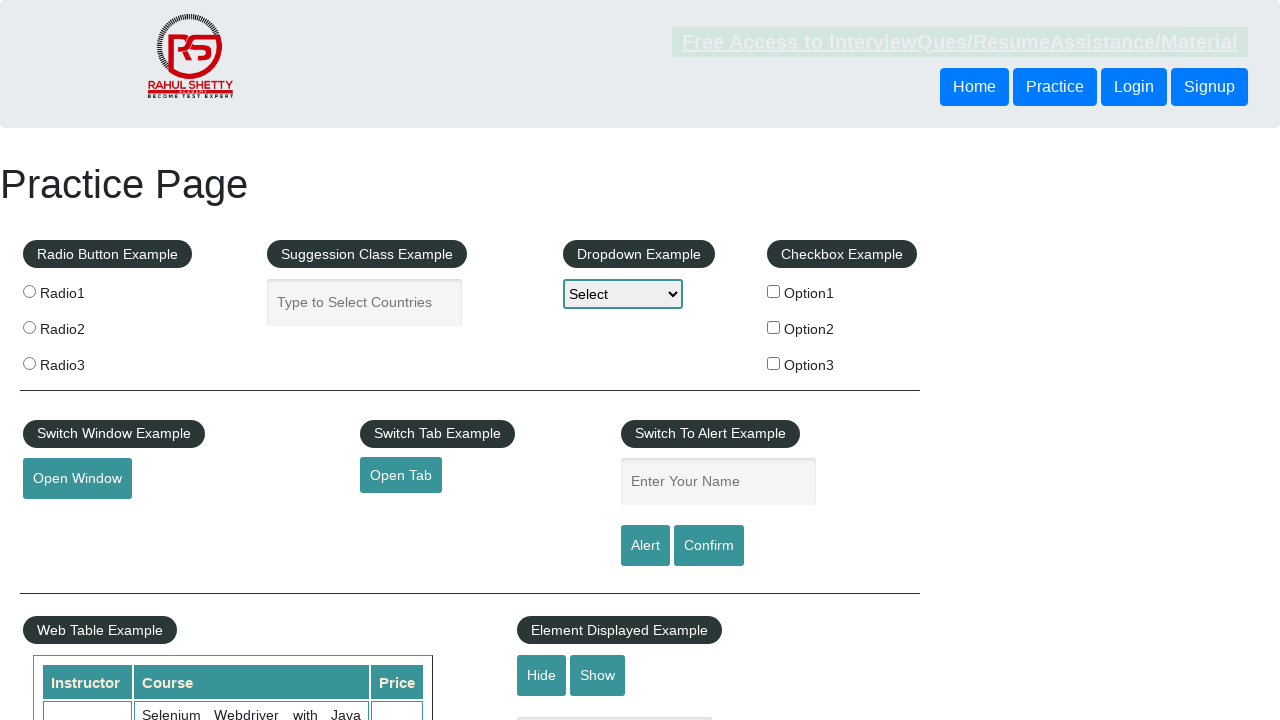

Read text content from a table cell
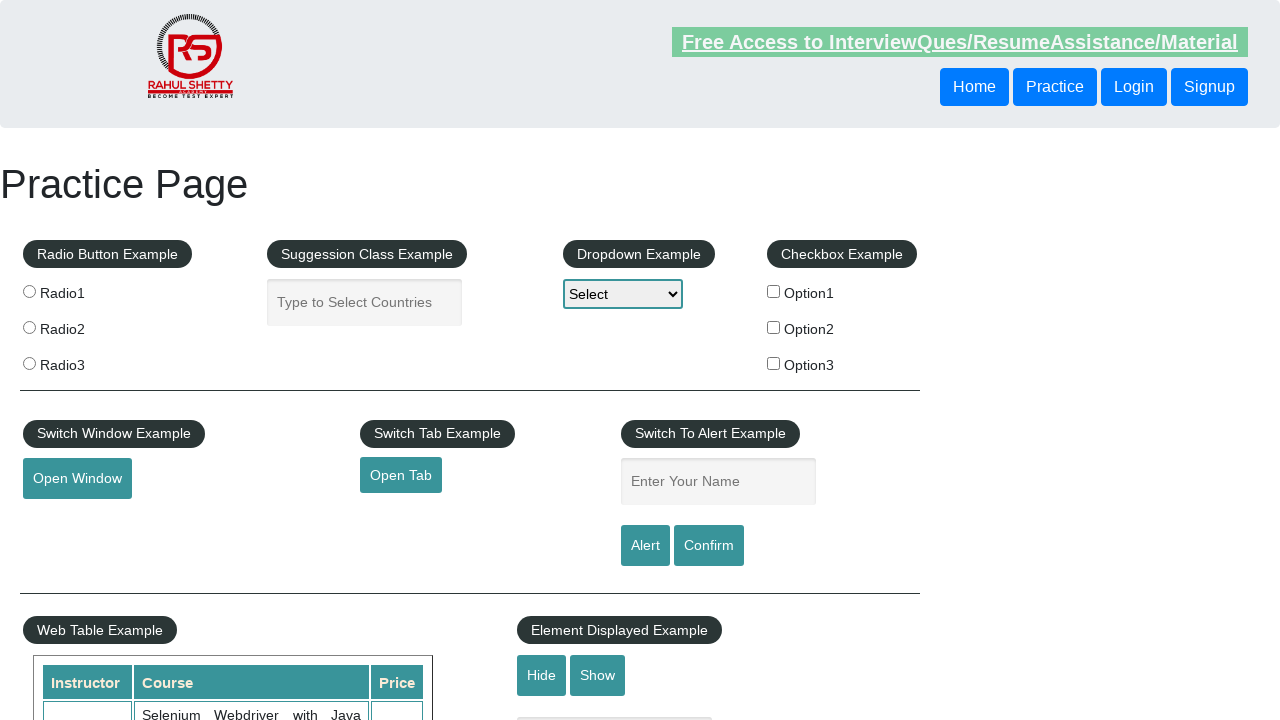

Read text content from a table cell
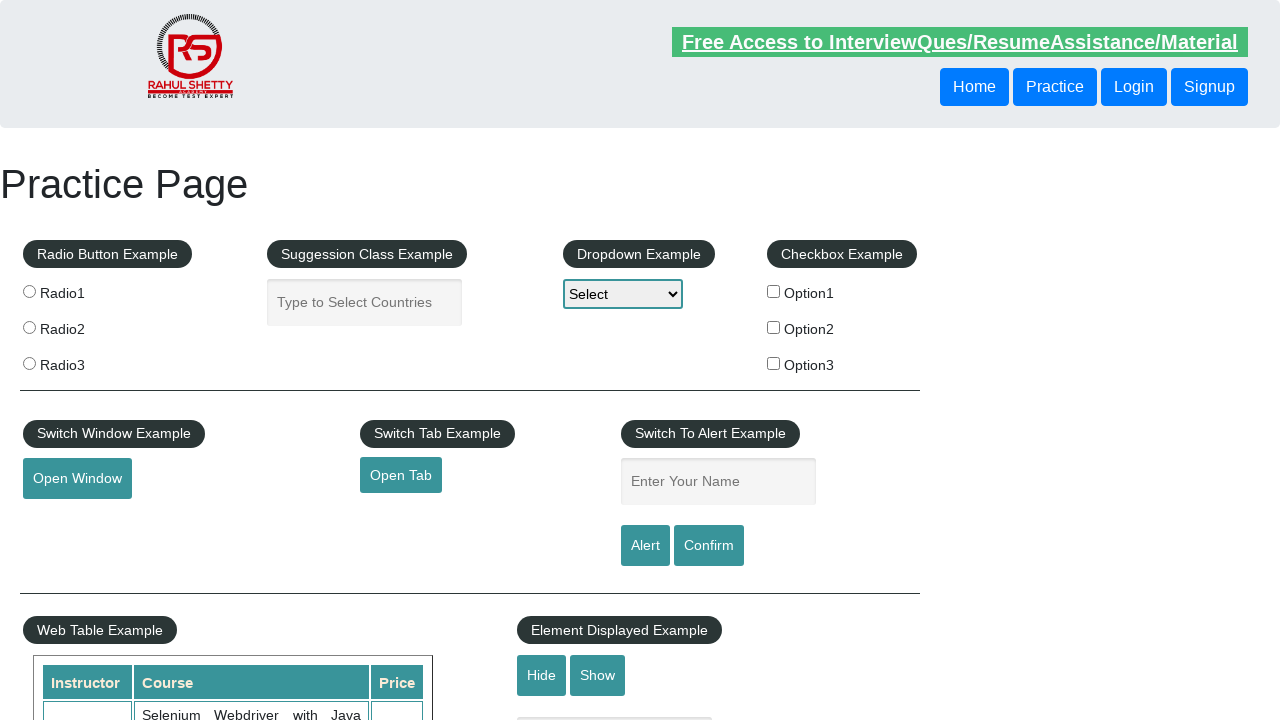

Retrieved all cells from a table row
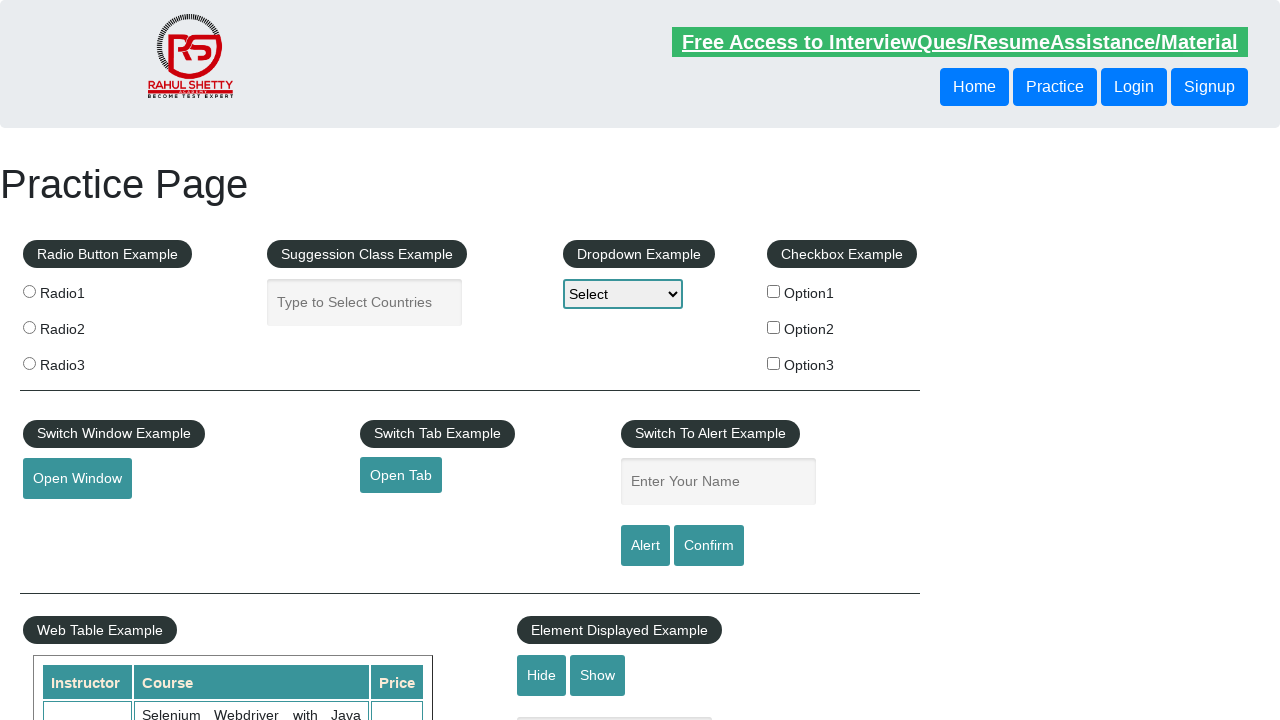

Read text content from a table cell
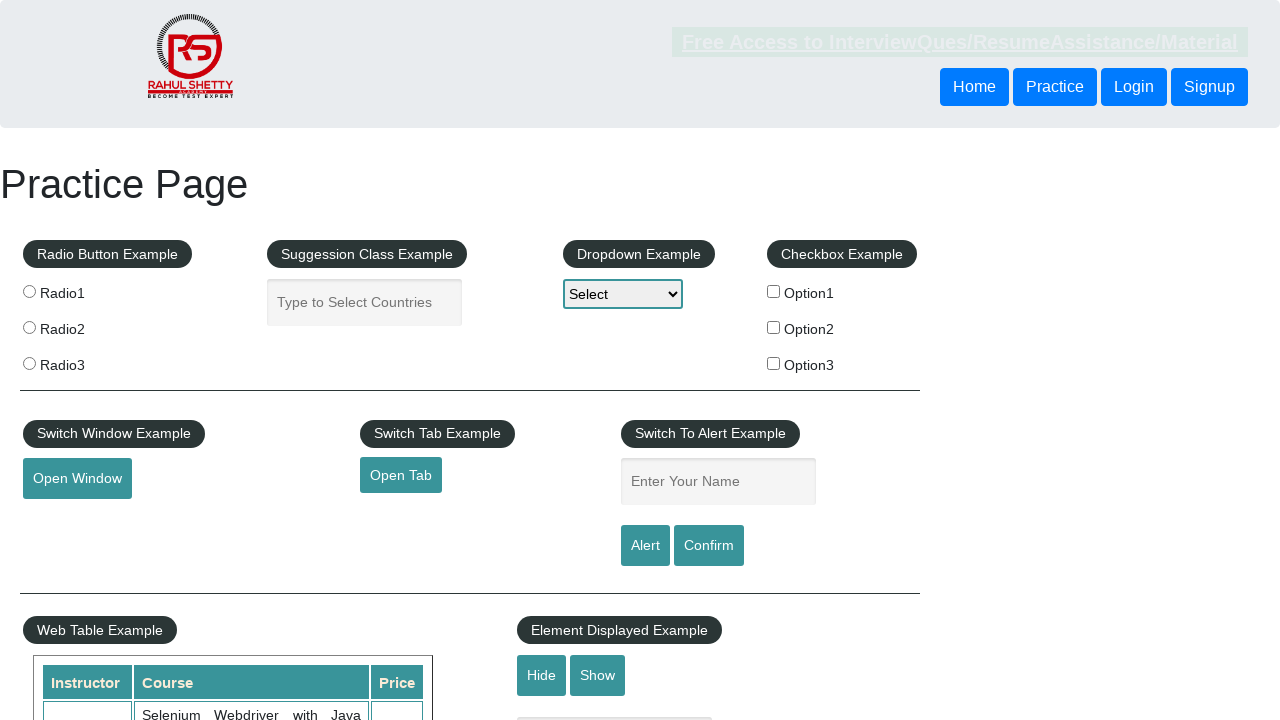

Read text content from a table cell
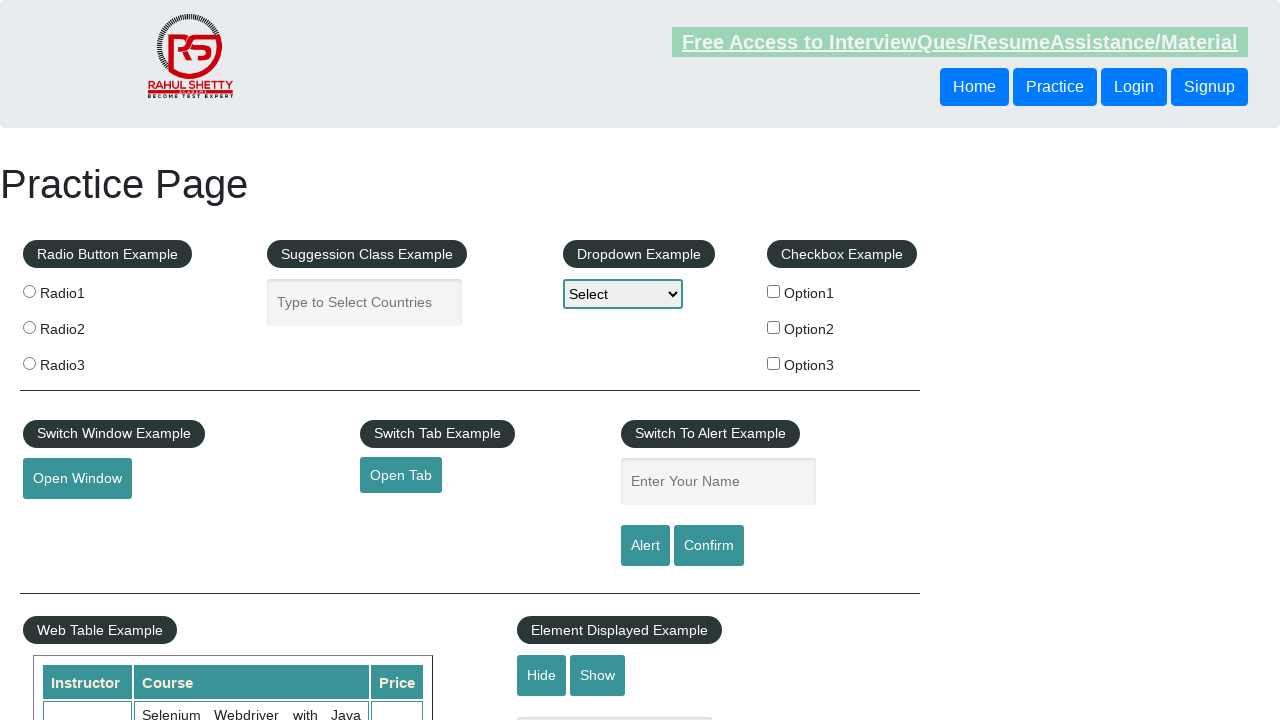

Read text content from a table cell
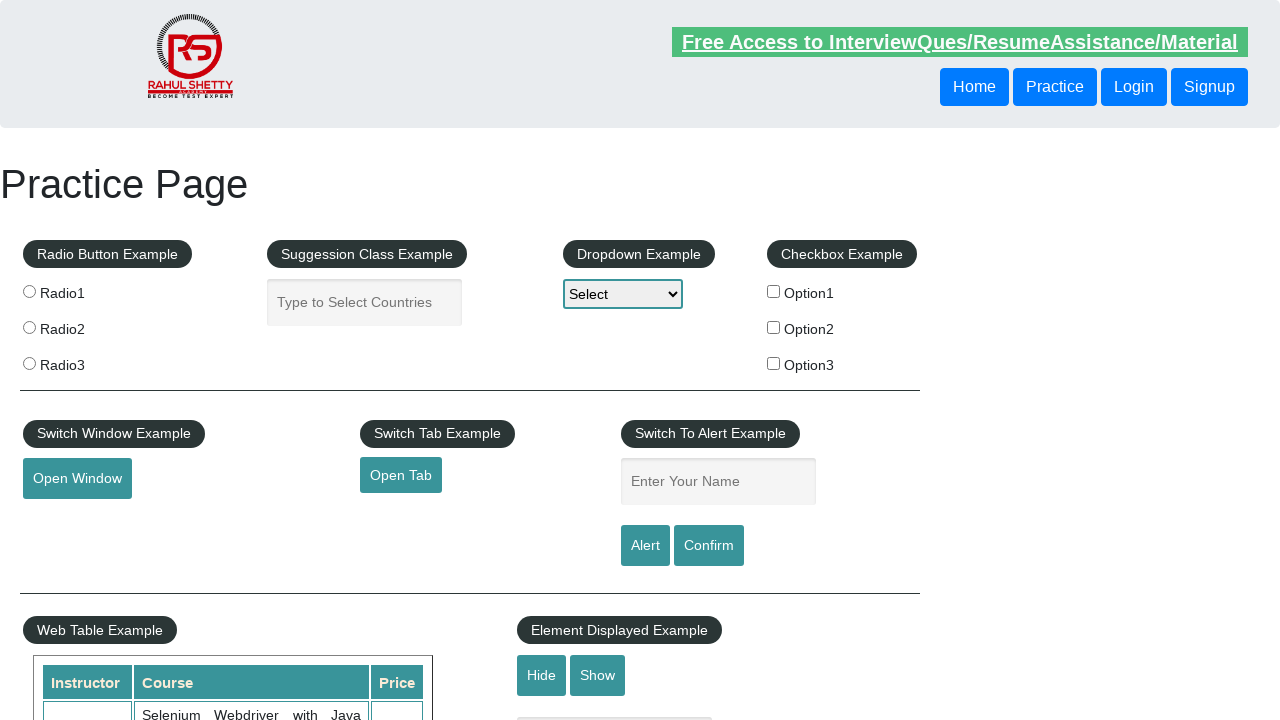

Retrieved all cells from a table row
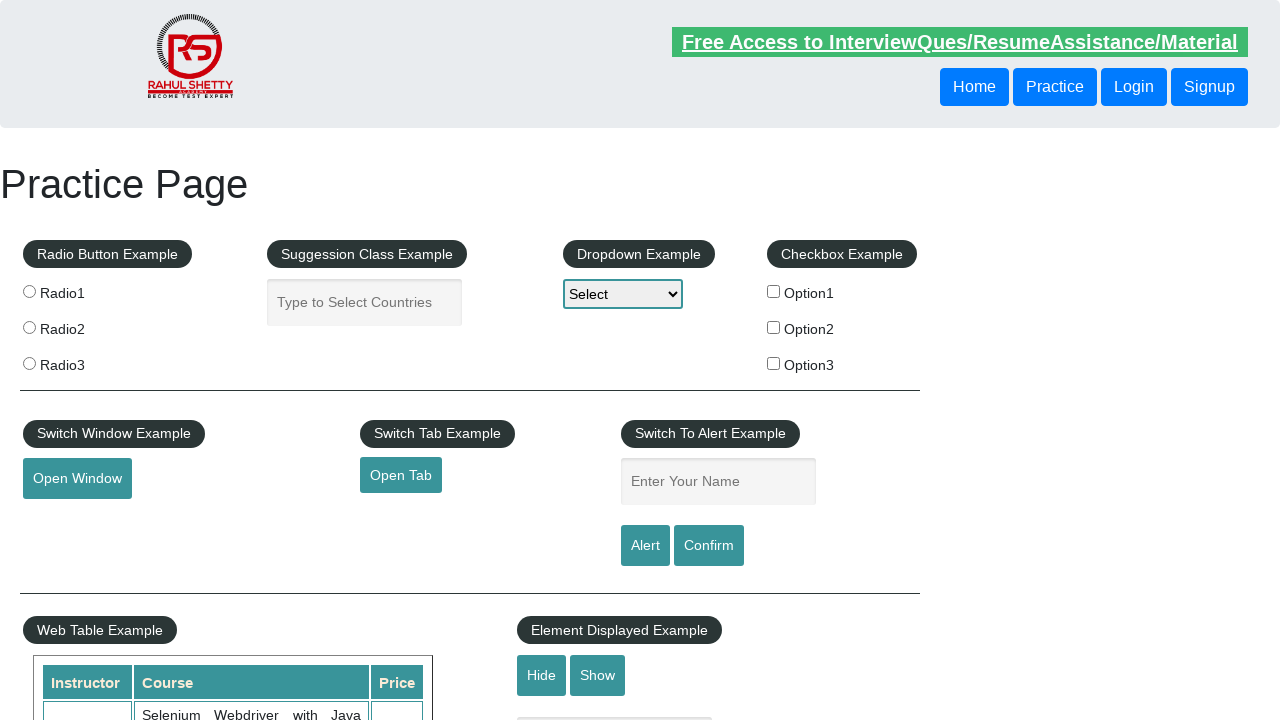

Read text content from a table cell
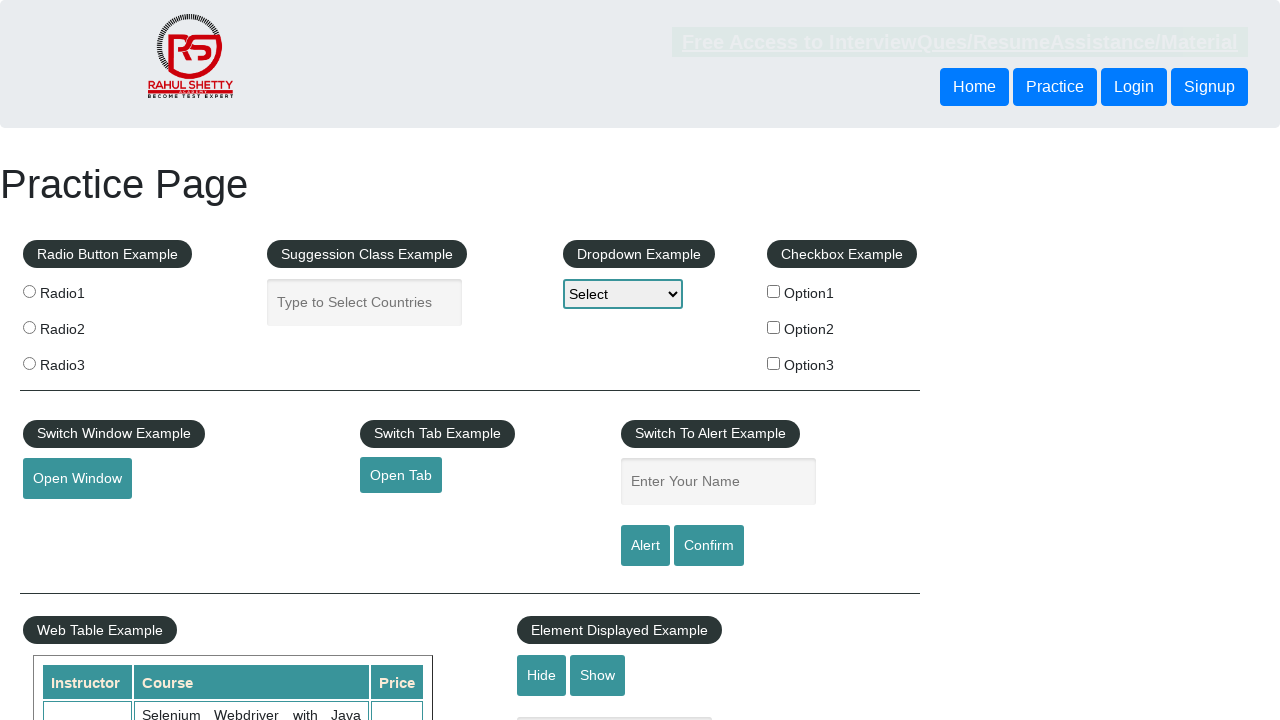

Read text content from a table cell
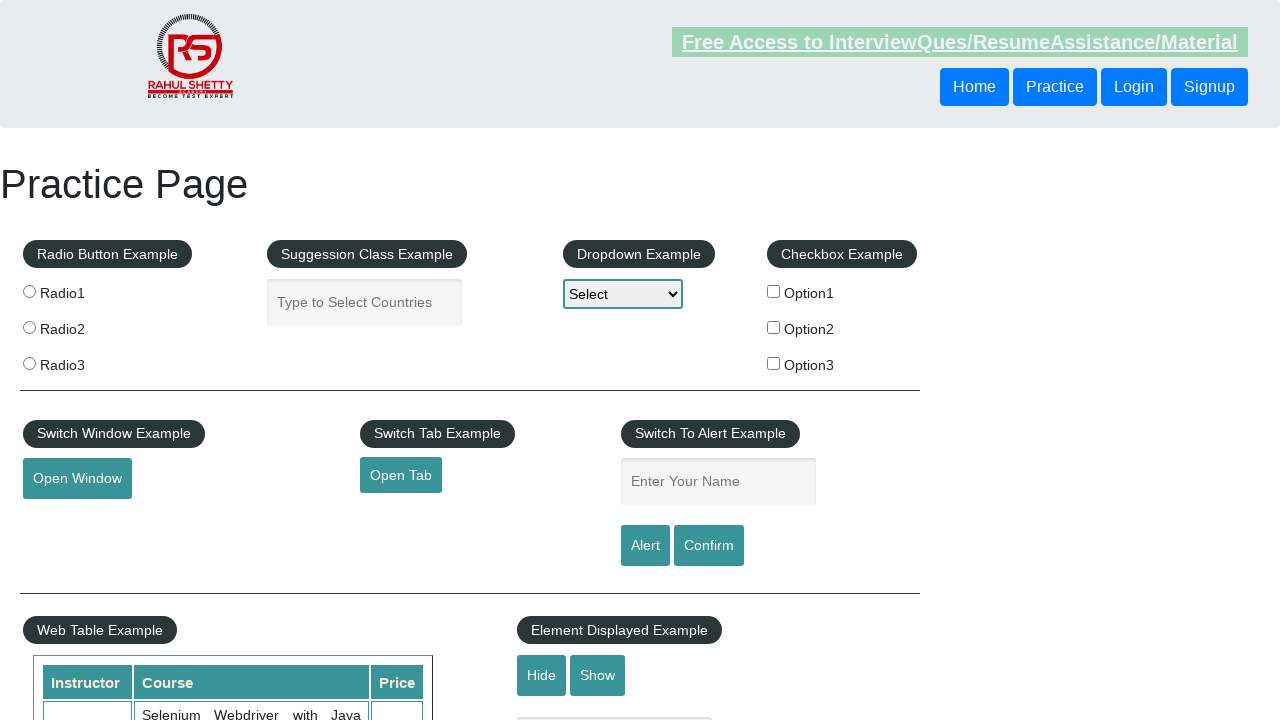

Read text content from a table cell
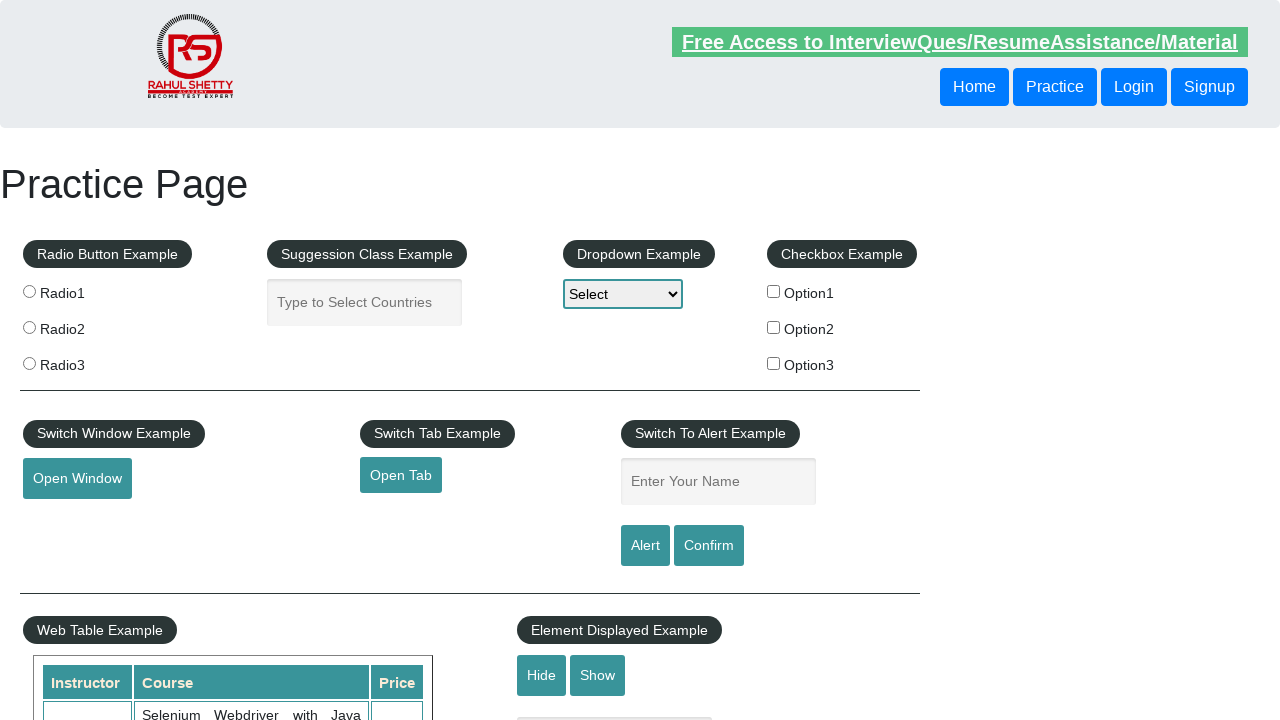

Retrieved all cells from a table row
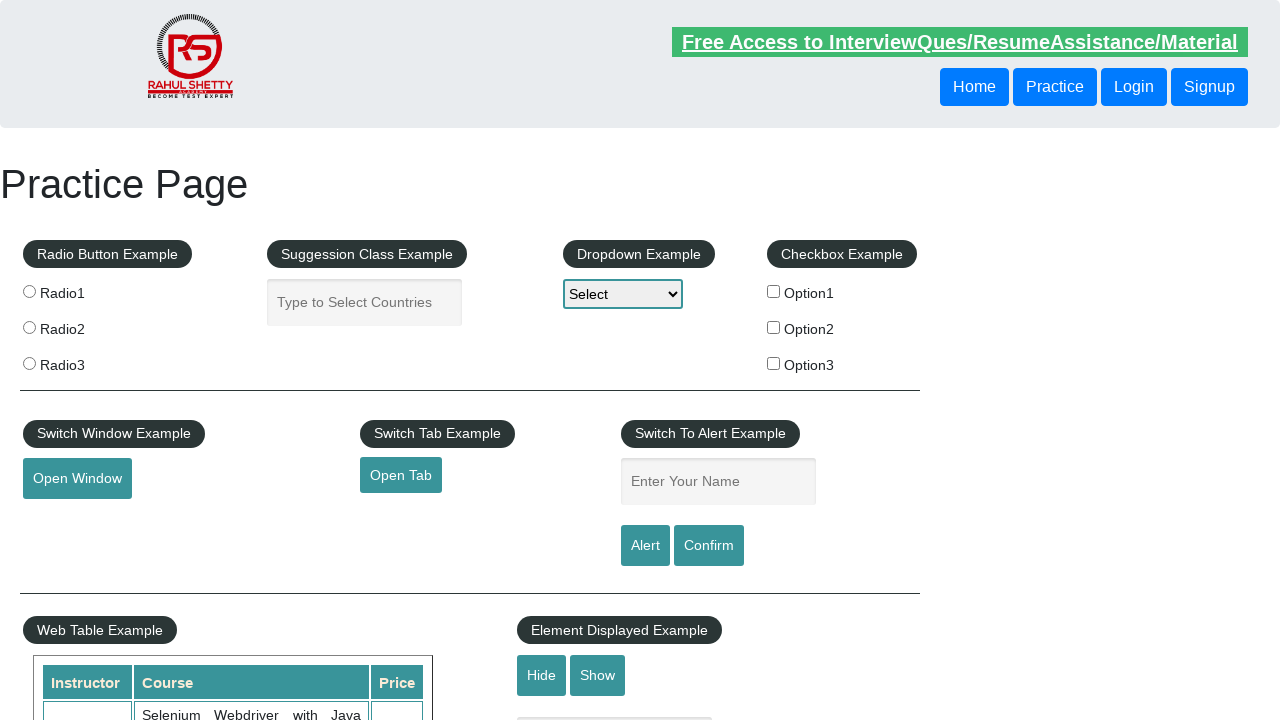

Read text content from a table cell
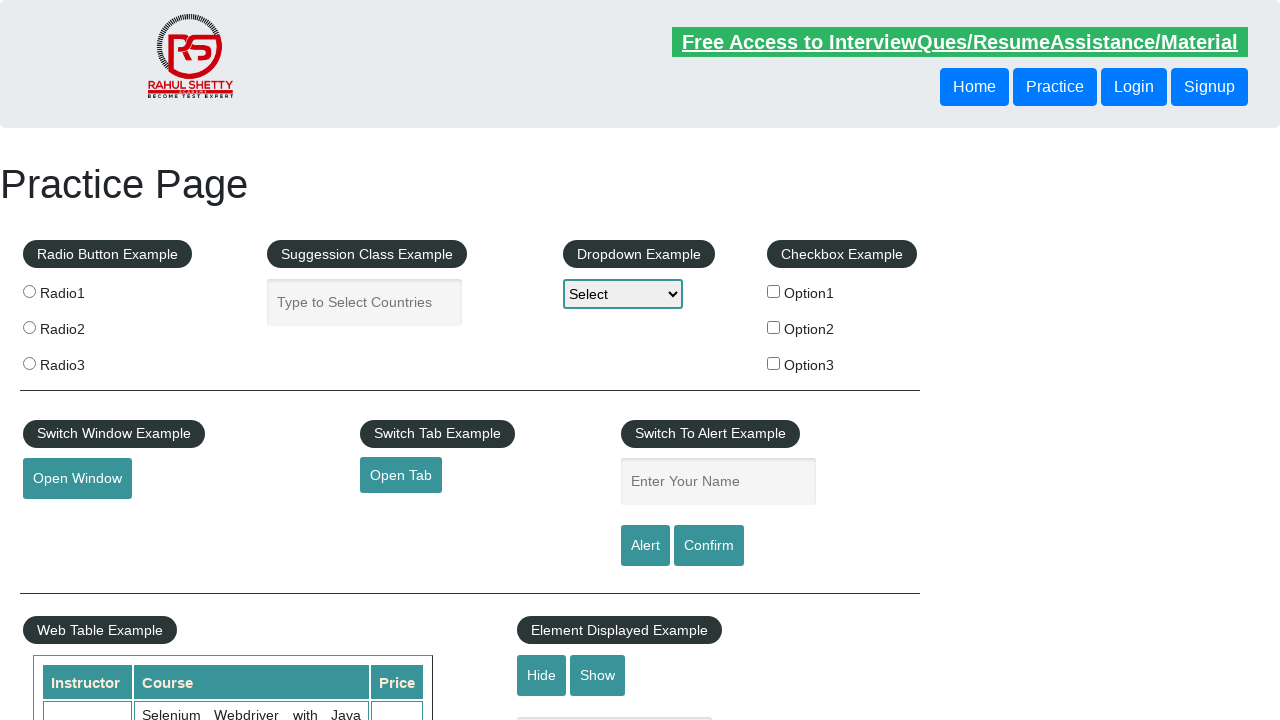

Read text content from a table cell
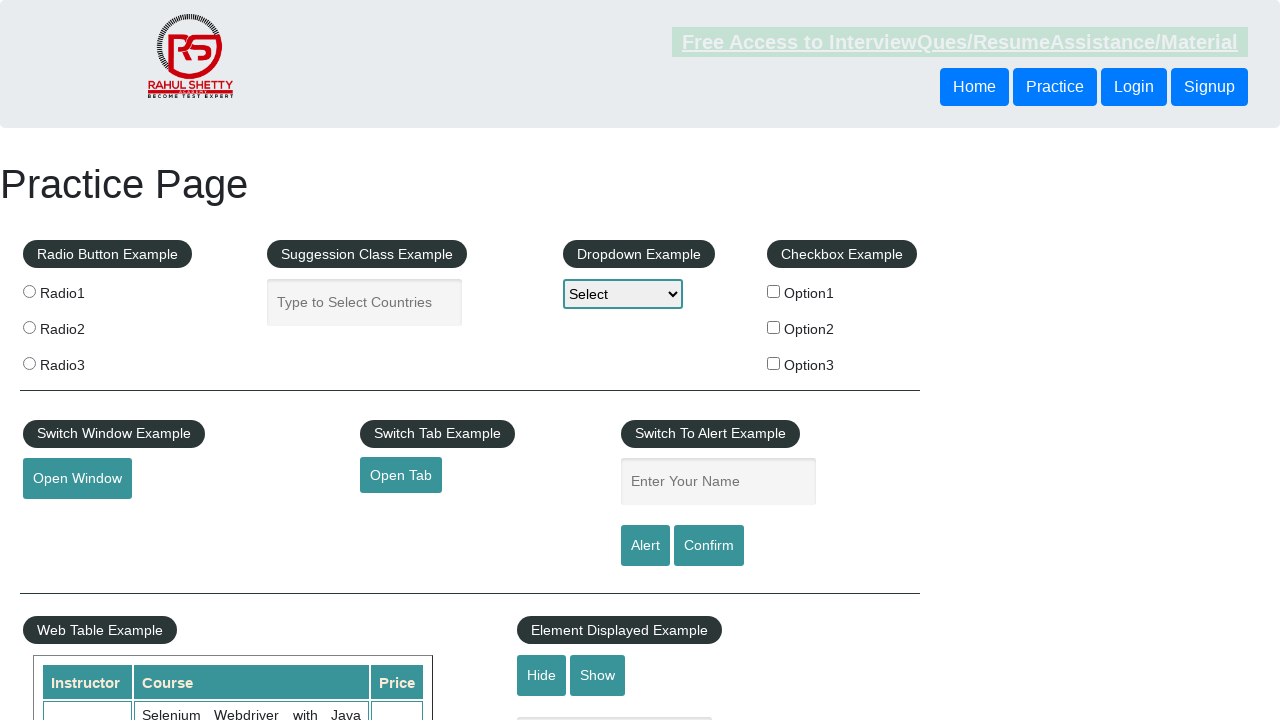

Read text content from a table cell
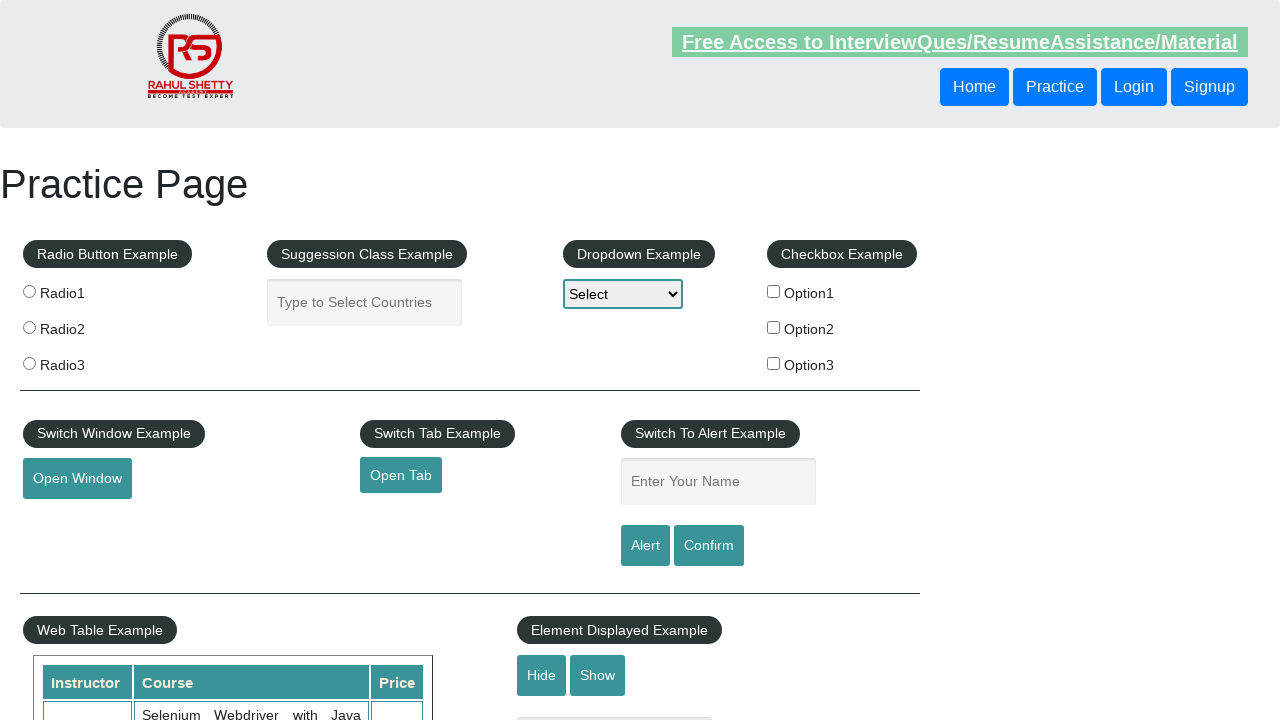

Retrieved all cells from a table row
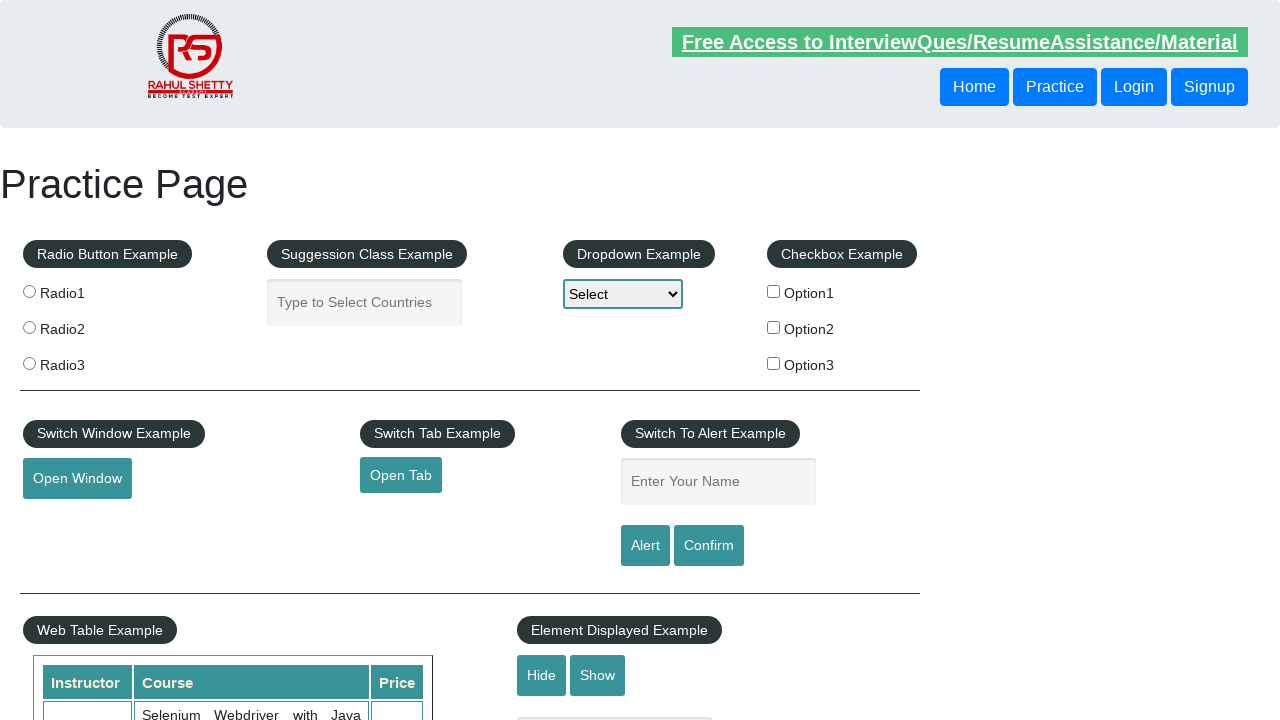

Read text content from a table cell
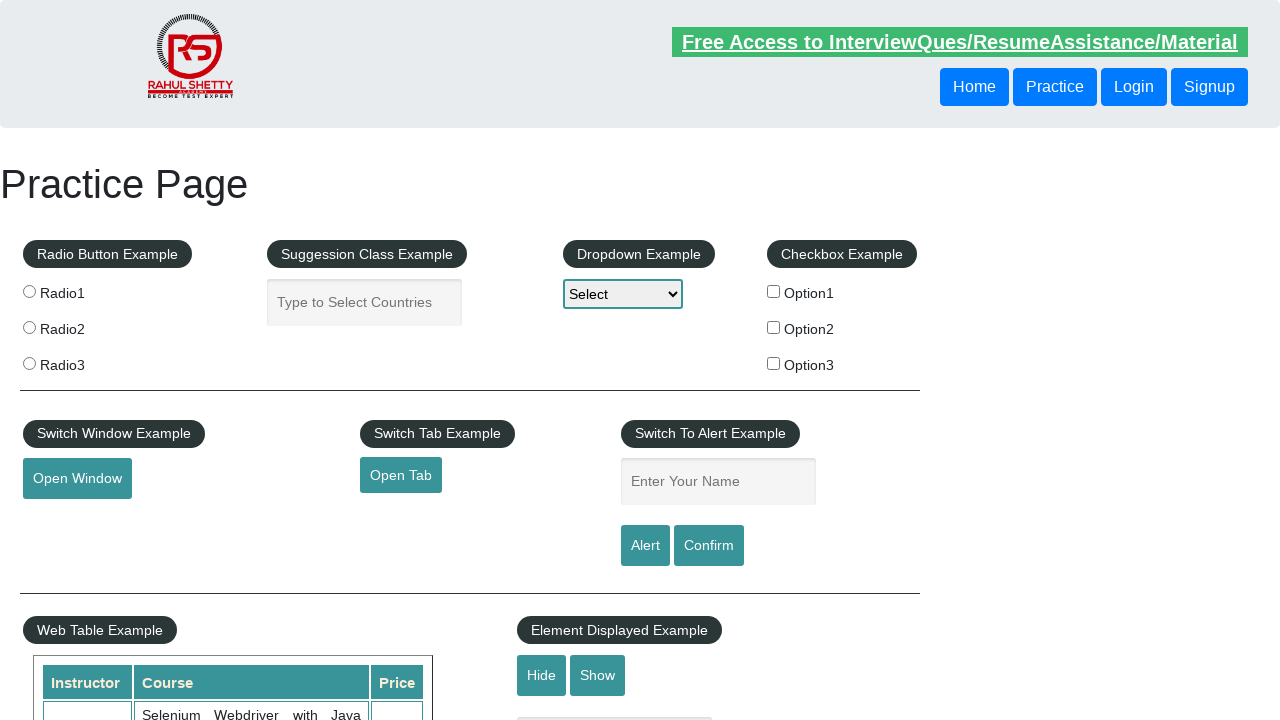

Read text content from a table cell
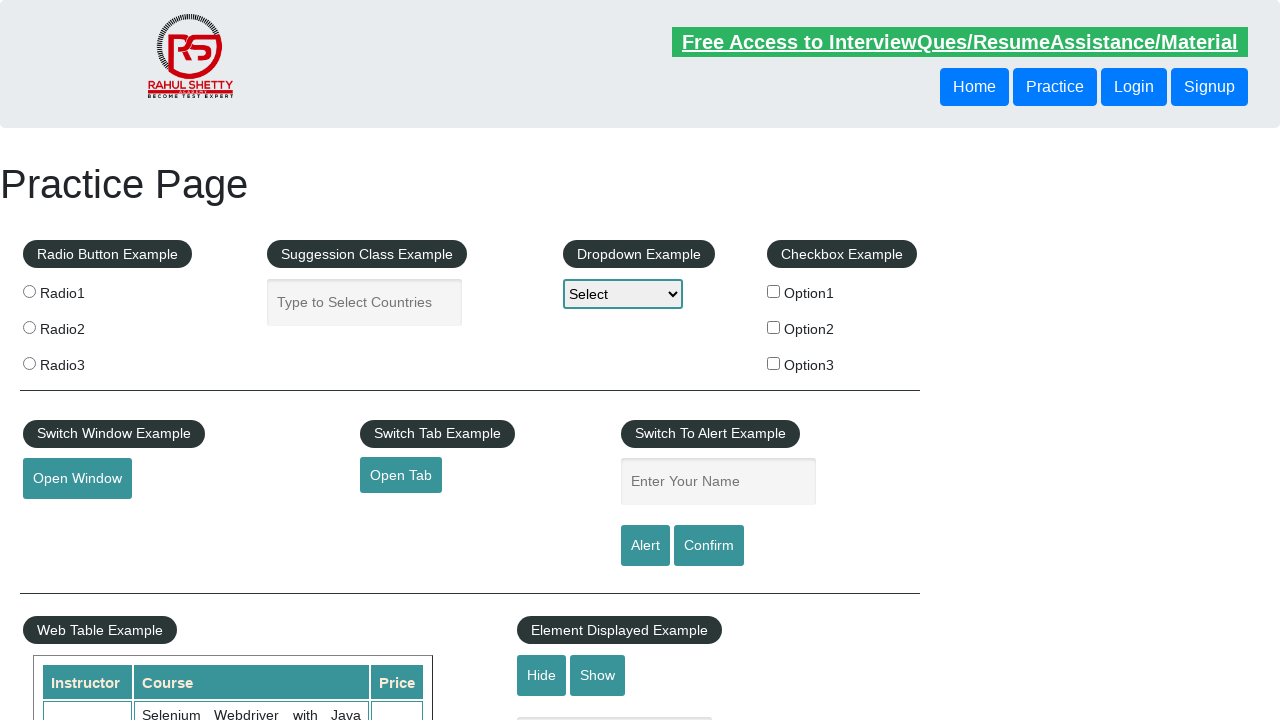

Read text content from a table cell
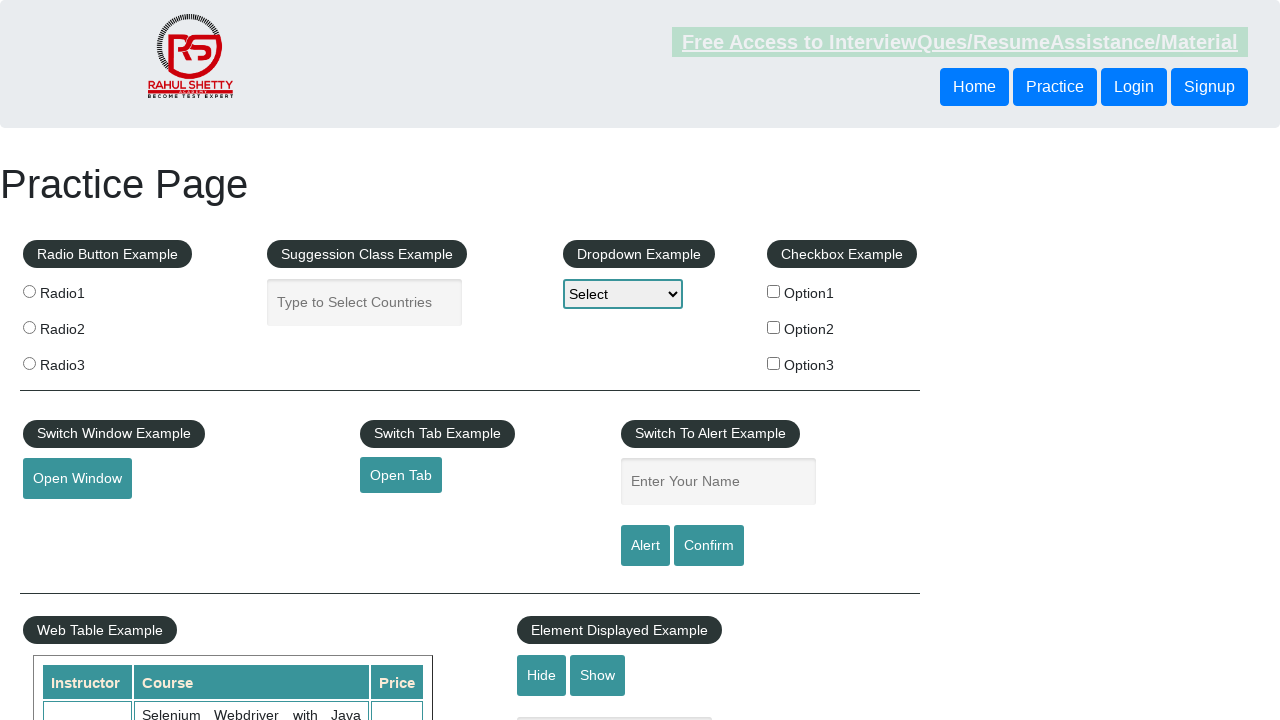

Retrieved all cells from a table row
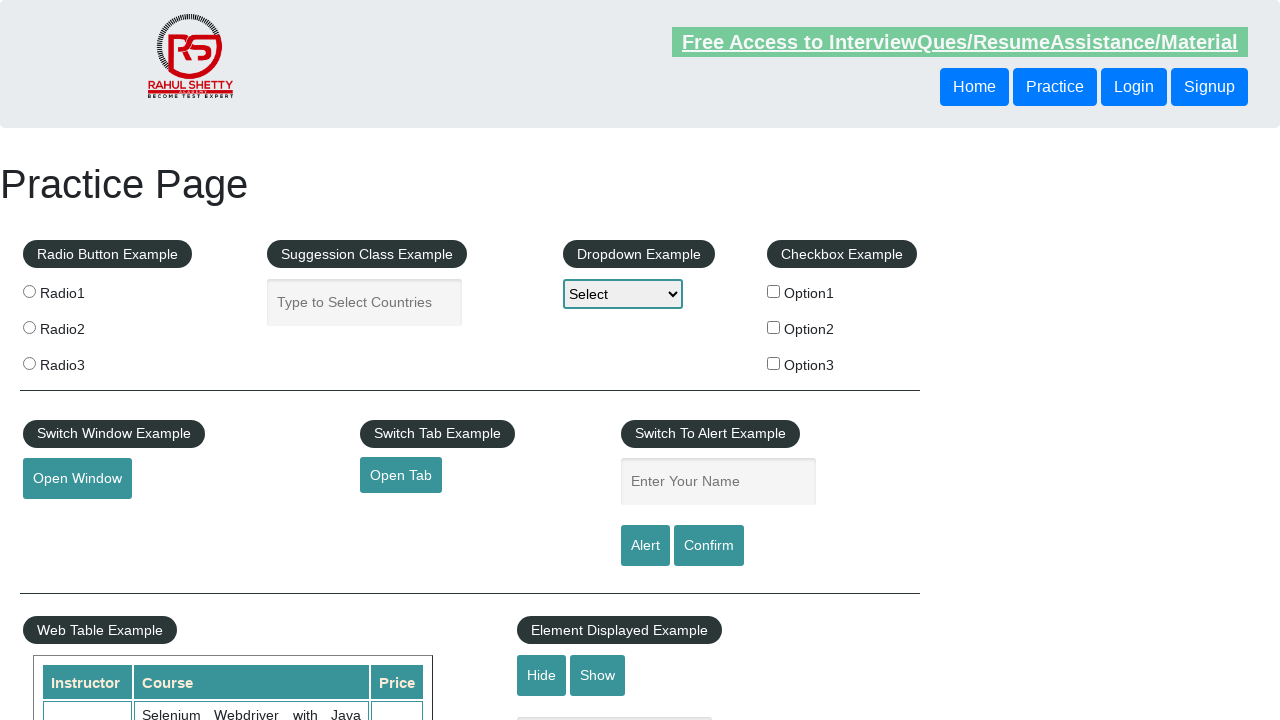

Read text content from a table cell
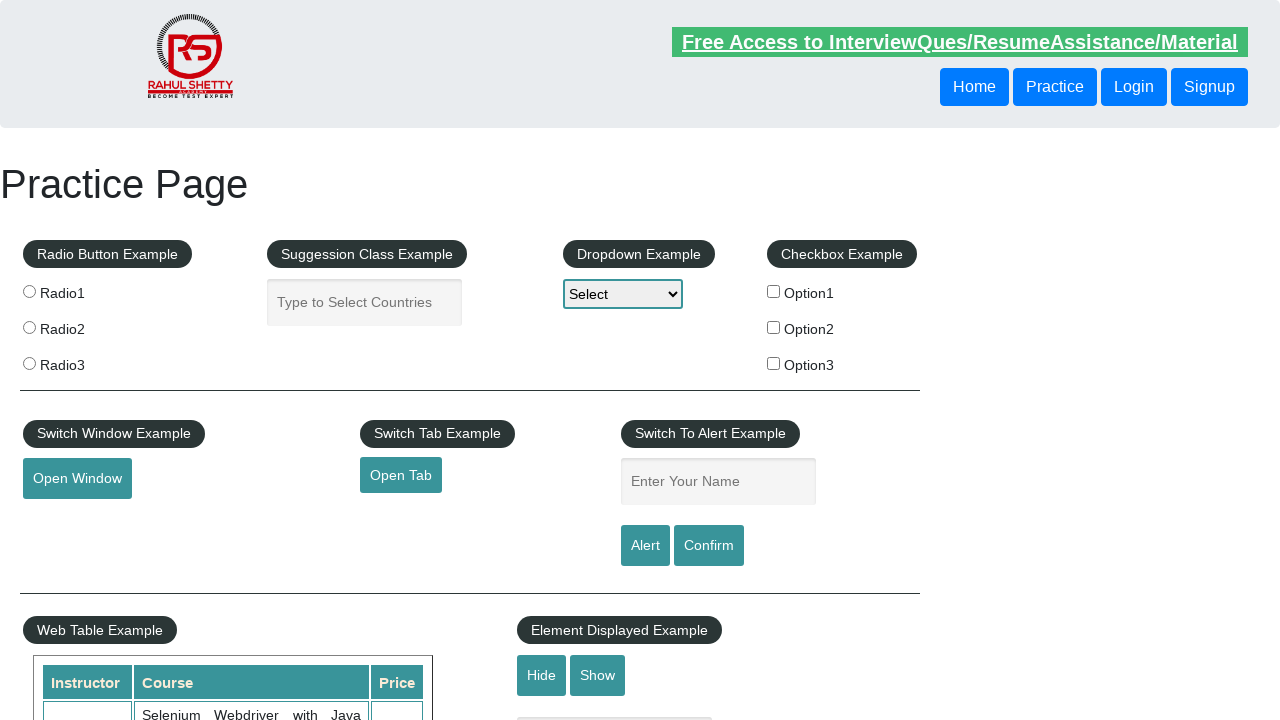

Read text content from a table cell
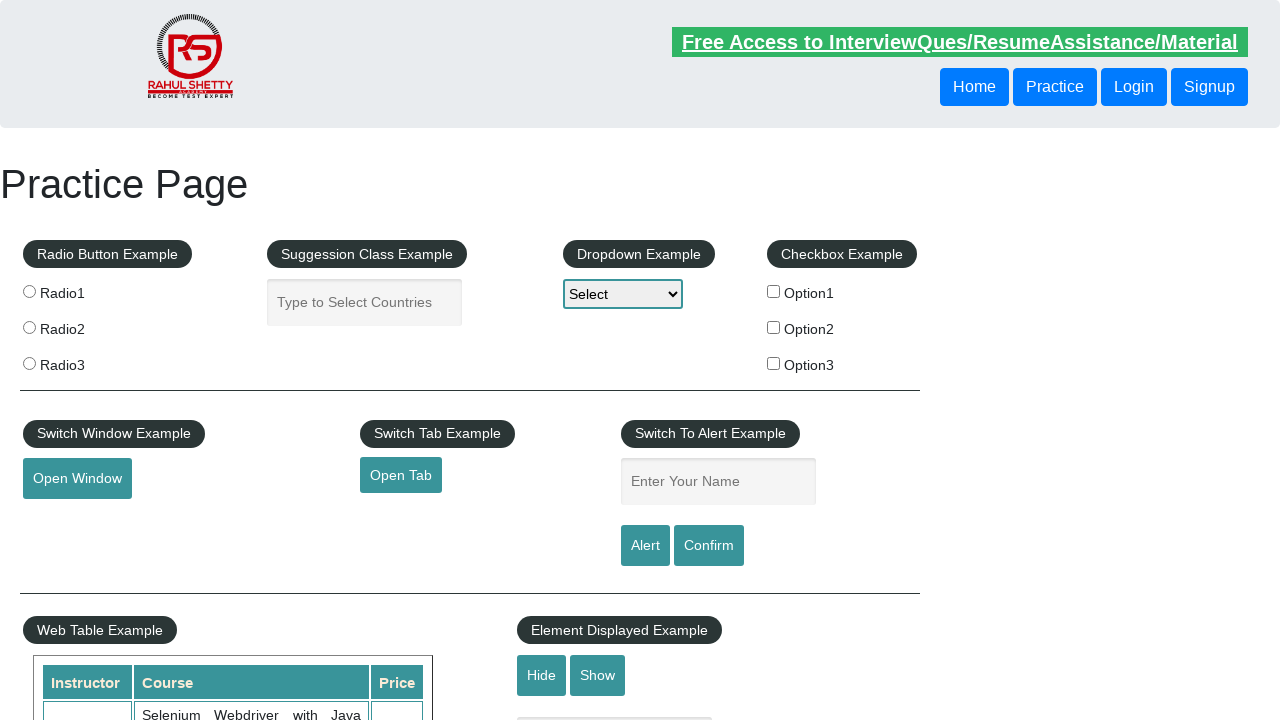

Read text content from a table cell
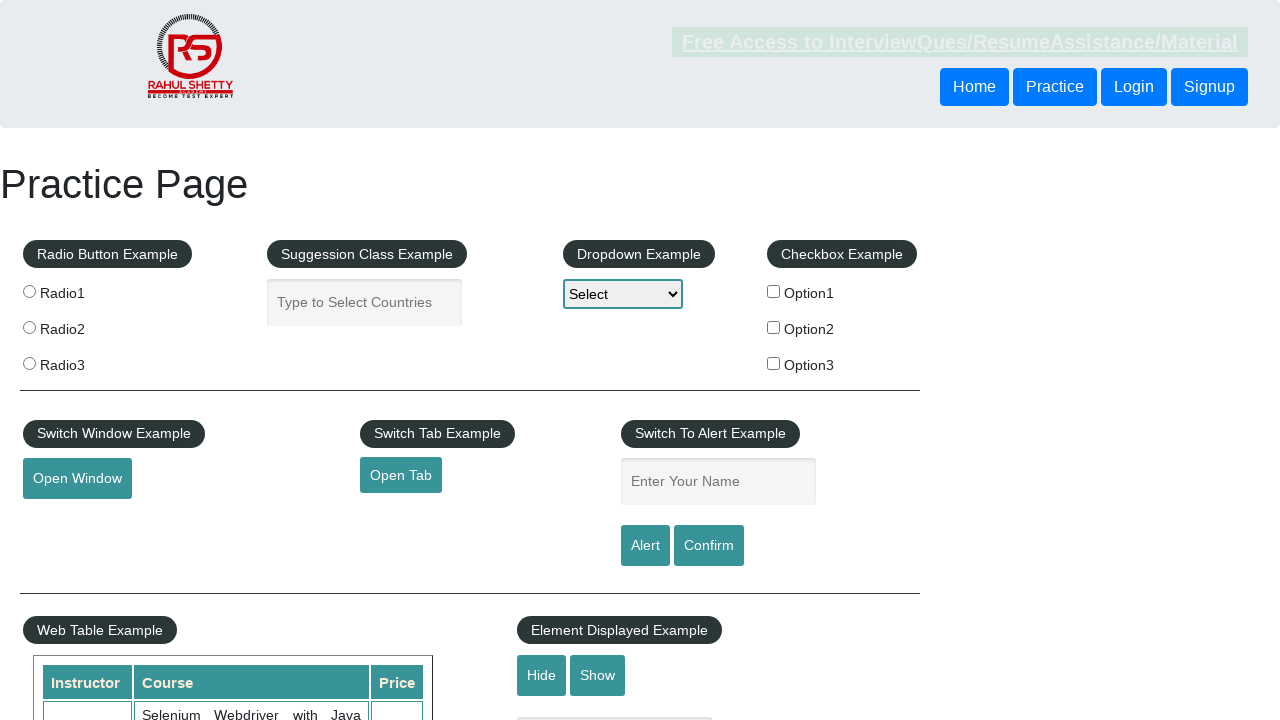

Retrieved all cells from a table row
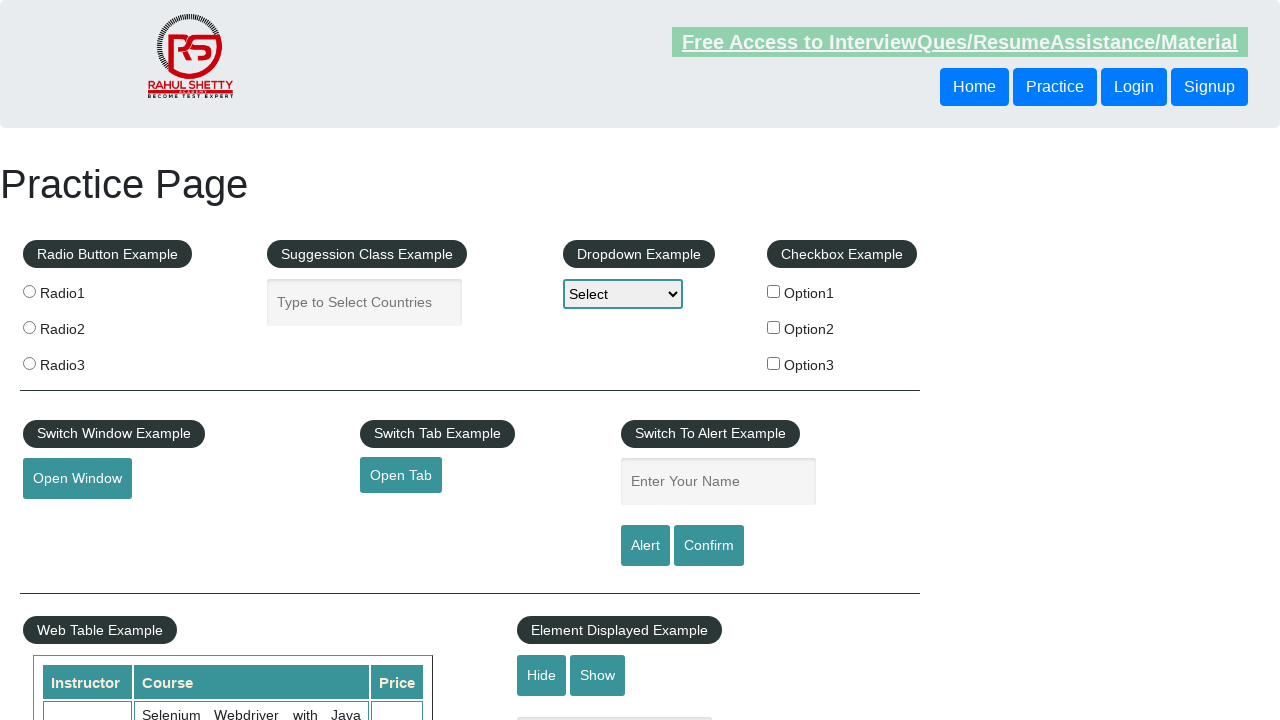

Read text content from a table cell
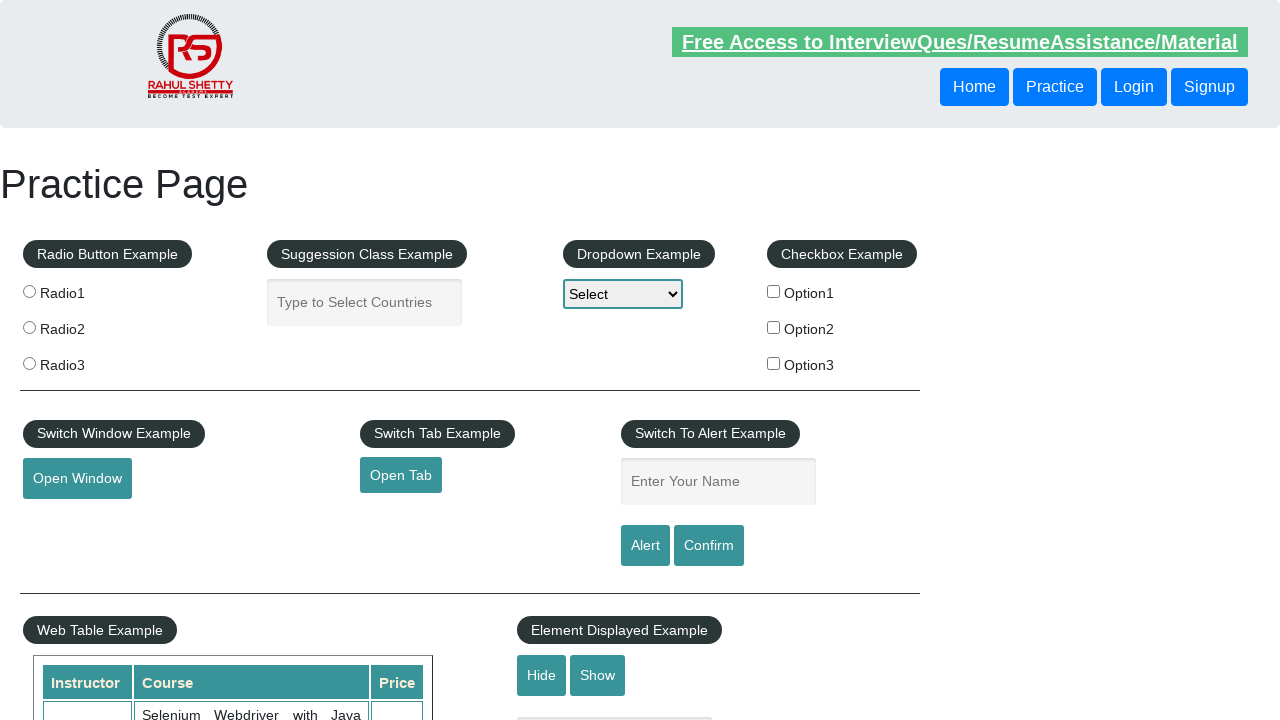

Read text content from a table cell
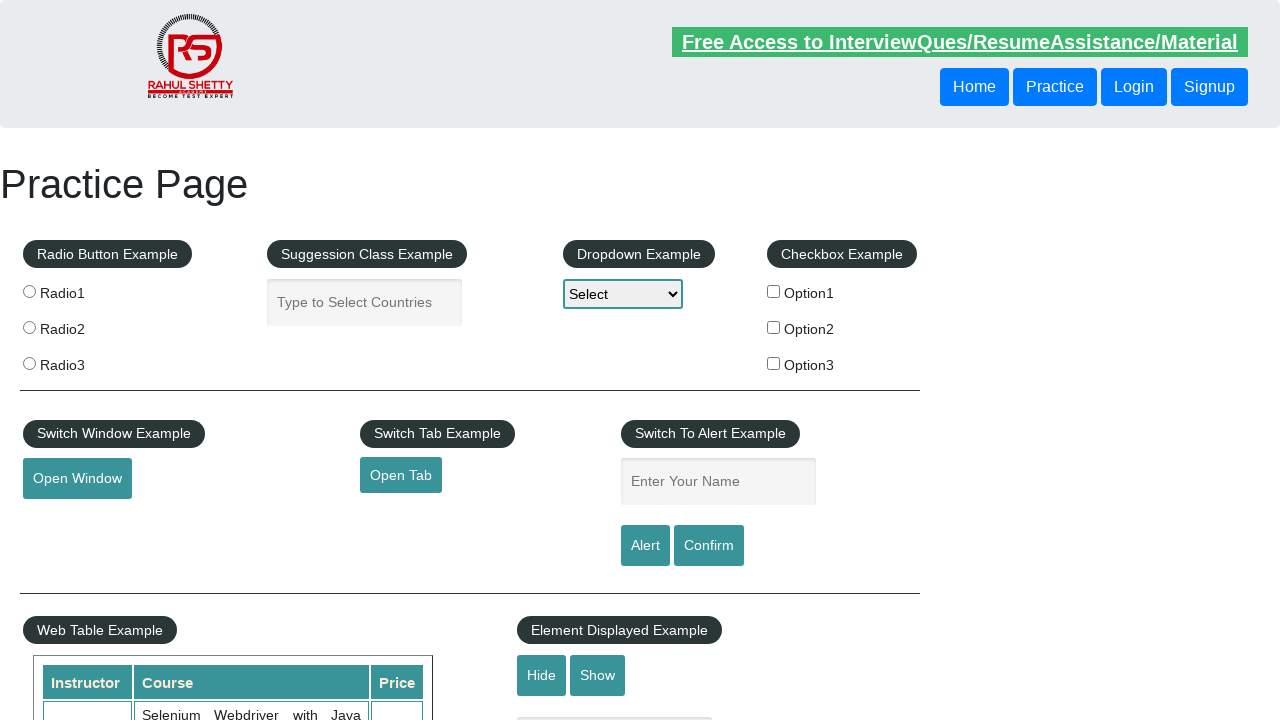

Read text content from a table cell
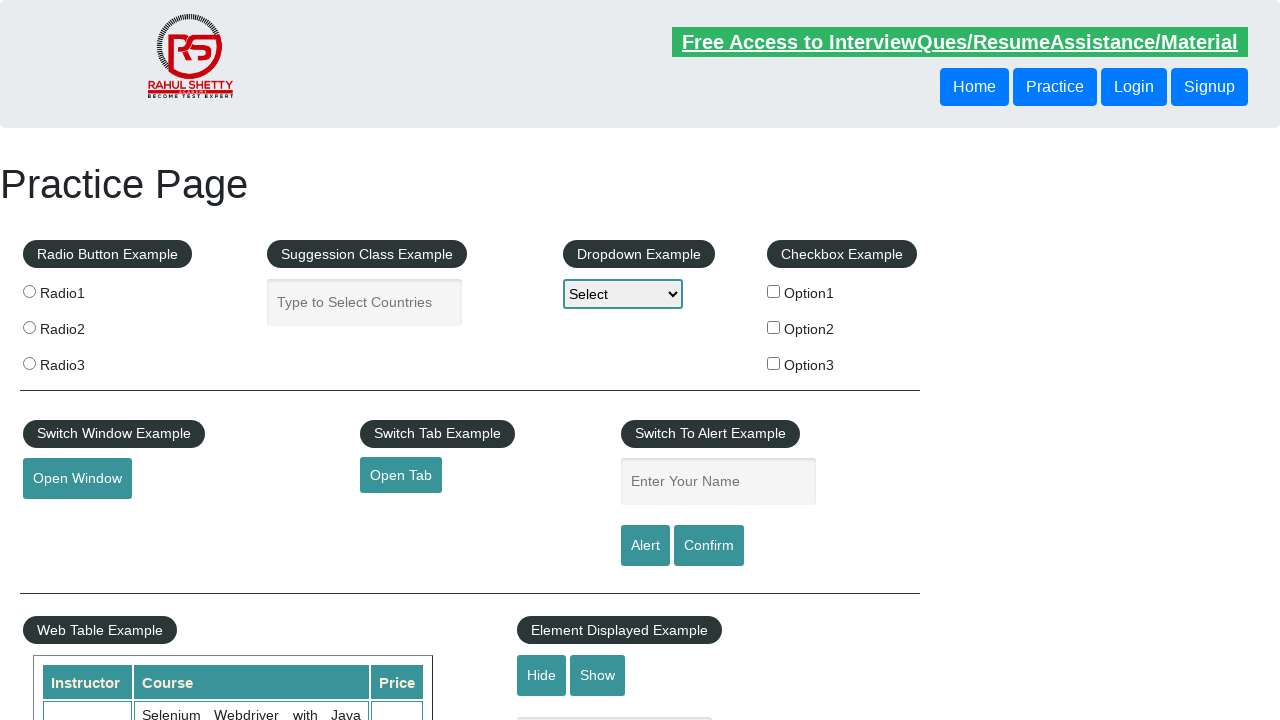

Retrieved all cells from a table row
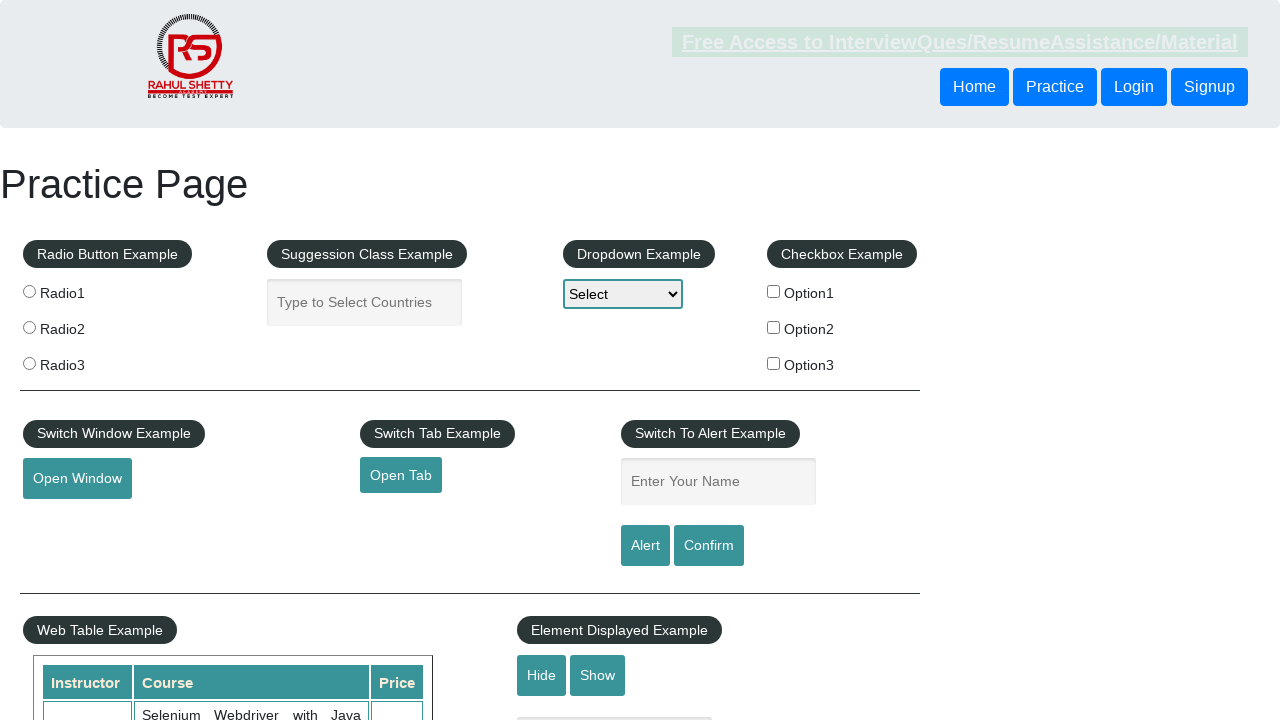

Retrieved all cells from a table row
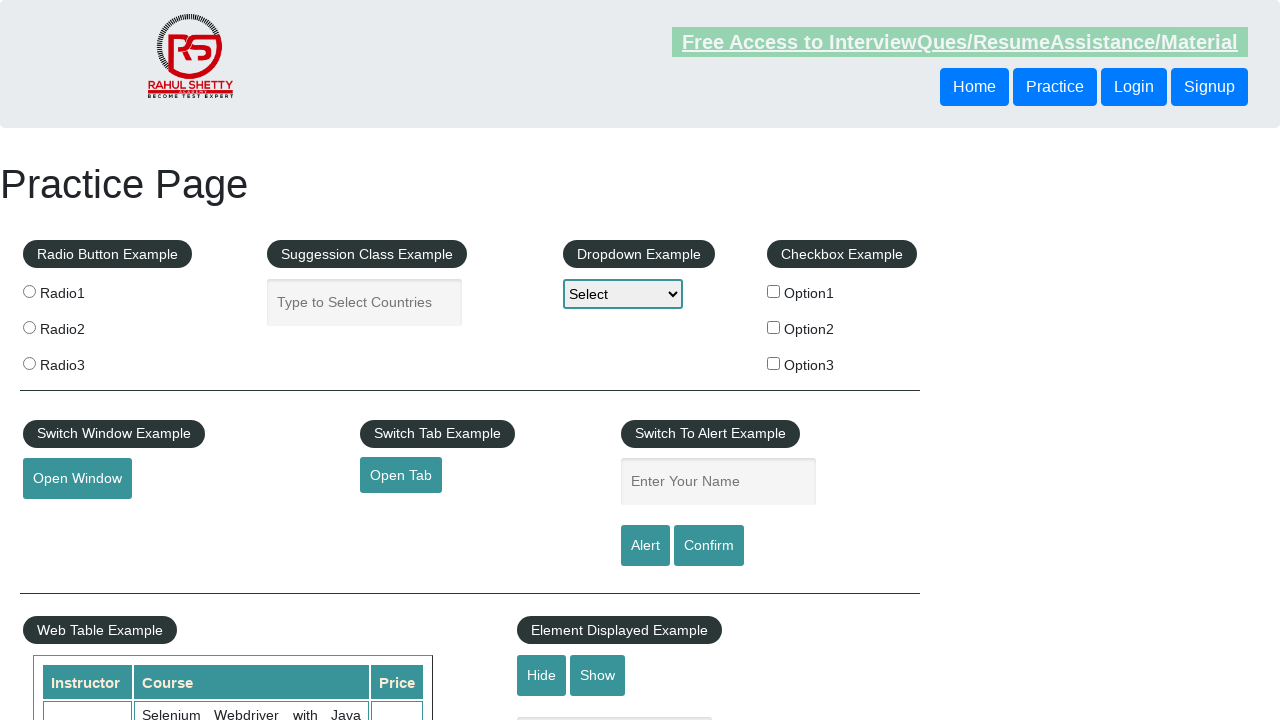

Read text content from a table cell
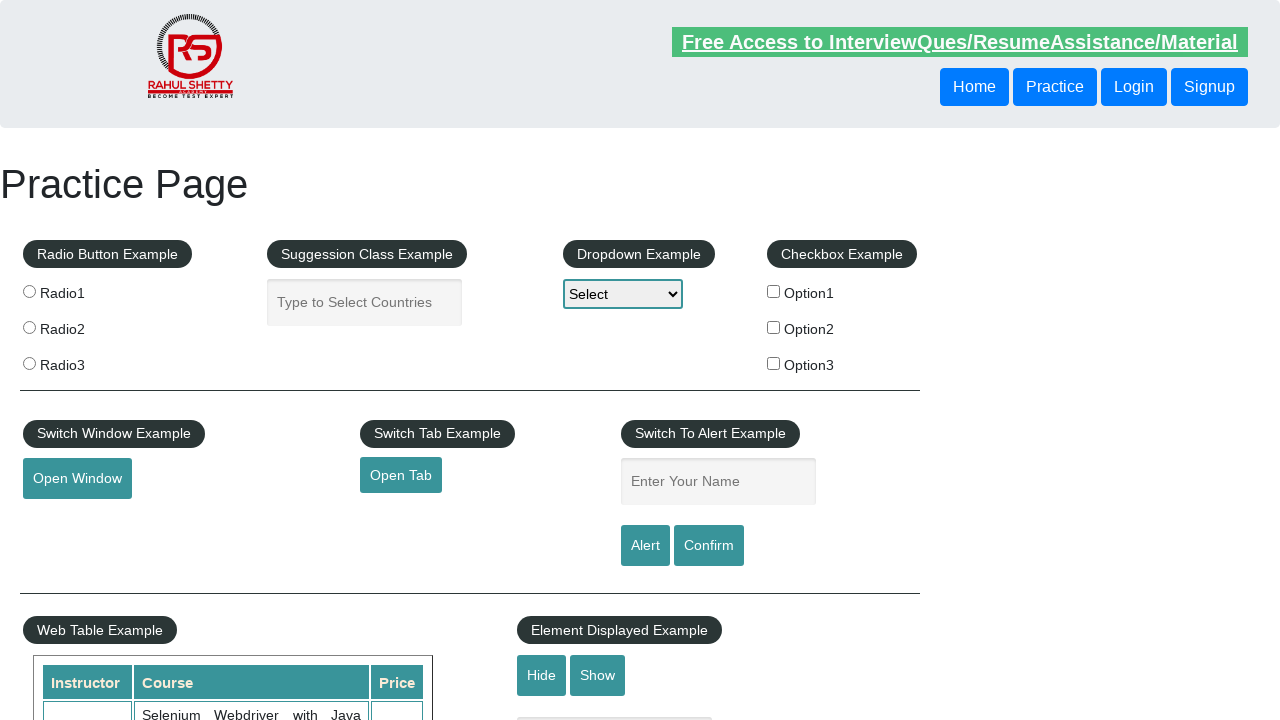

Read text content from a table cell
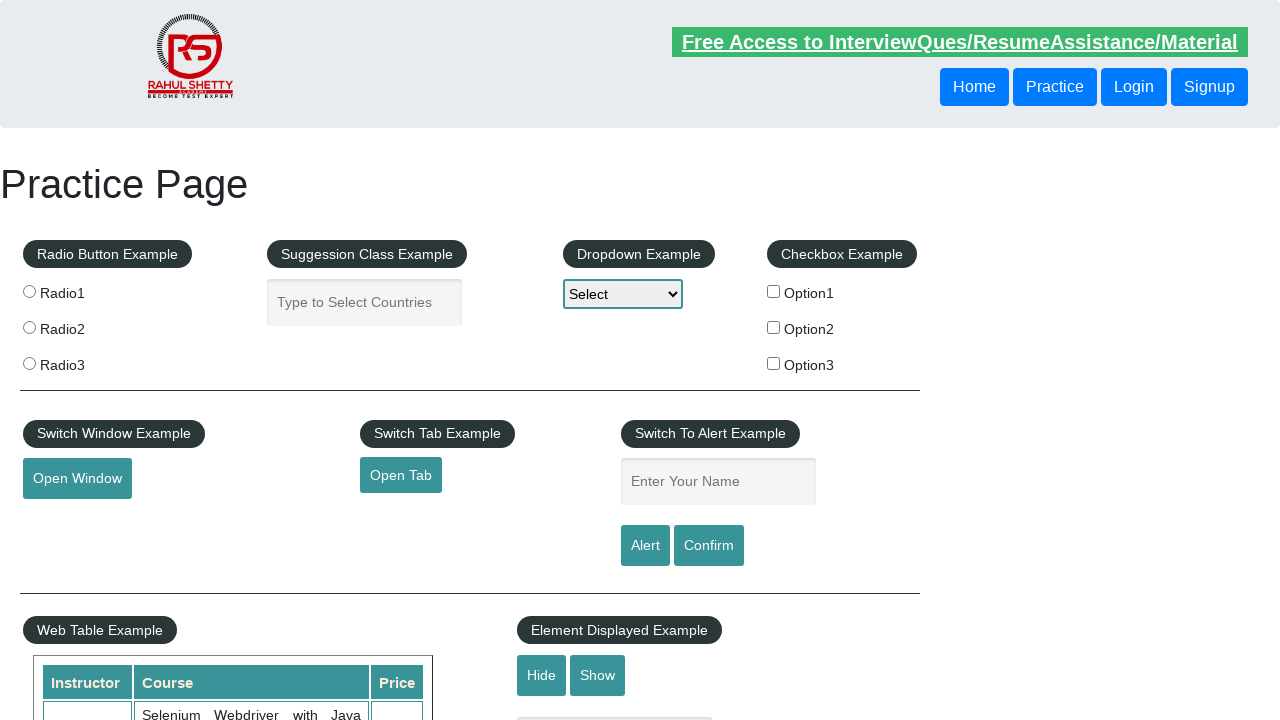

Read text content from a table cell
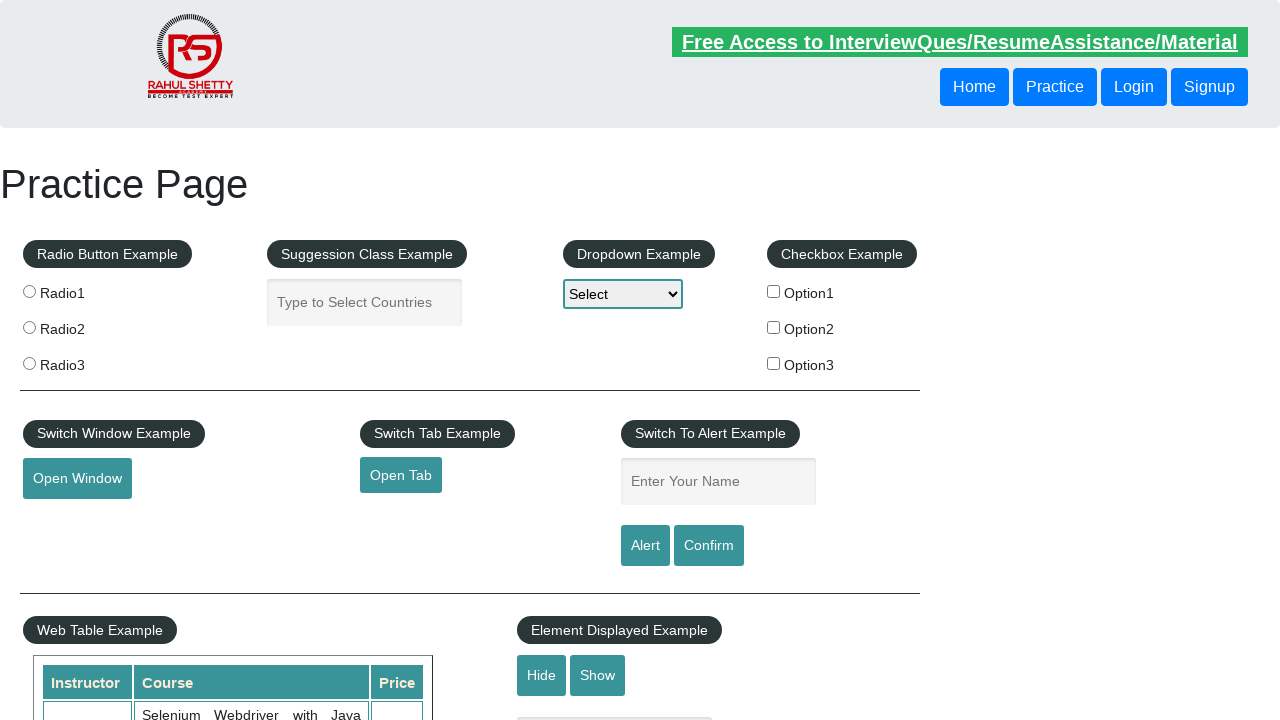

Read text content from a table cell
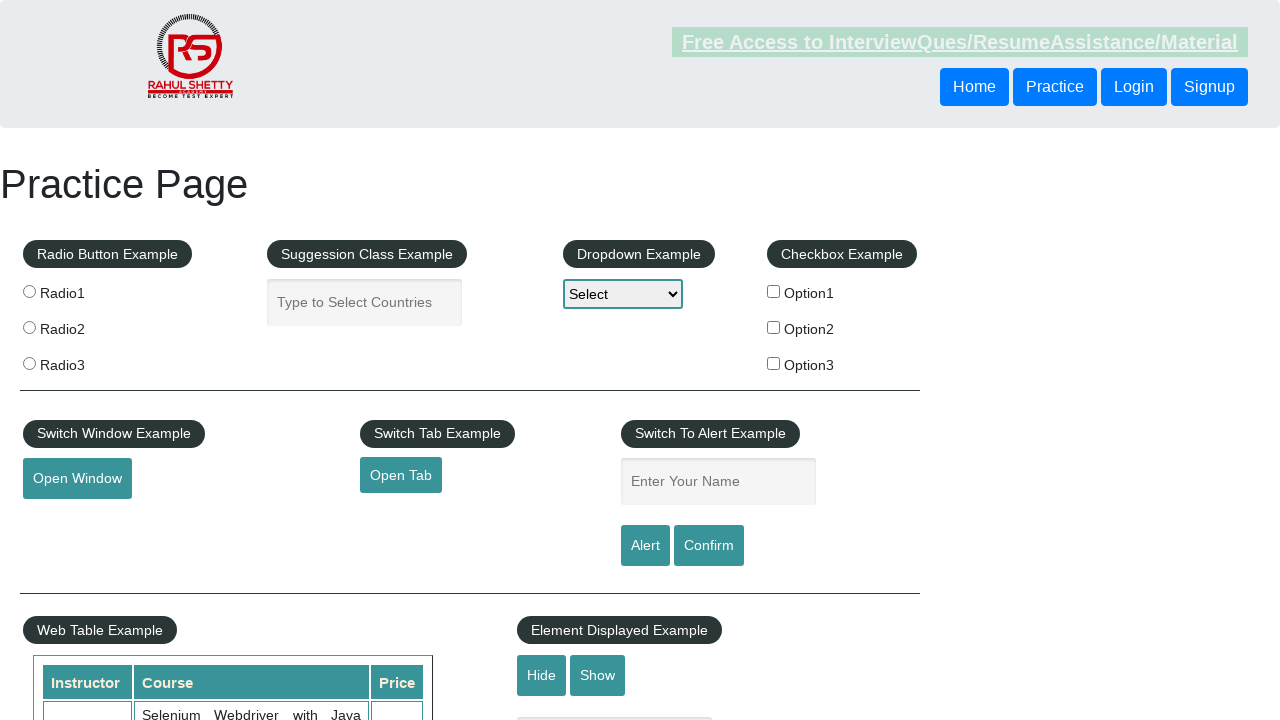

Retrieved all cells from a table row
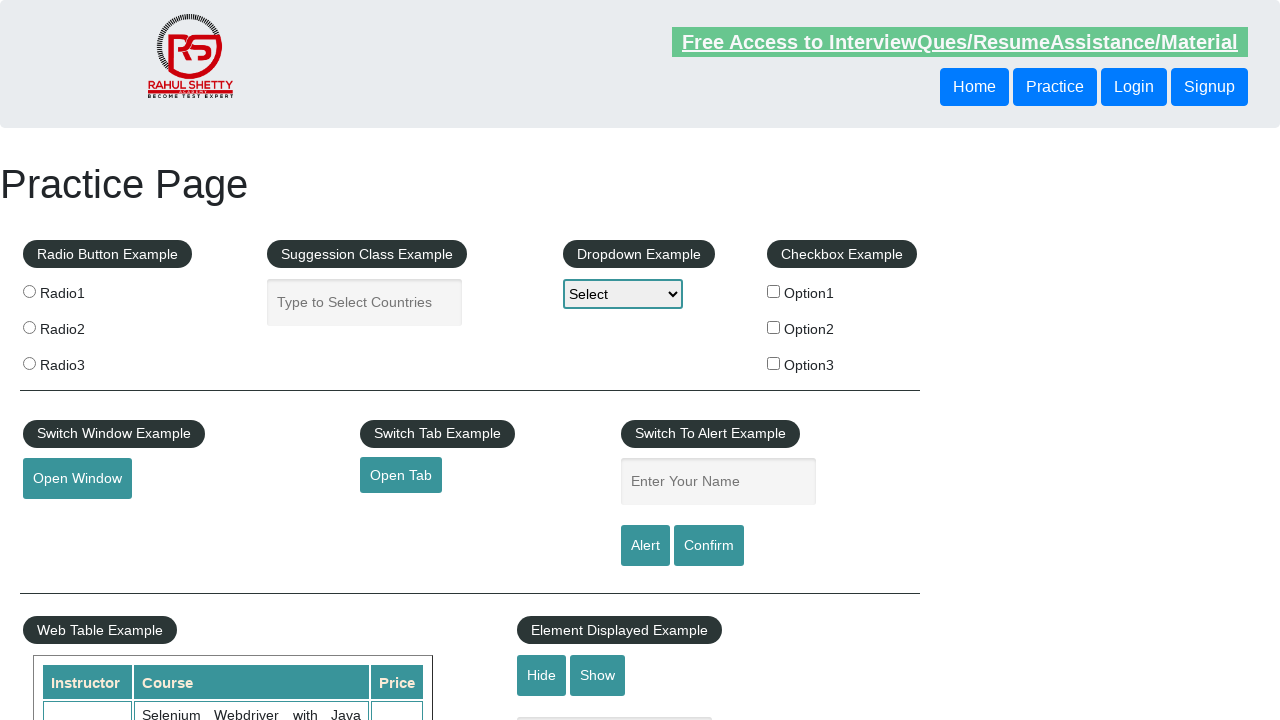

Read text content from a table cell
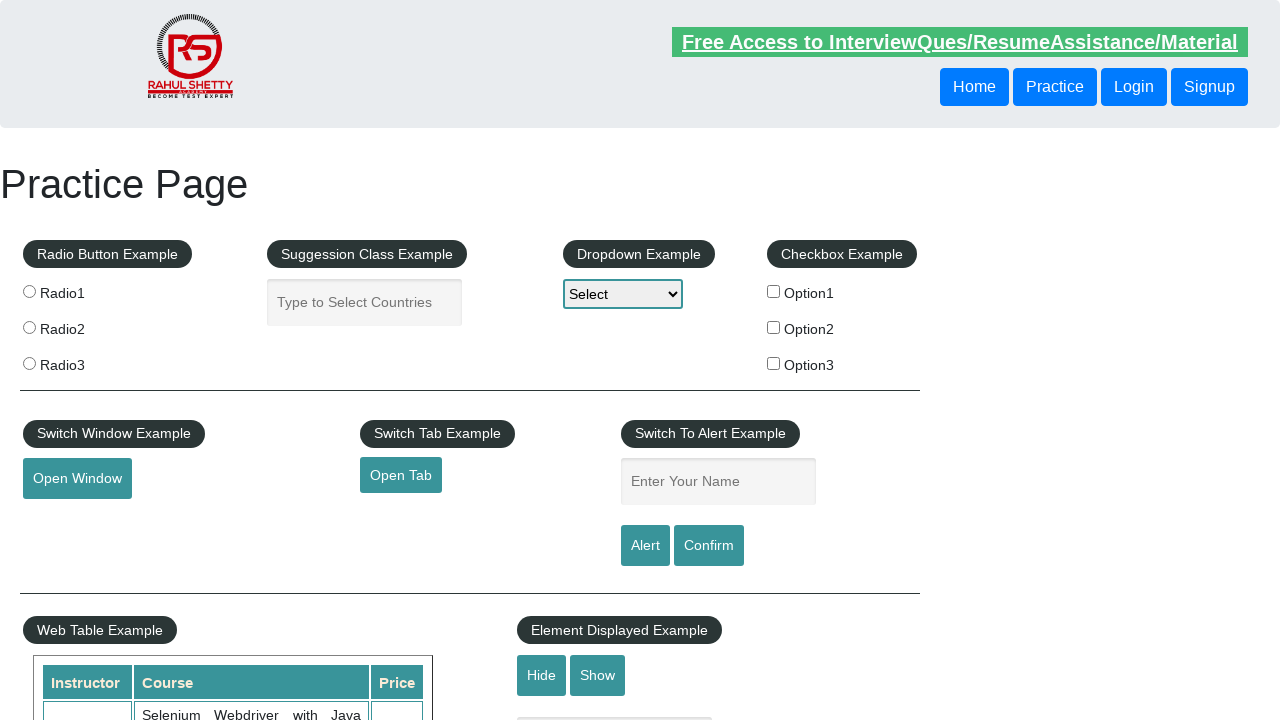

Read text content from a table cell
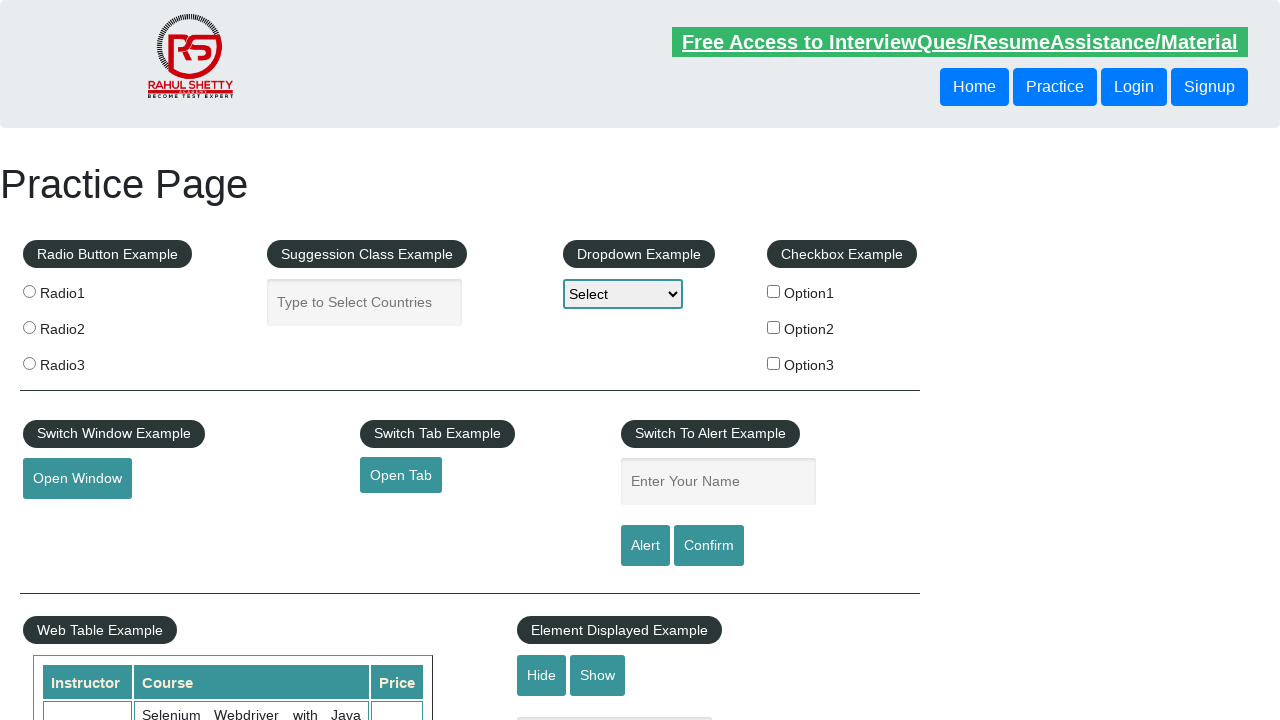

Read text content from a table cell
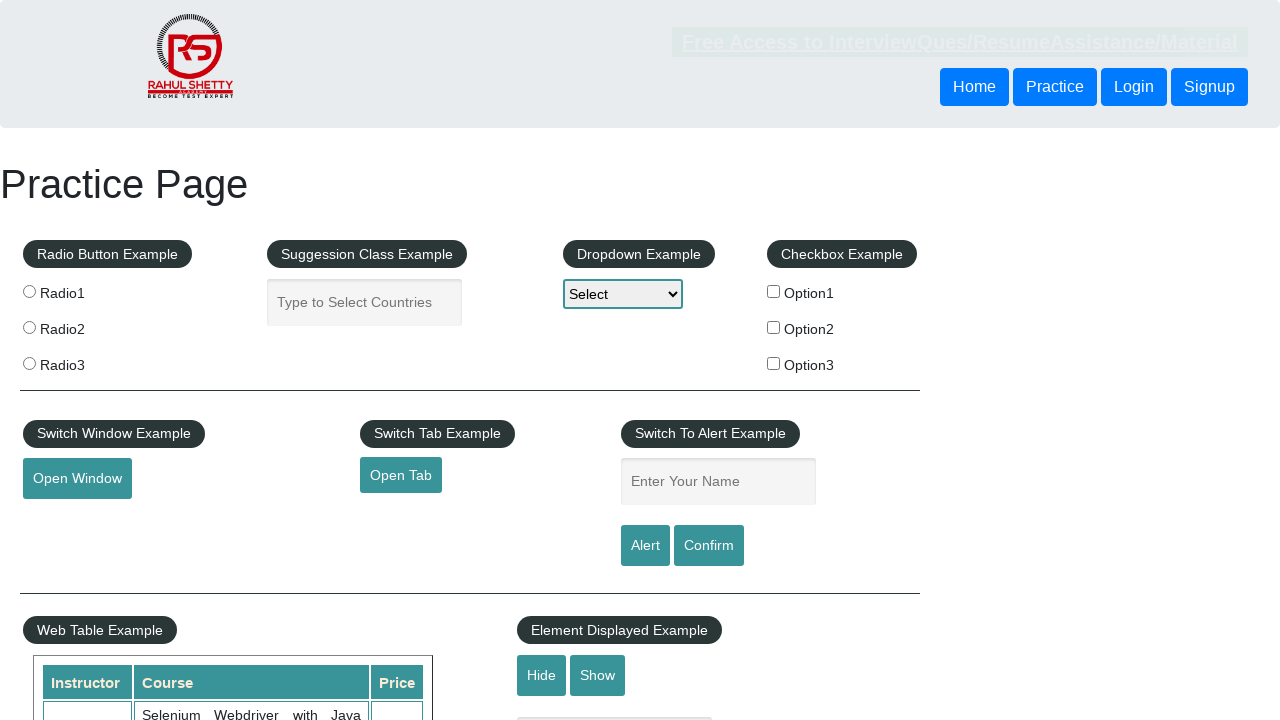

Read text content from a table cell
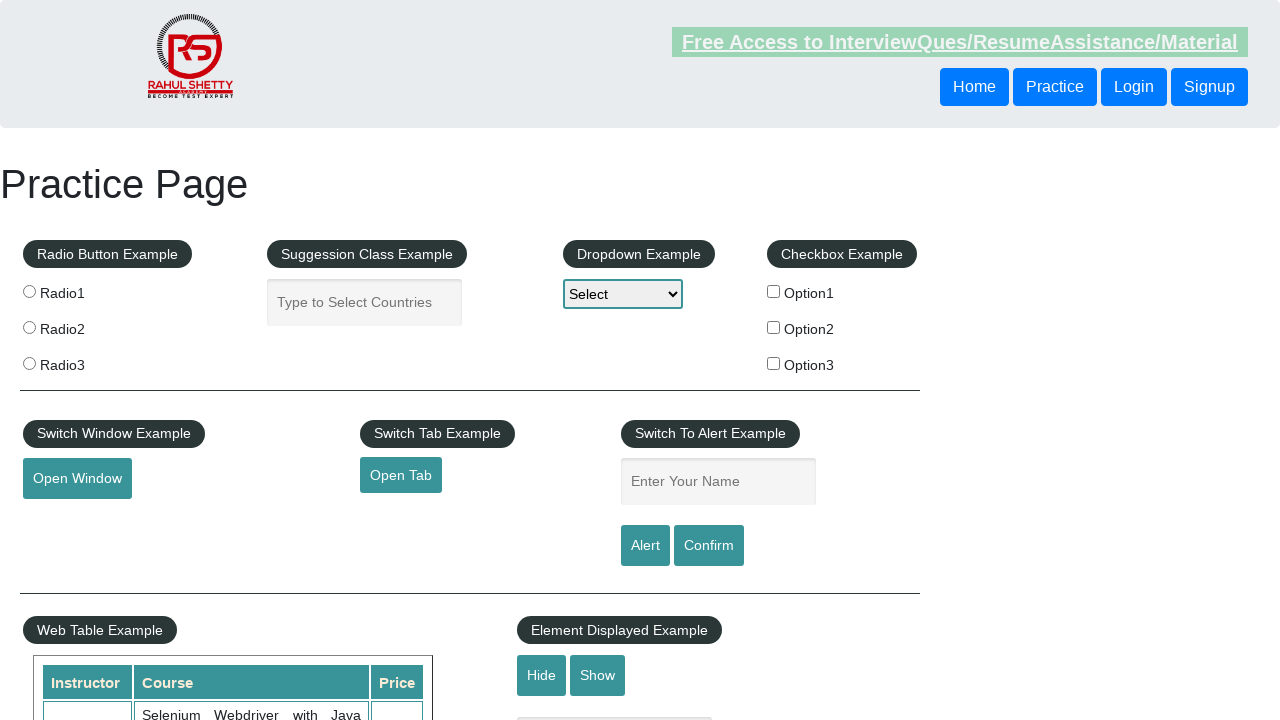

Retrieved all cells from a table row
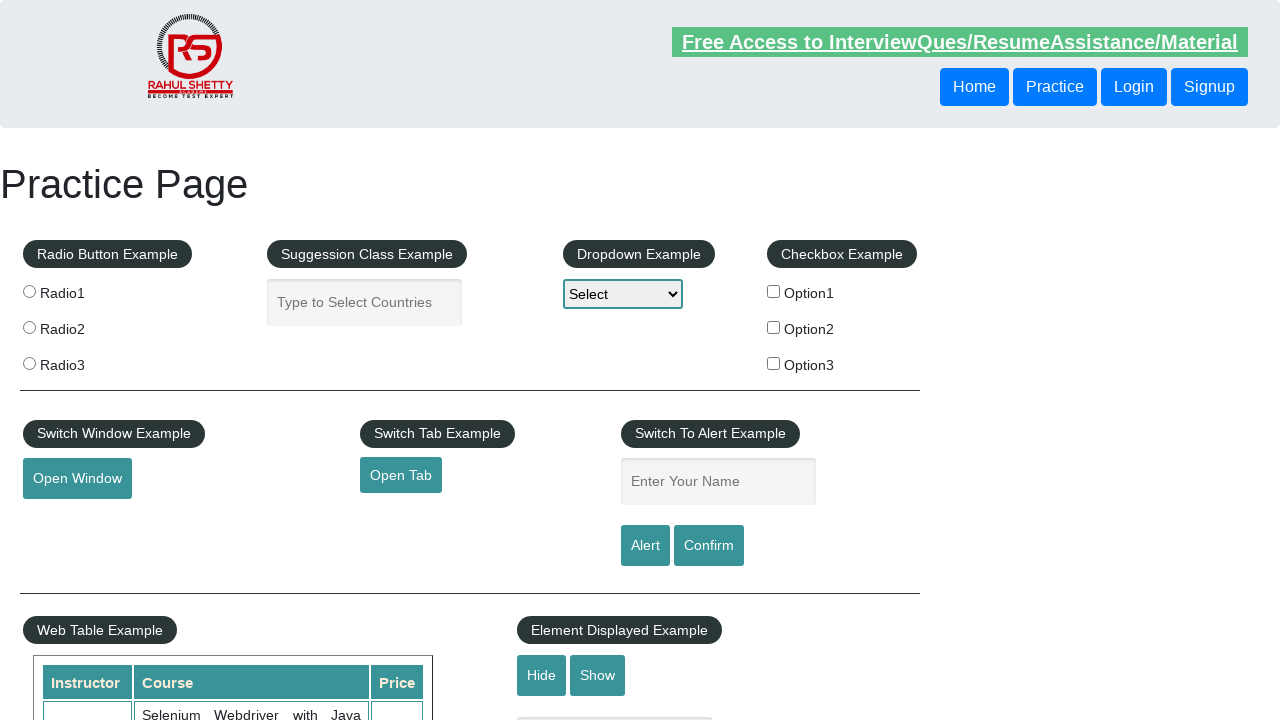

Read text content from a table cell
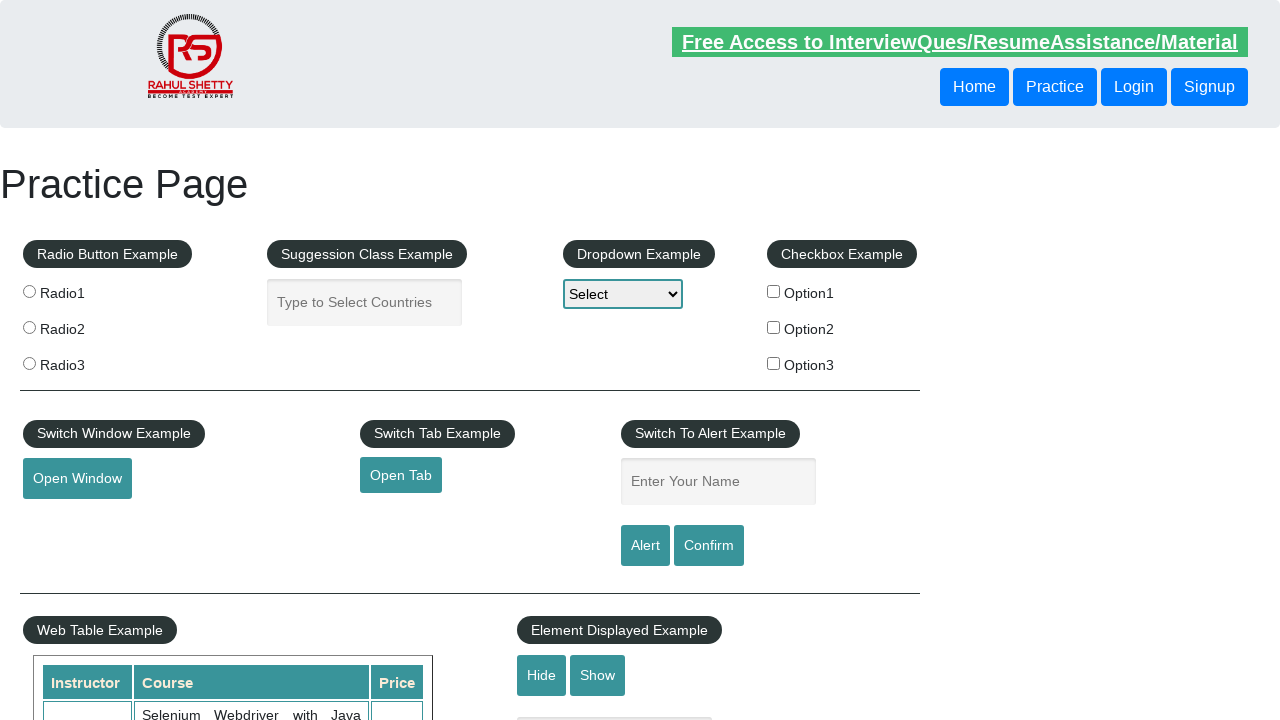

Read text content from a table cell
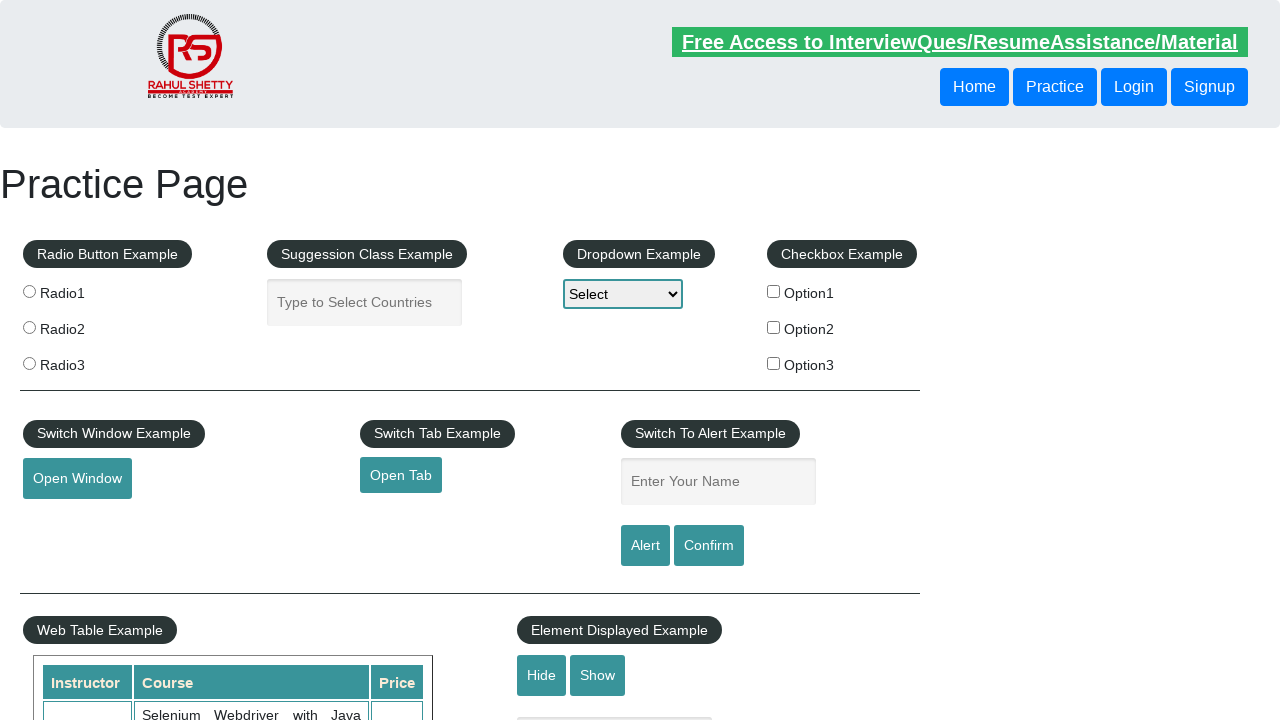

Read text content from a table cell
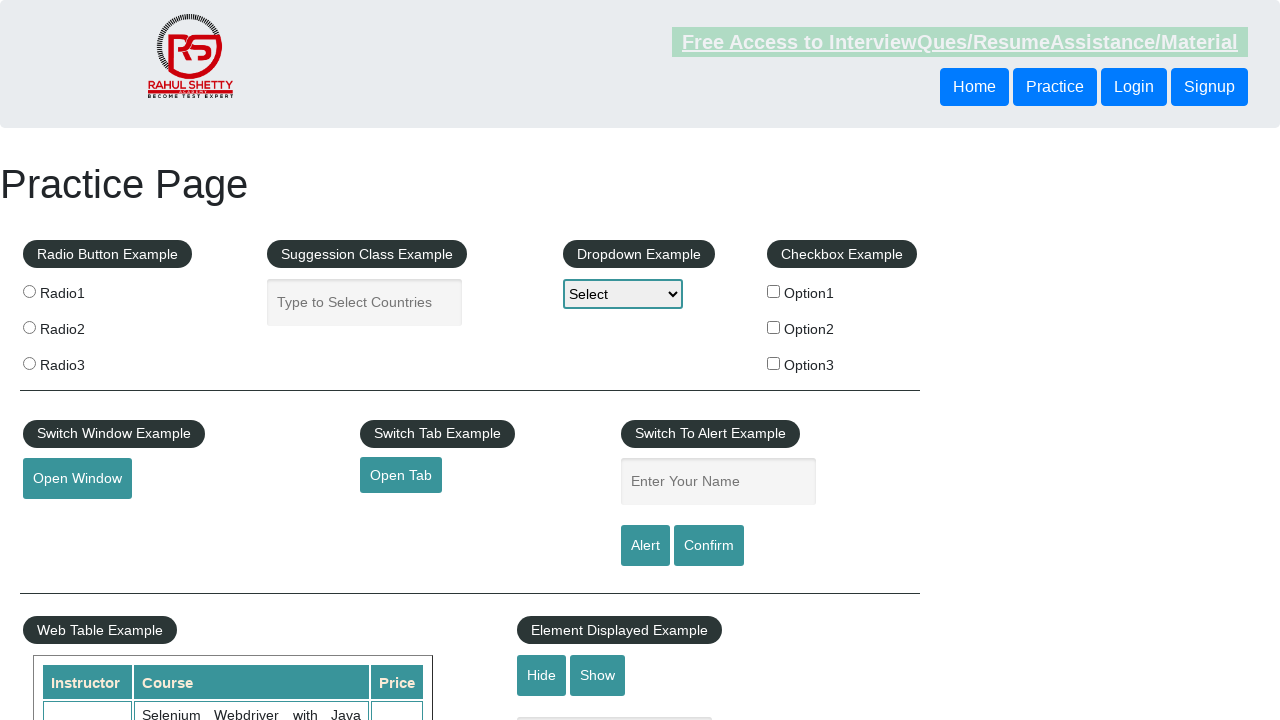

Read text content from a table cell
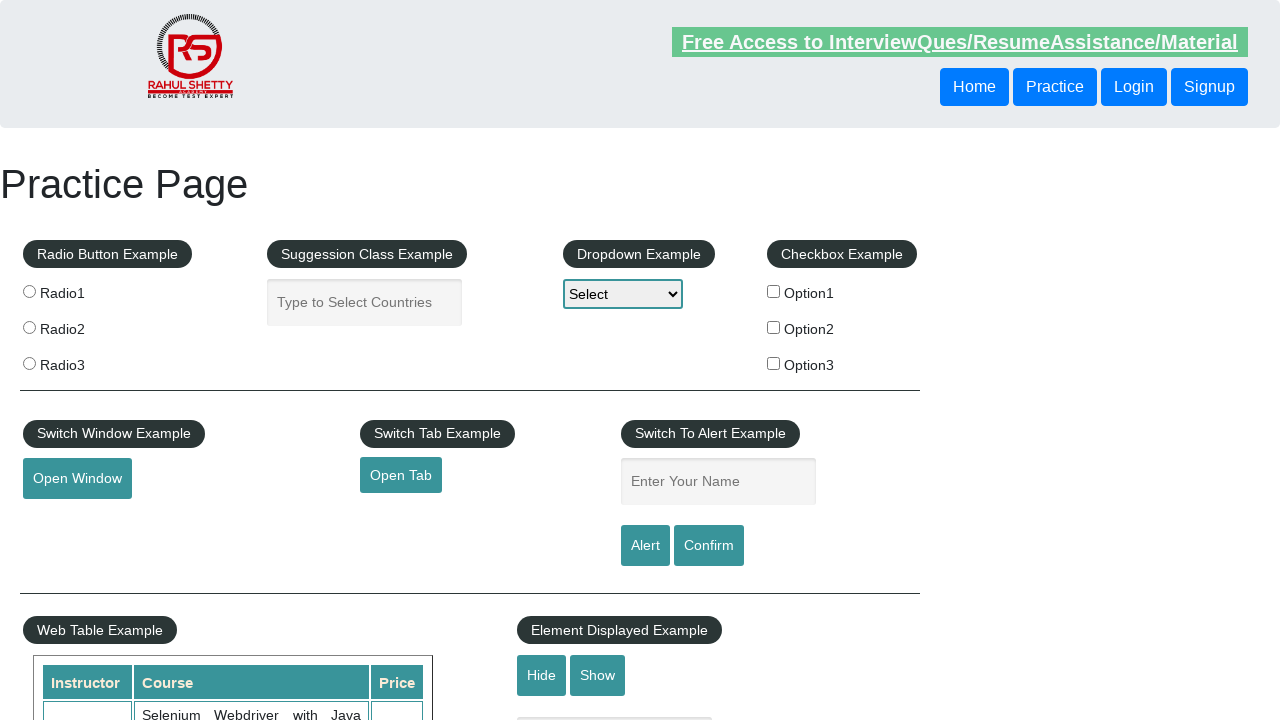

Retrieved all cells from a table row
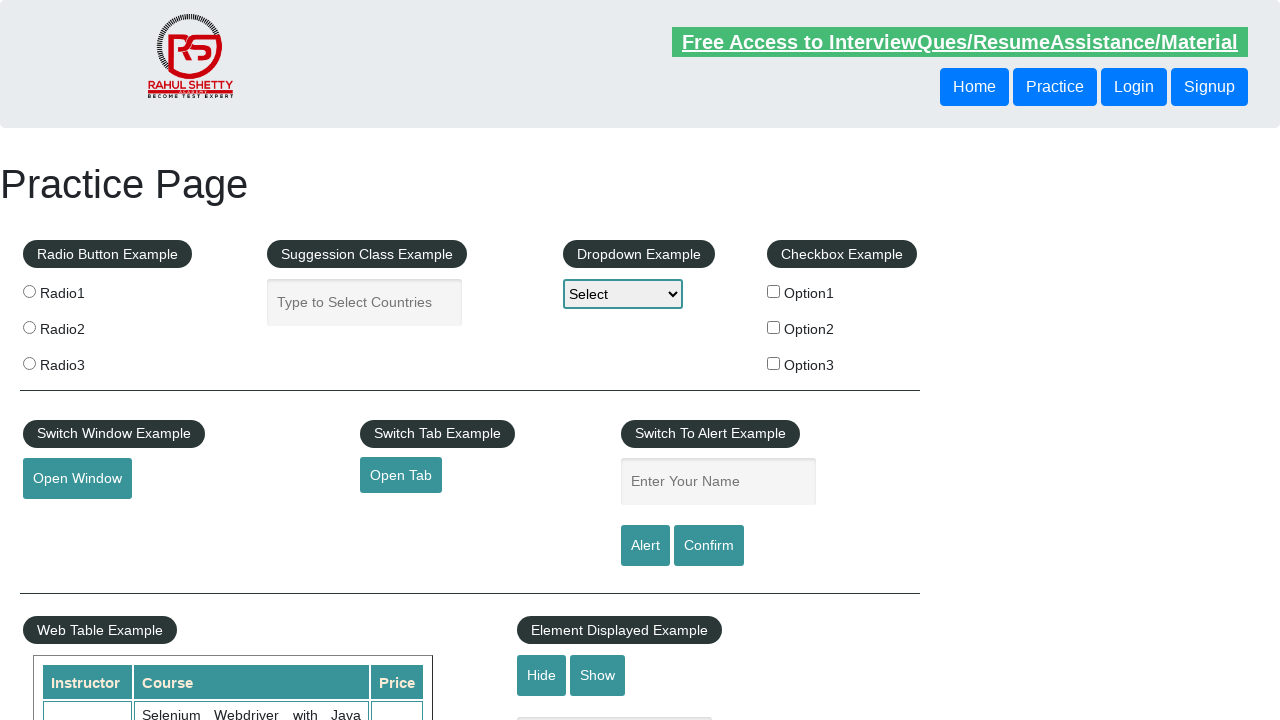

Read text content from a table cell
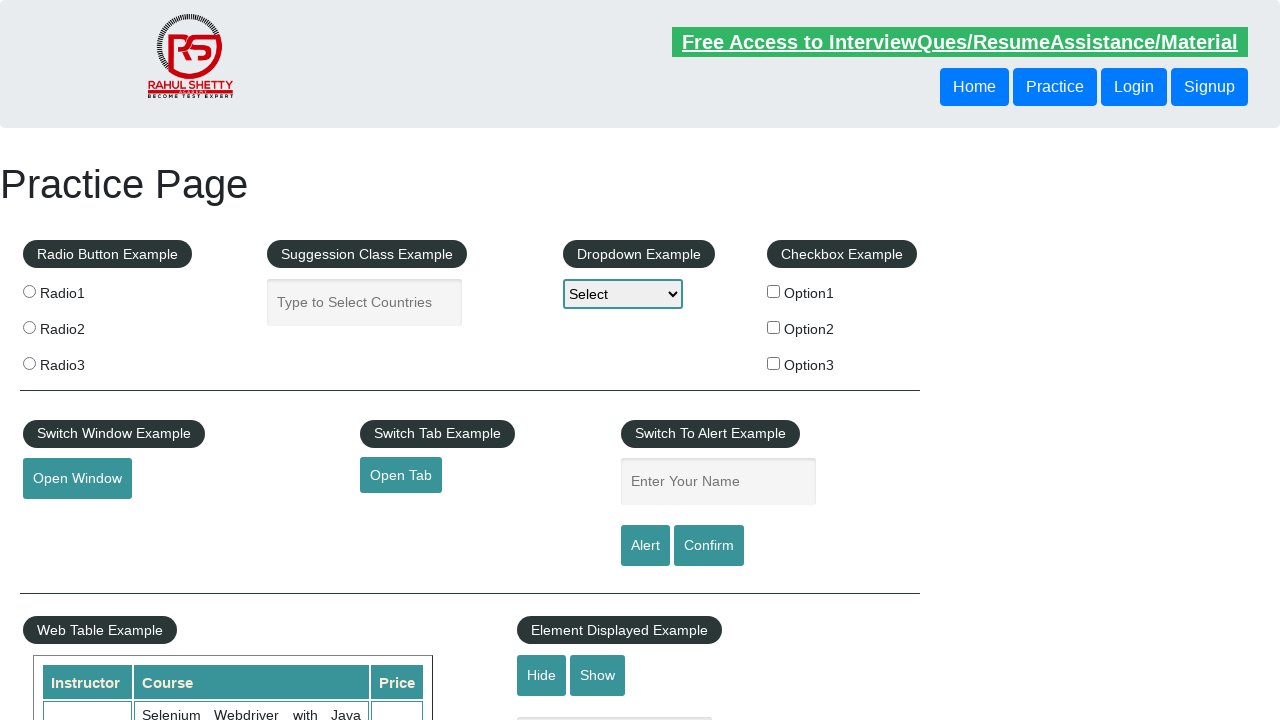

Read text content from a table cell
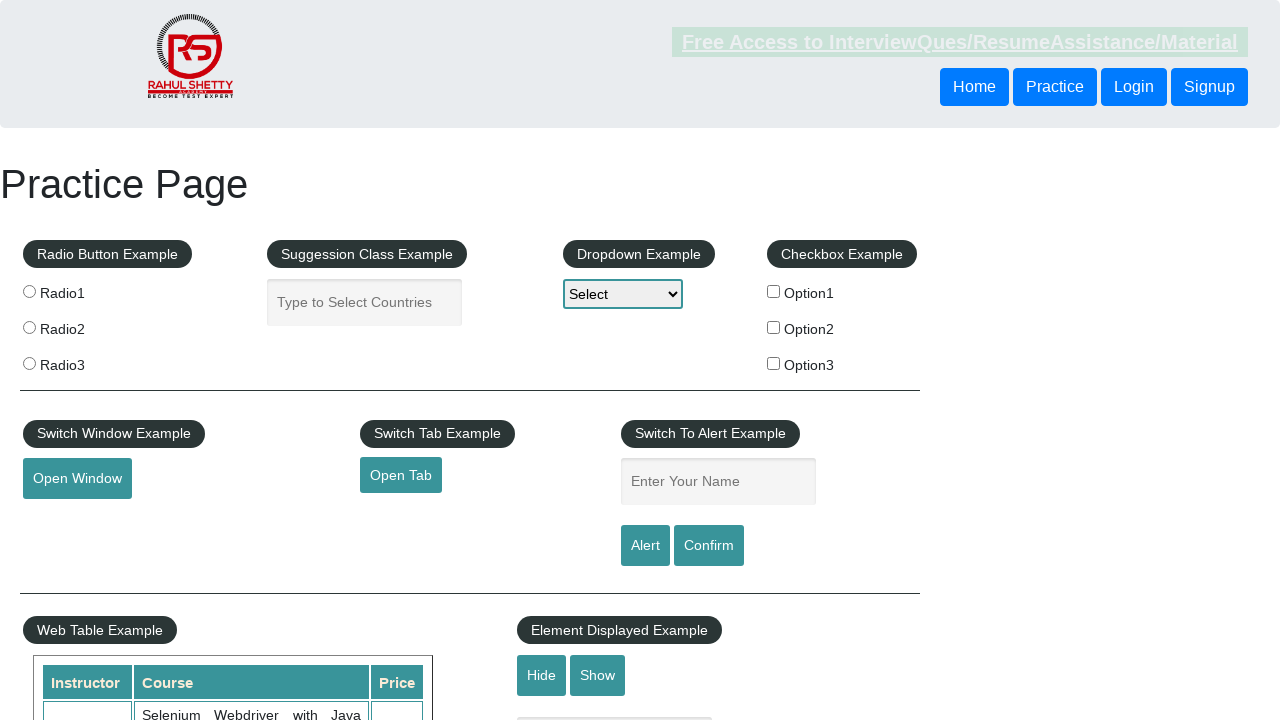

Read text content from a table cell
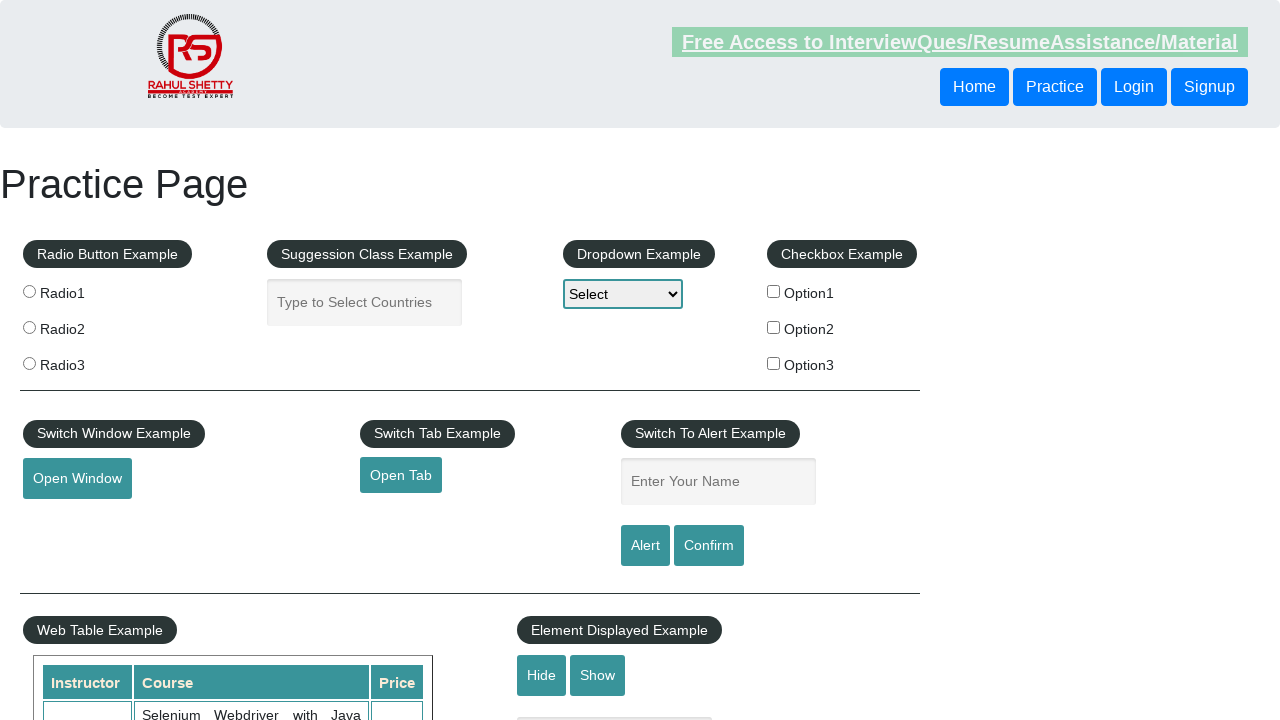

Read text content from a table cell
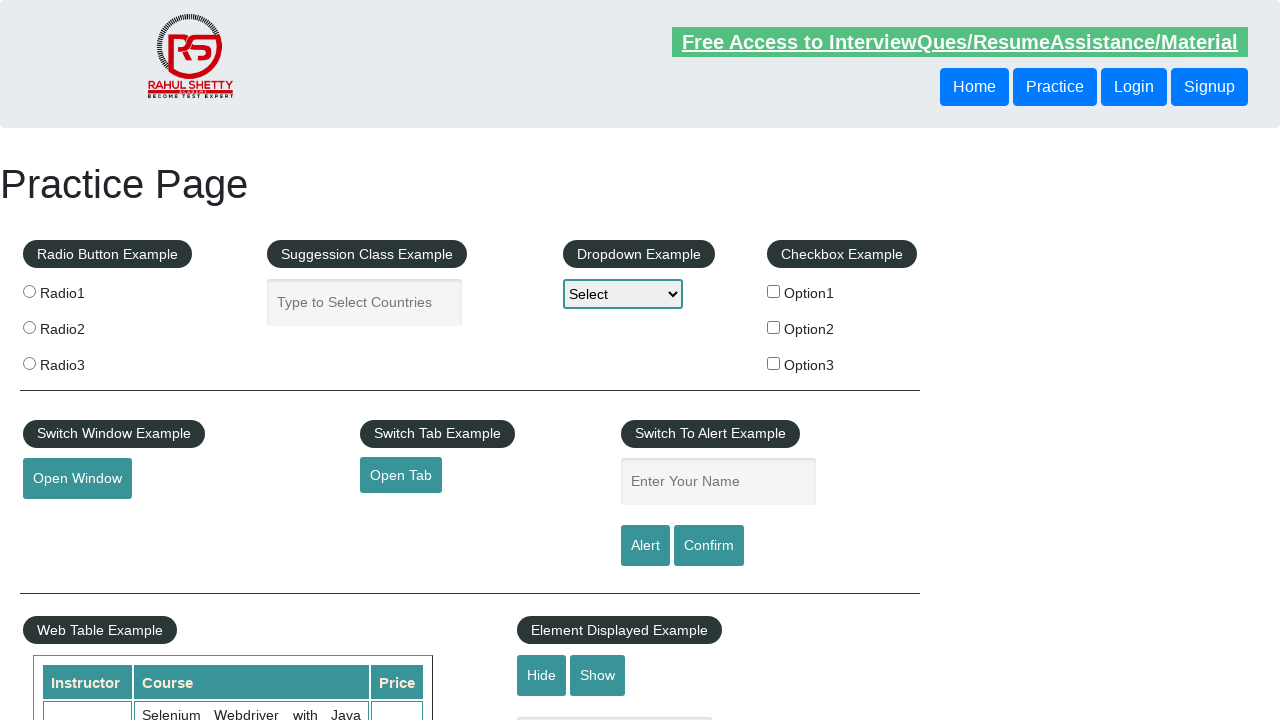

Retrieved all cells from a table row
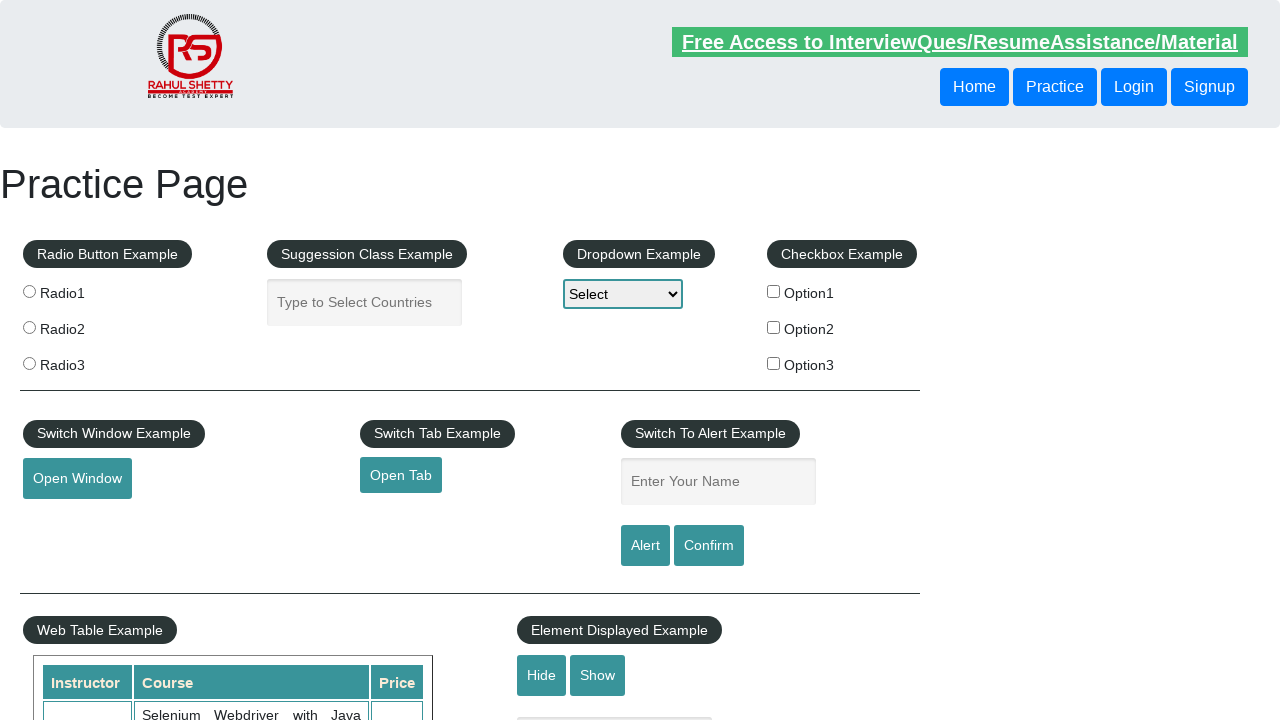

Read text content from a table cell
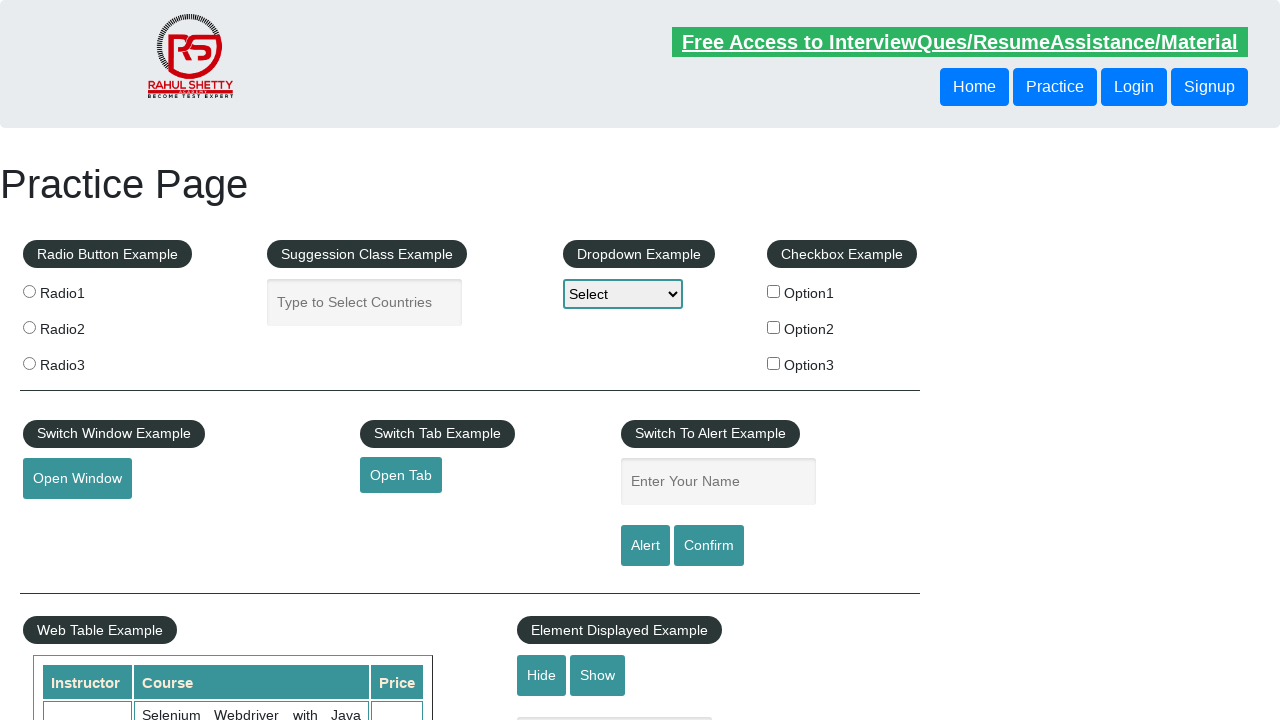

Read text content from a table cell
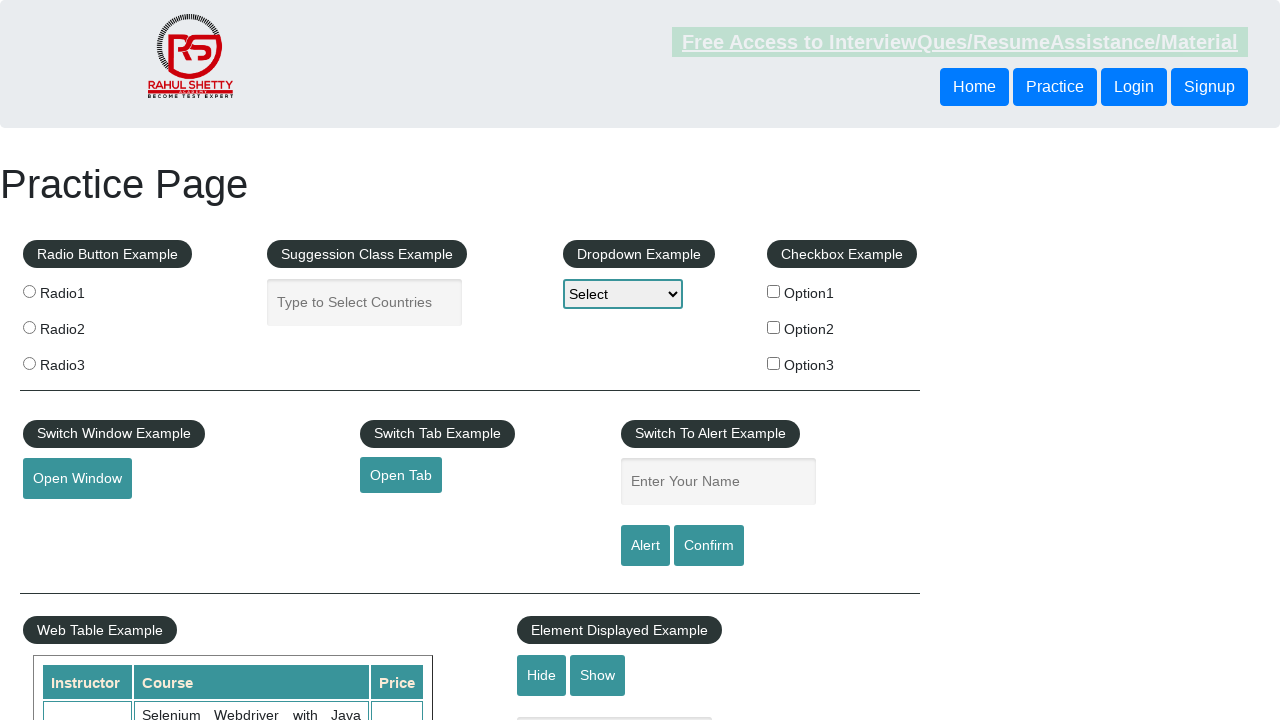

Read text content from a table cell
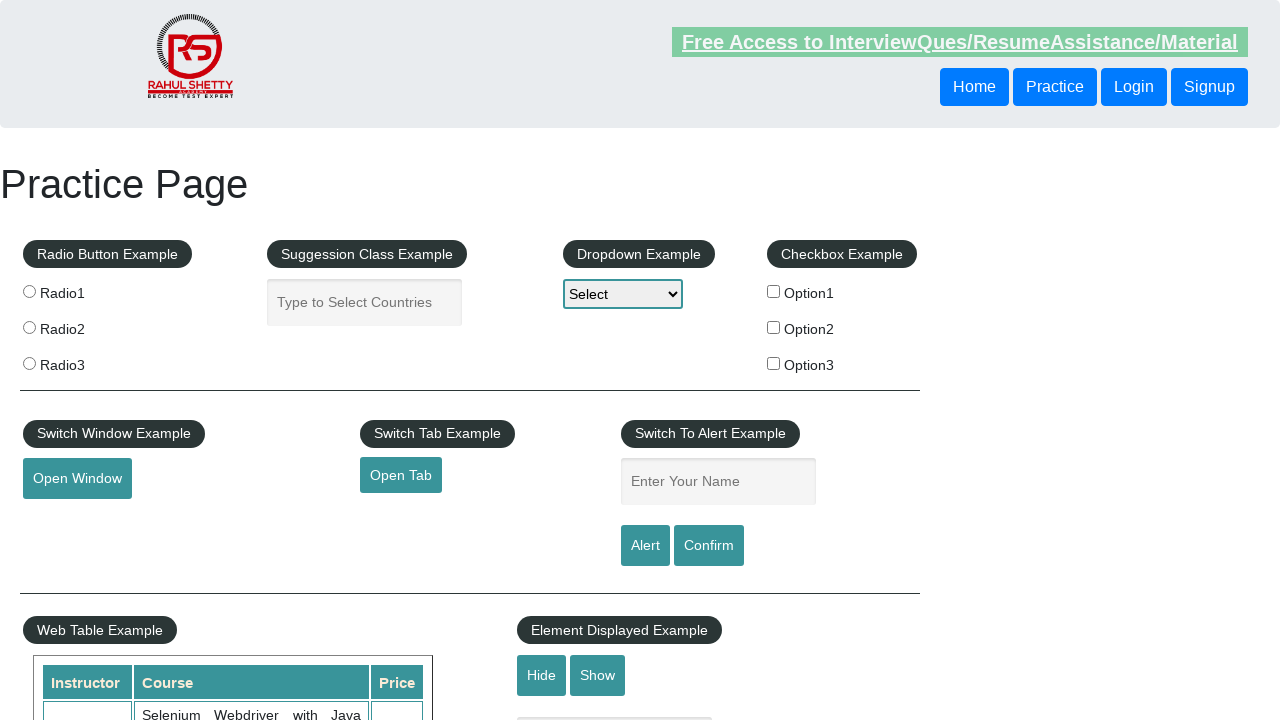

Read text content from a table cell
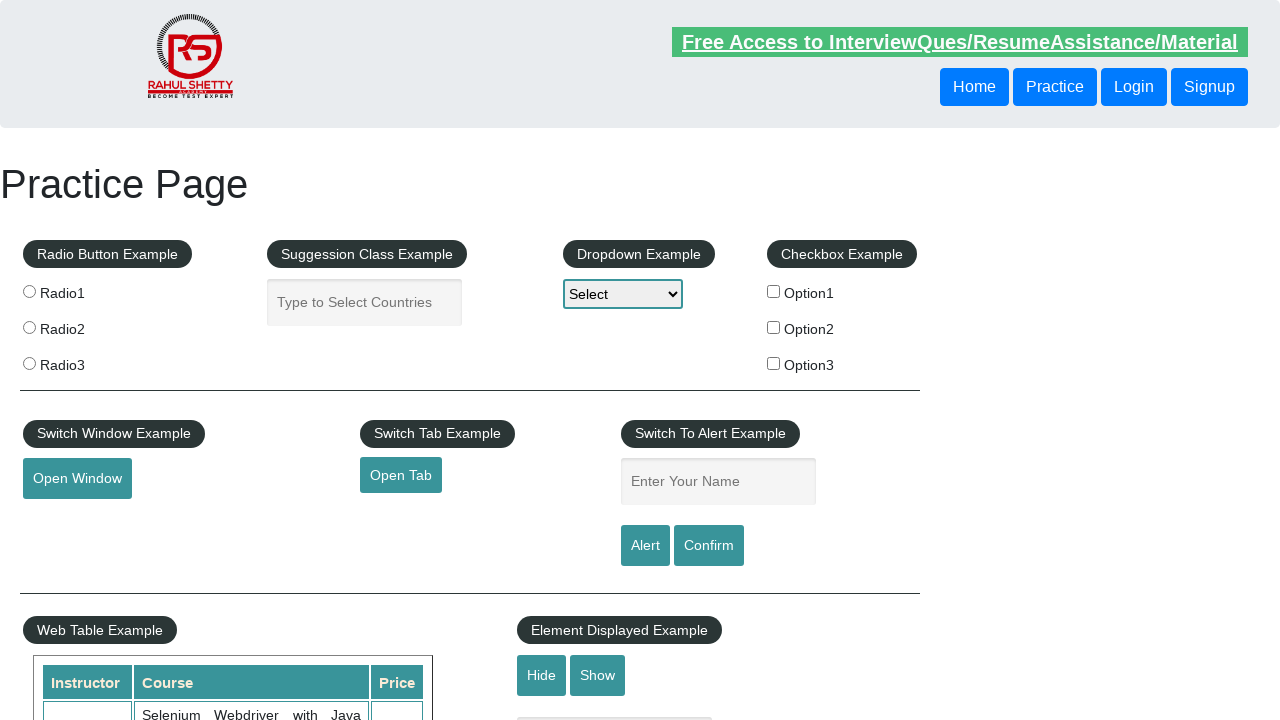

Retrieved all cells from a table row
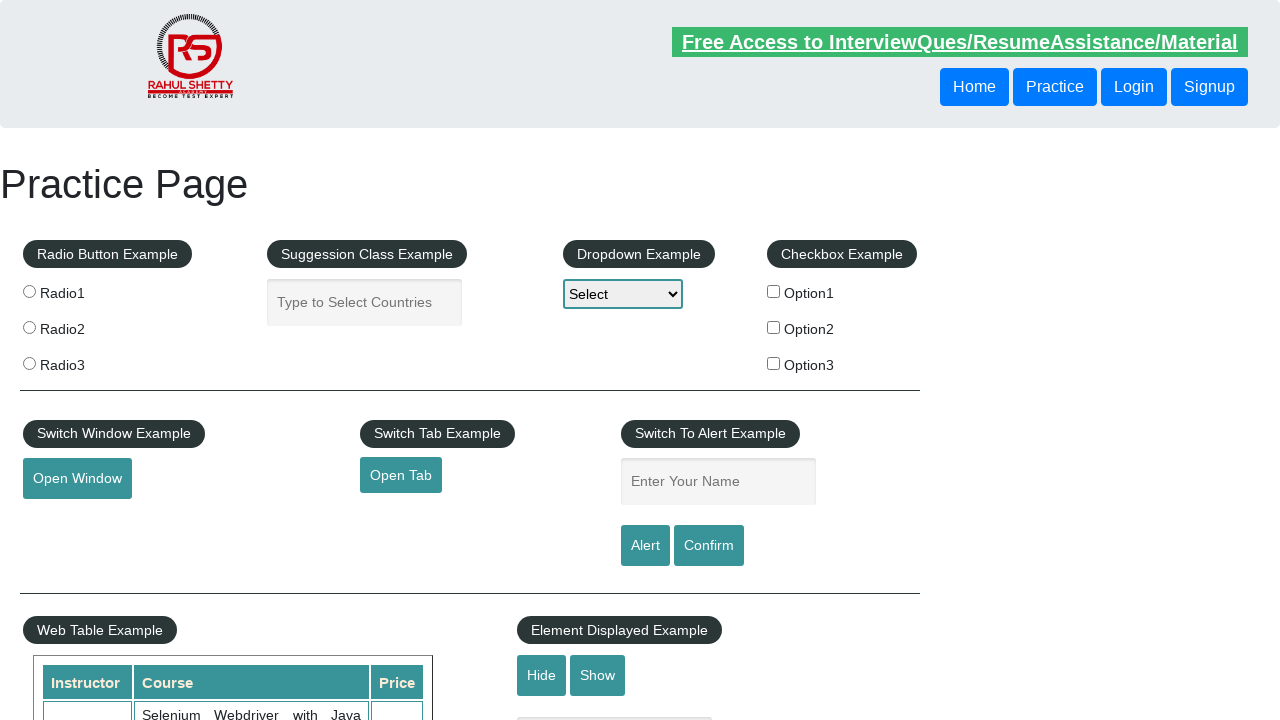

Read text content from a table cell
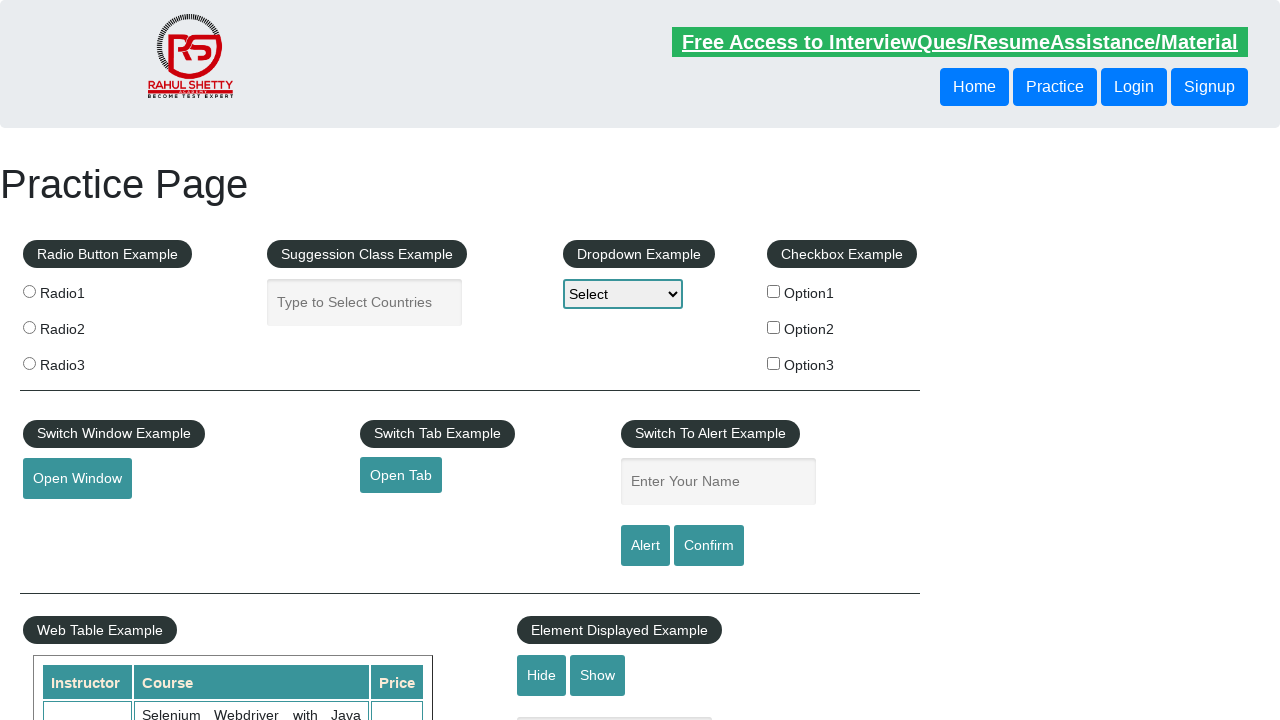

Read text content from a table cell
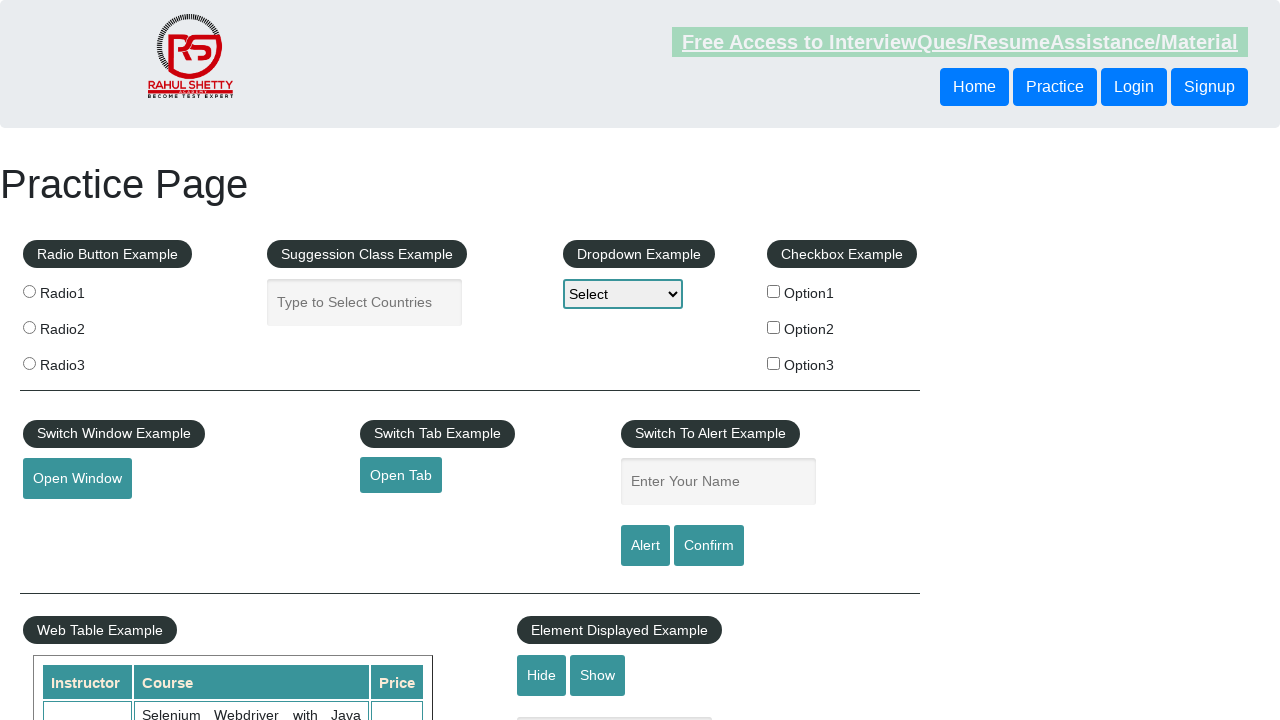

Read text content from a table cell
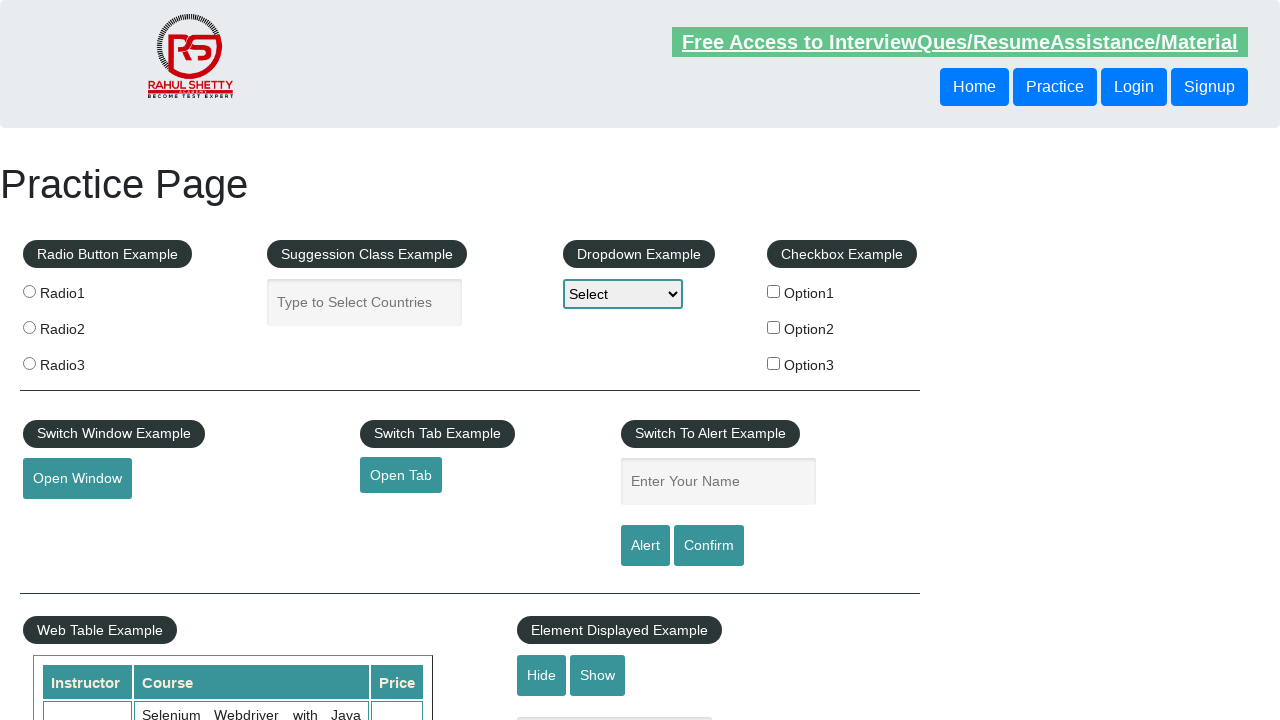

Read text content from a table cell
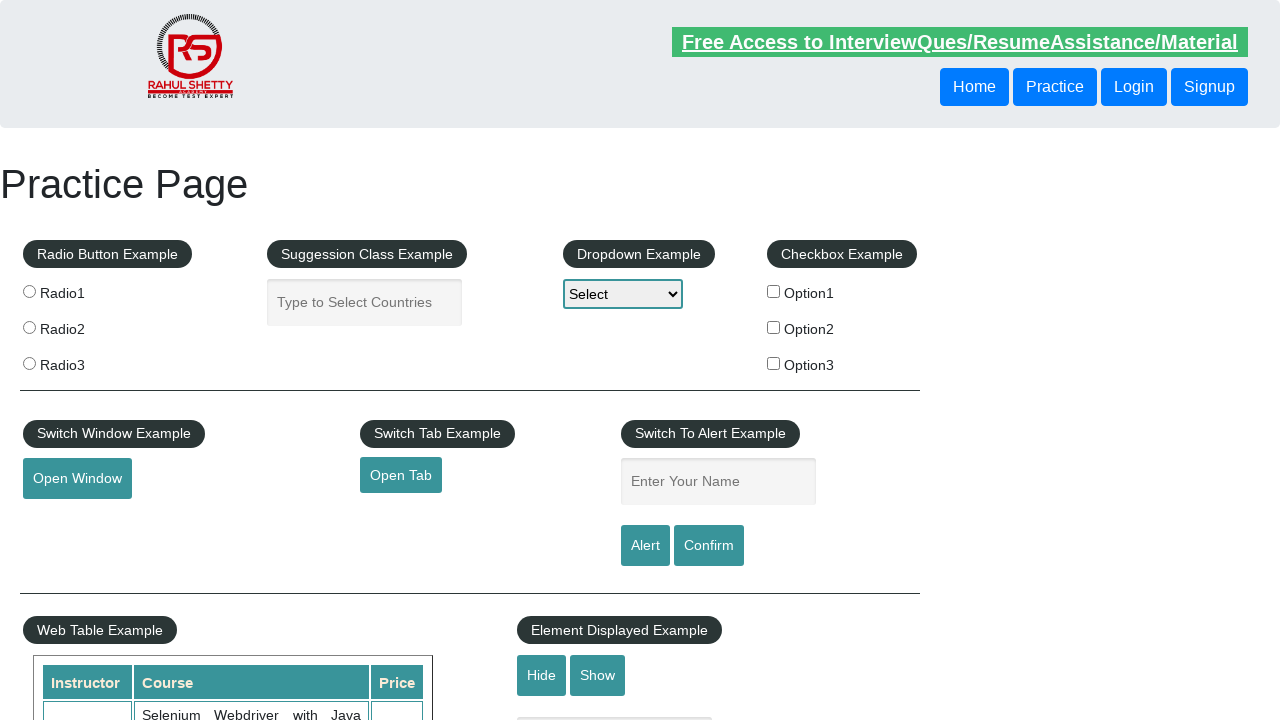

Retrieved all cells from a table row
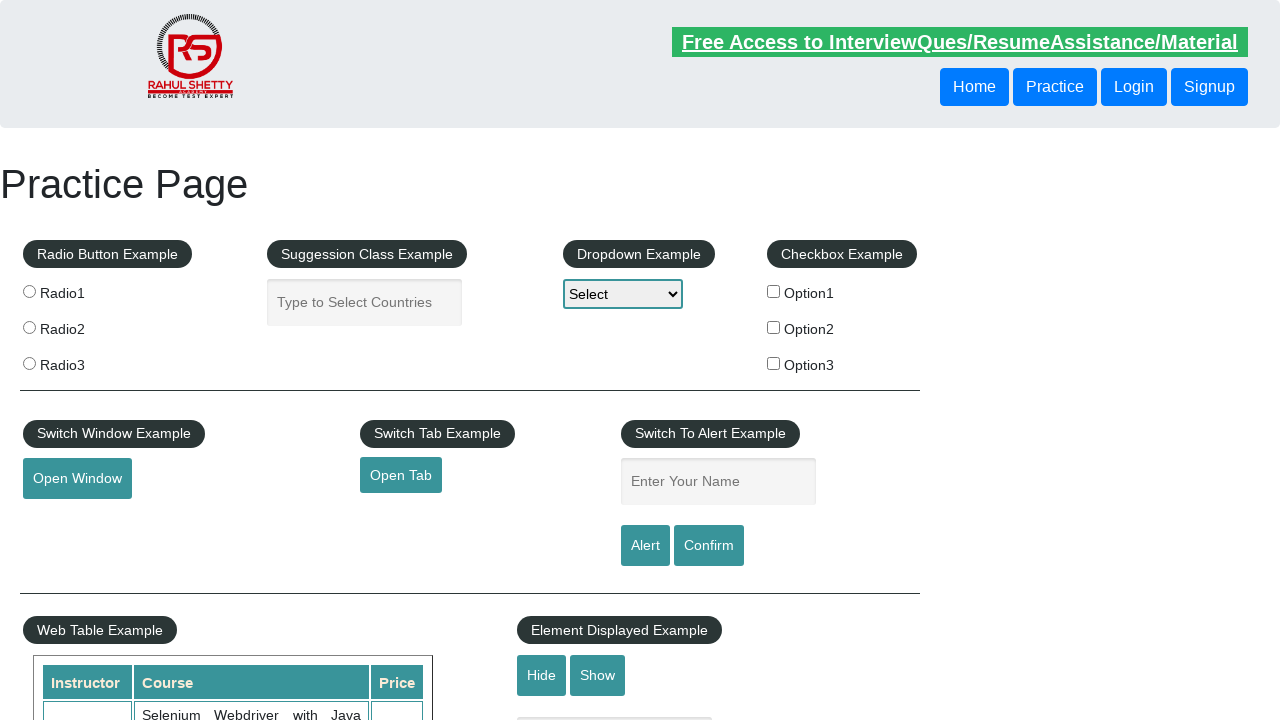

Read text content from a table cell
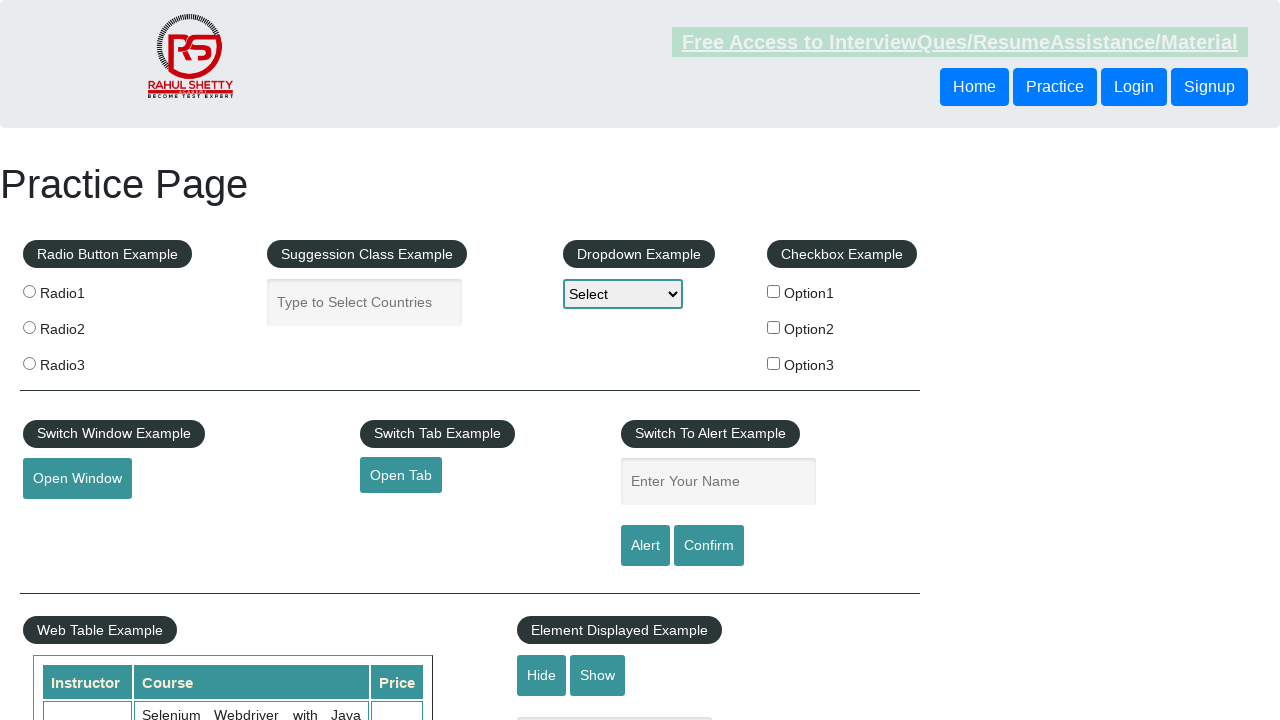

Read text content from a table cell
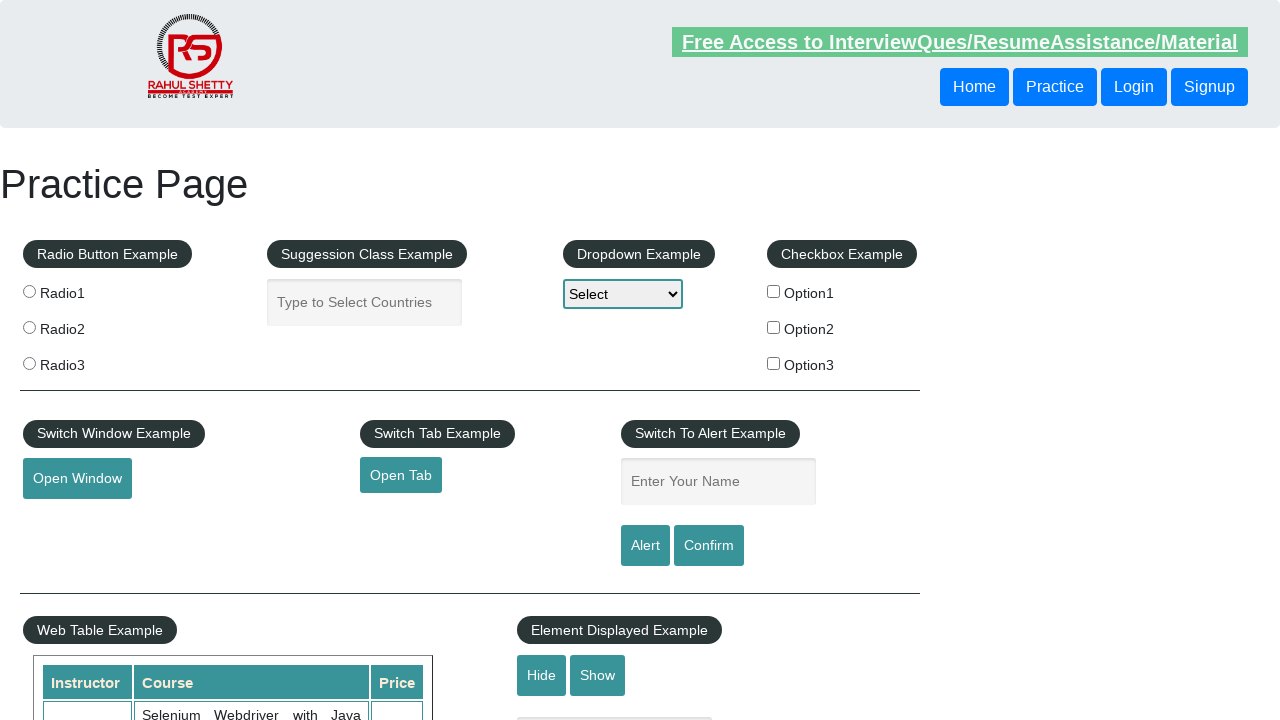

Read text content from a table cell
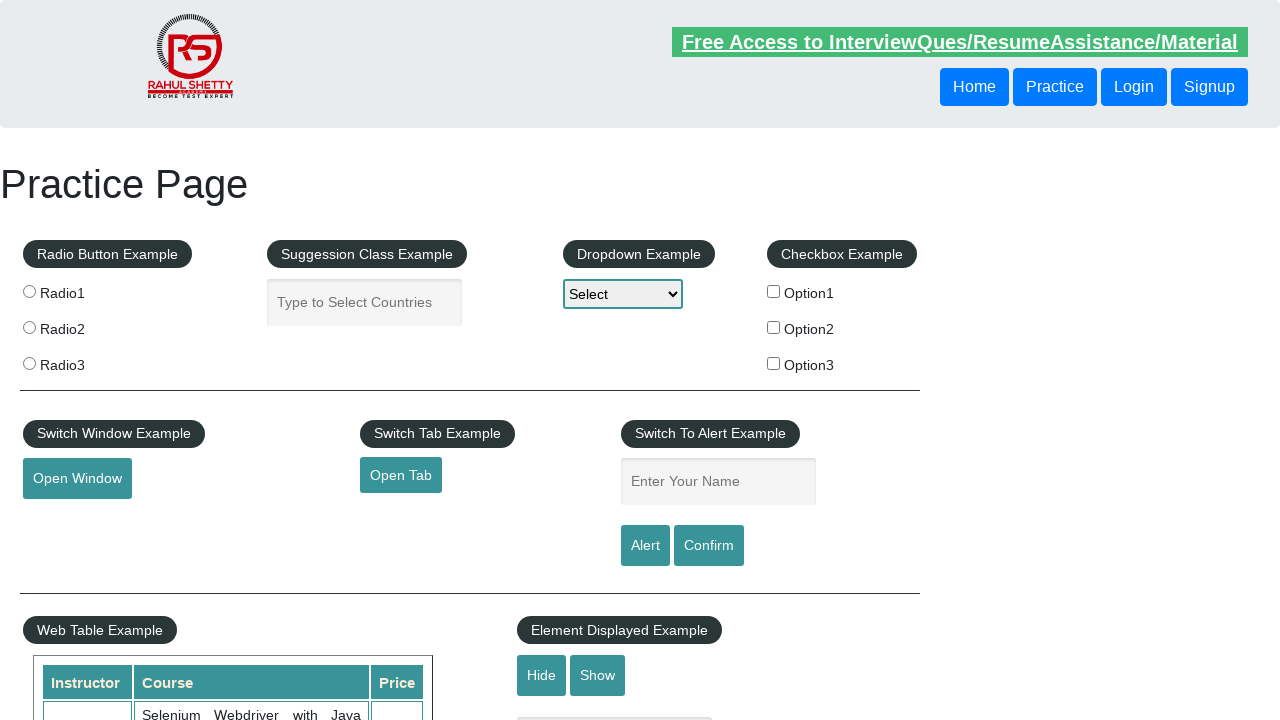

Read text content from a table cell
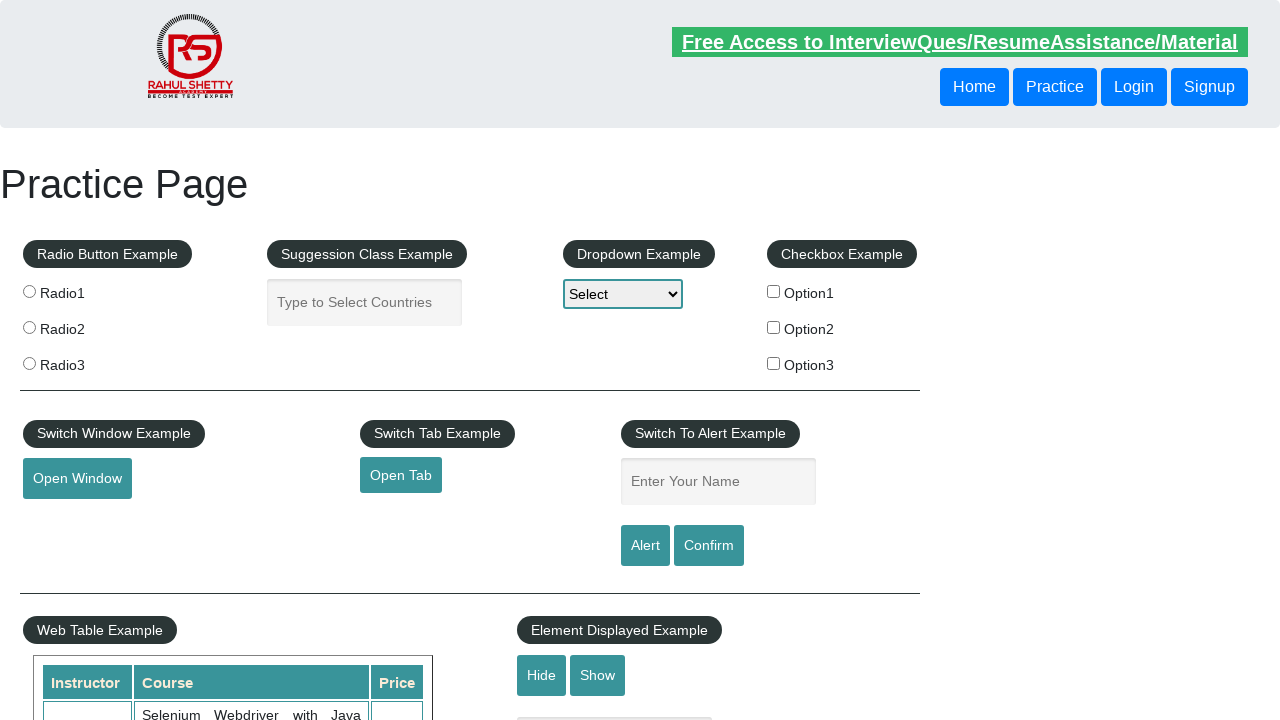

Retrieved all cells from a table row
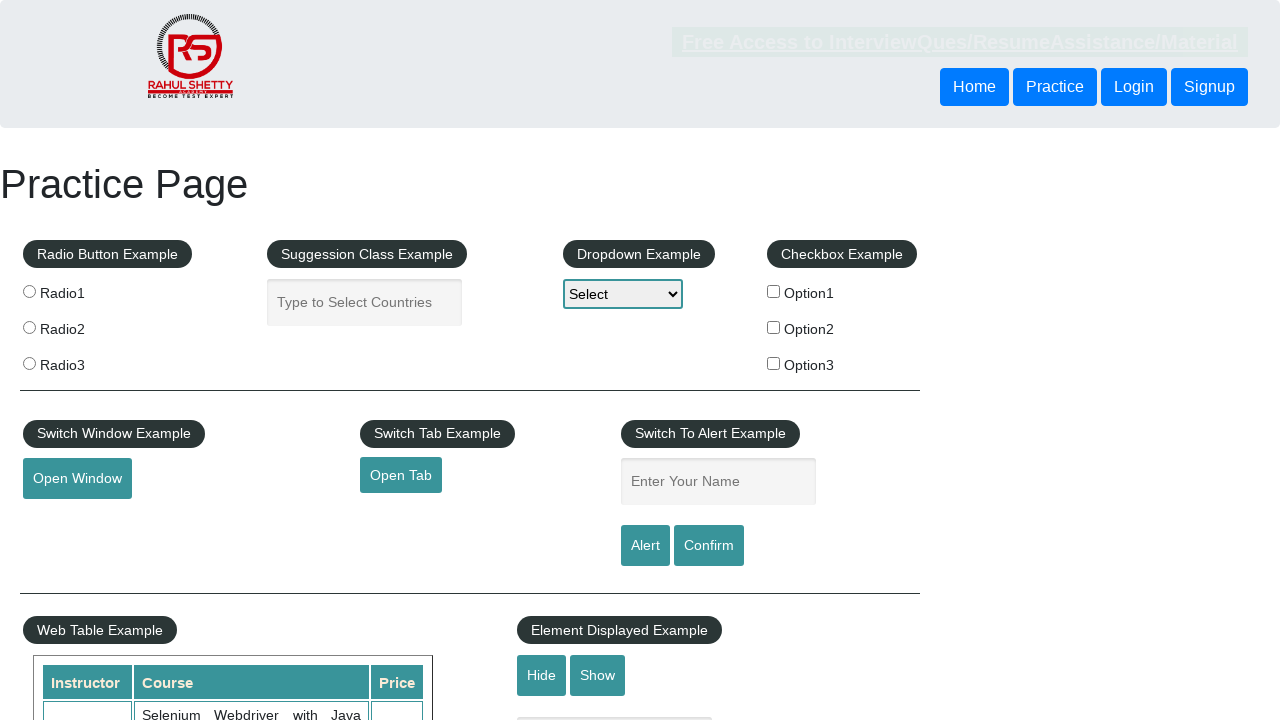

Read text content from a table cell
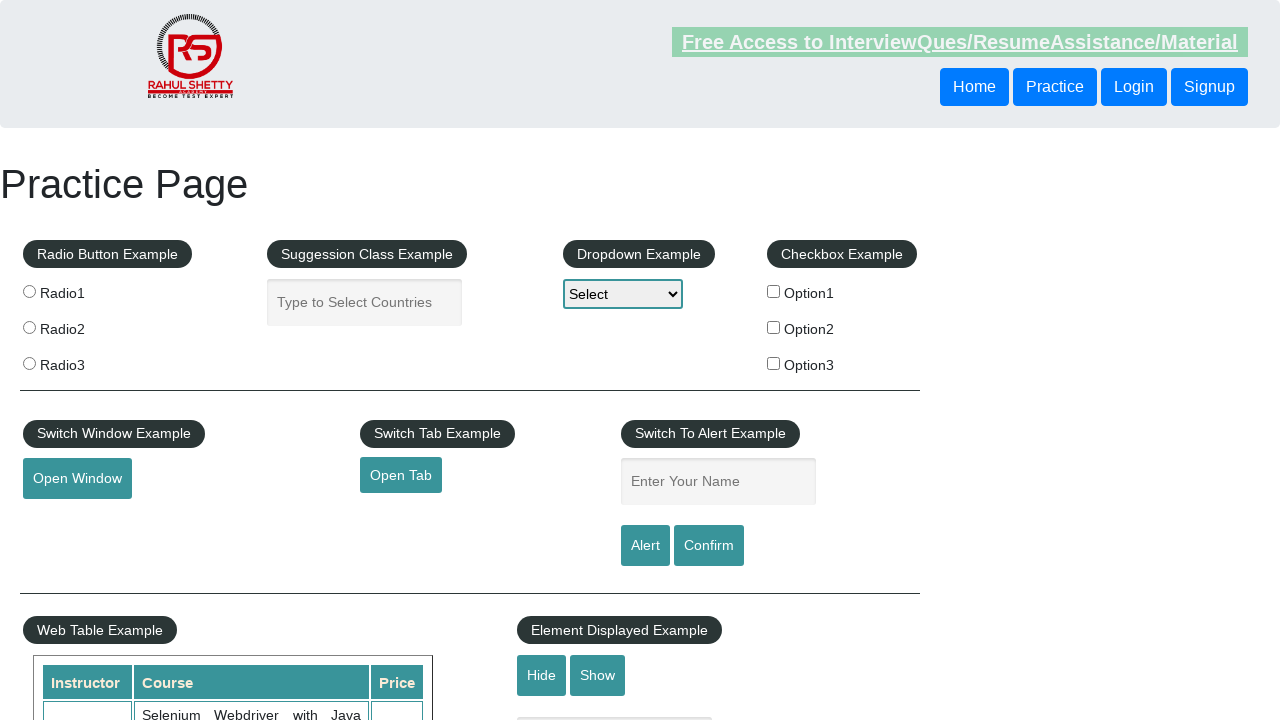

Read text content from a table cell
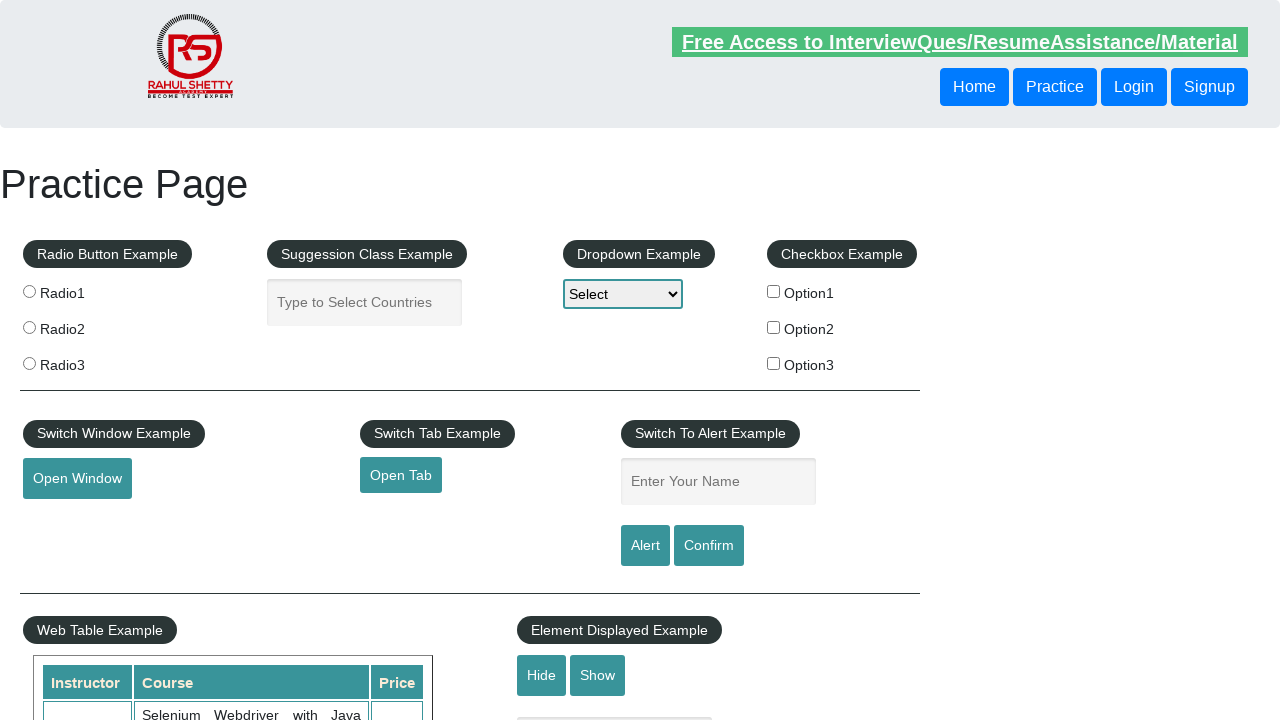

Read text content from a table cell
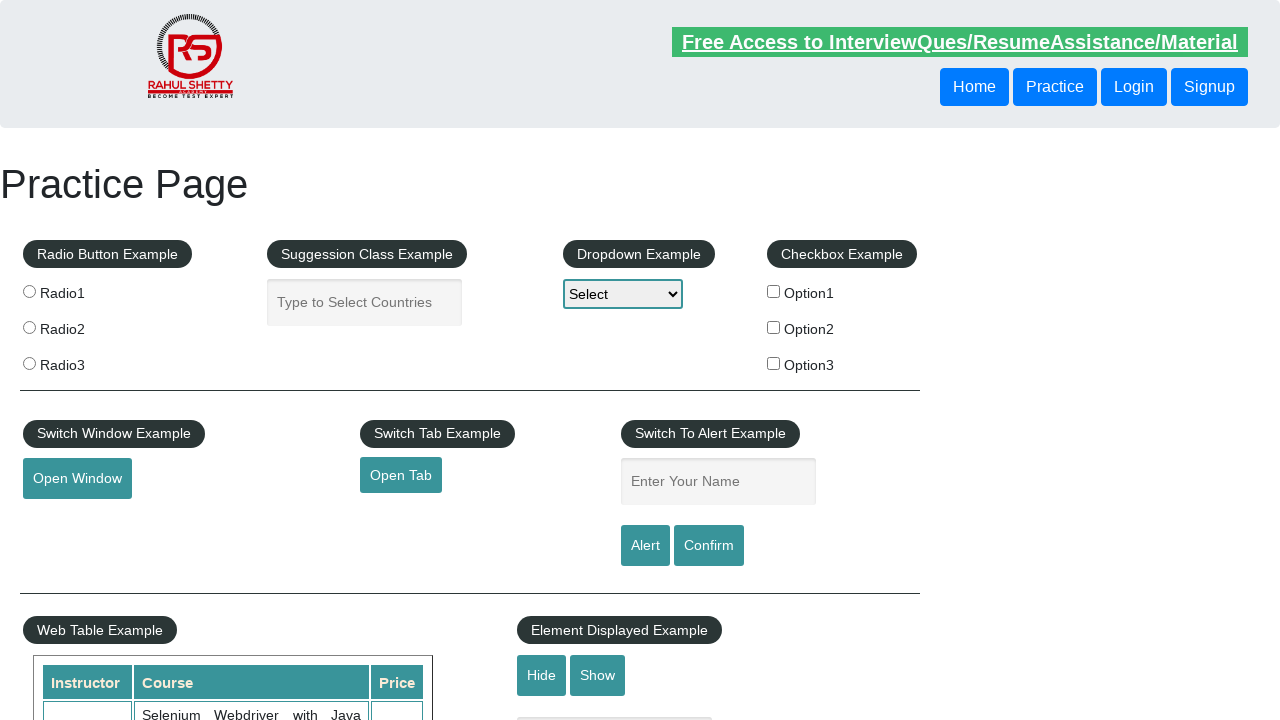

Read text content from a table cell
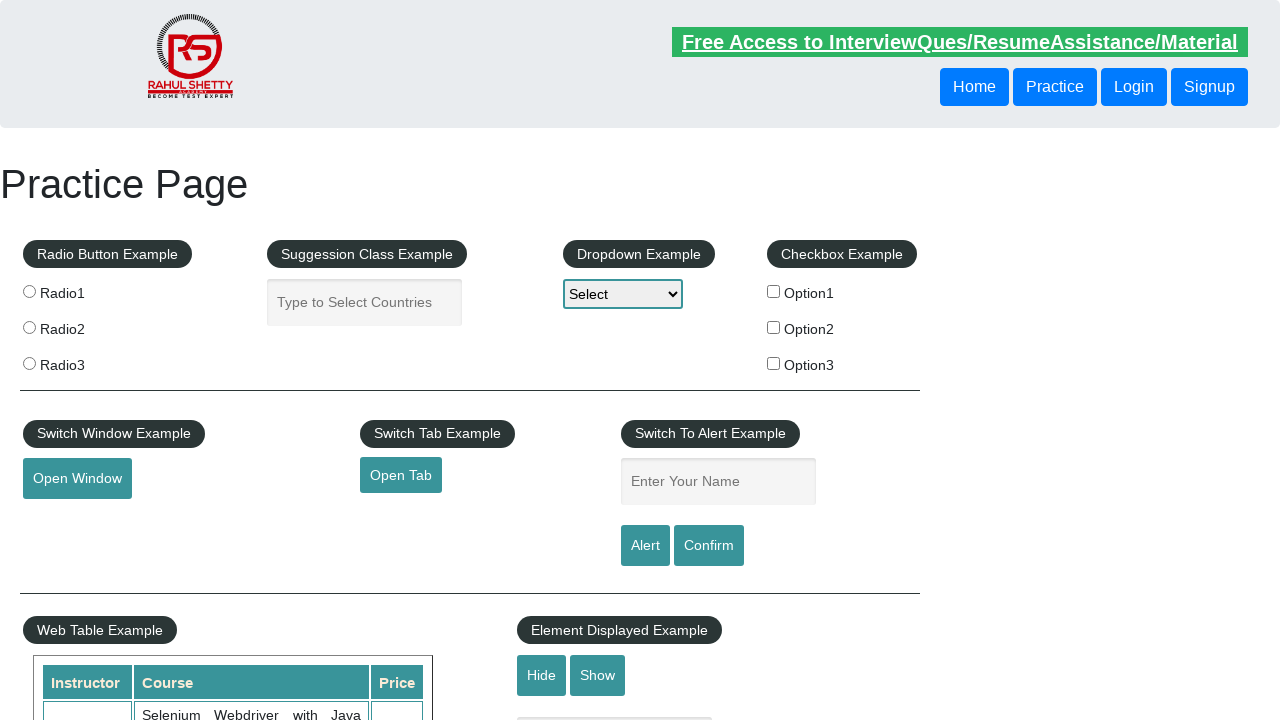

Retrieved all cells from a table row
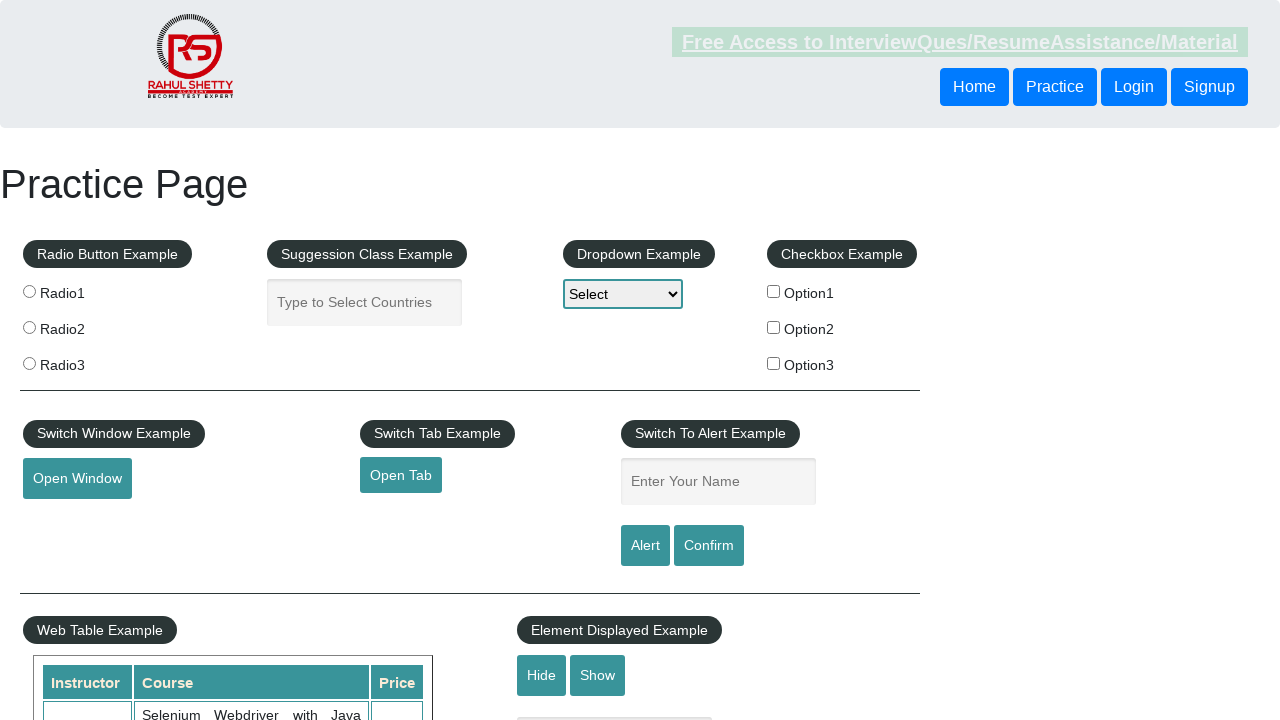

Read text content from a table cell
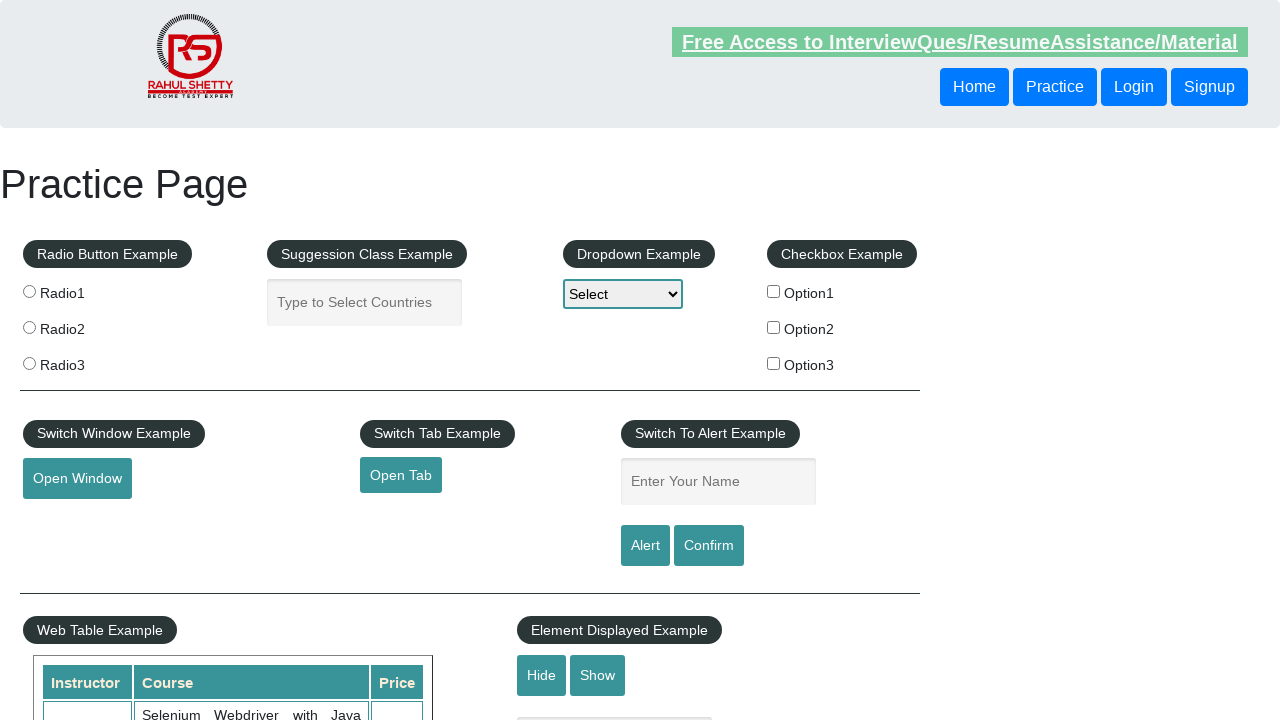

Read text content from a table cell
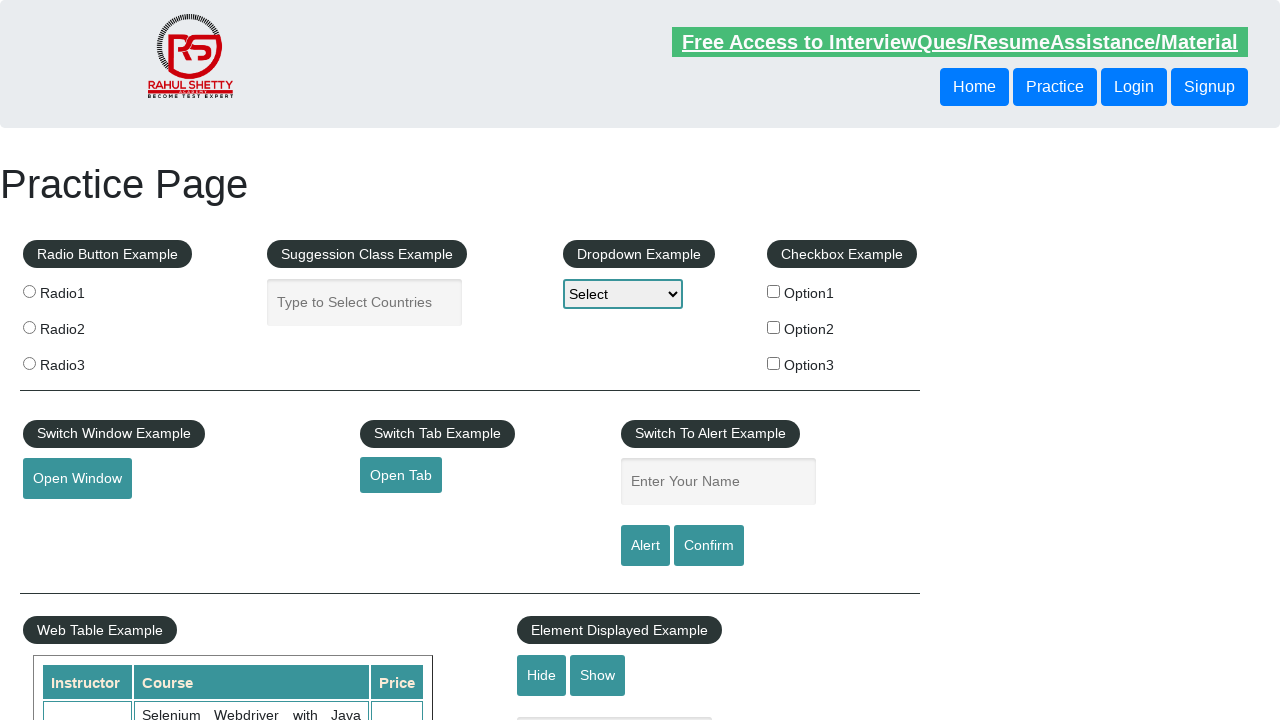

Read text content from a table cell
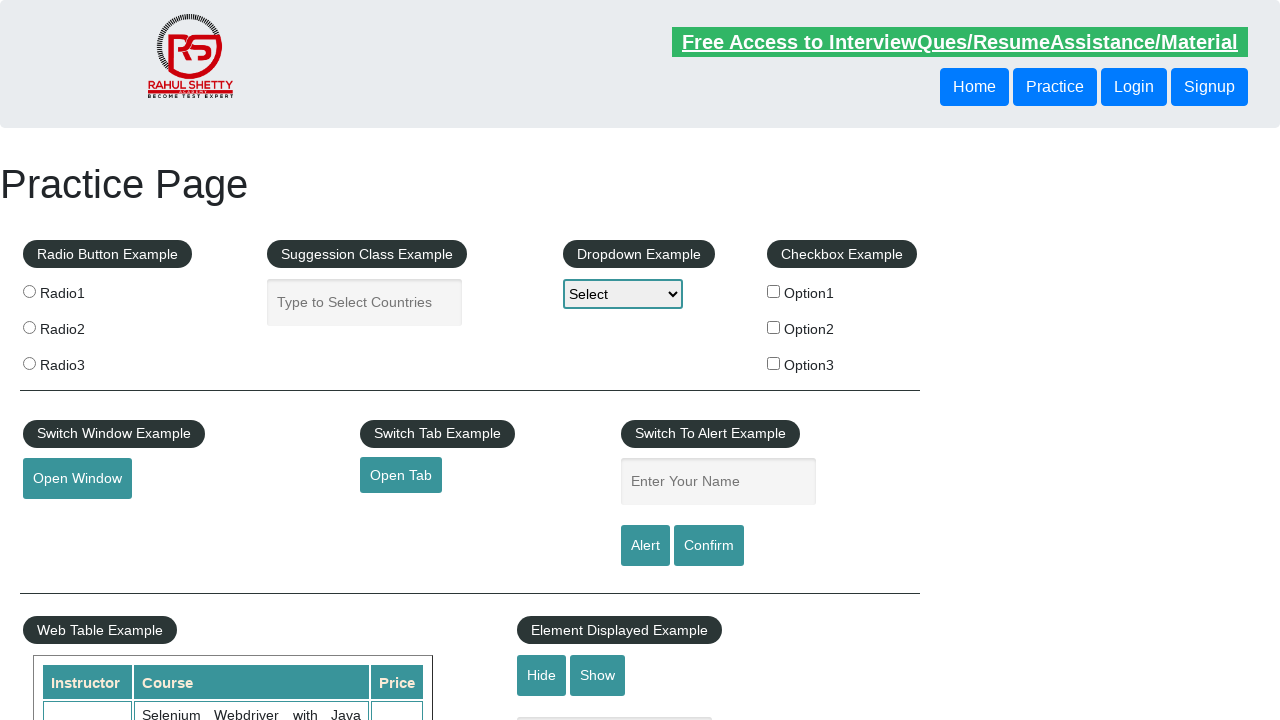

Read text content from a table cell
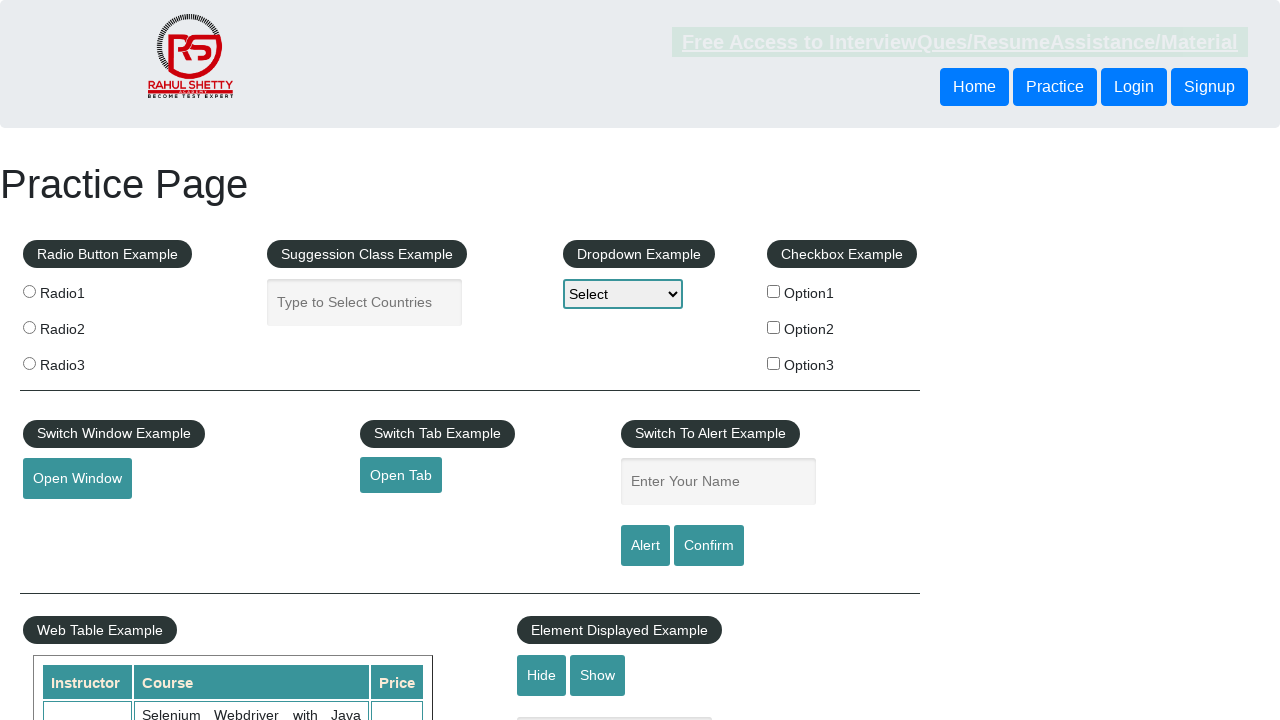

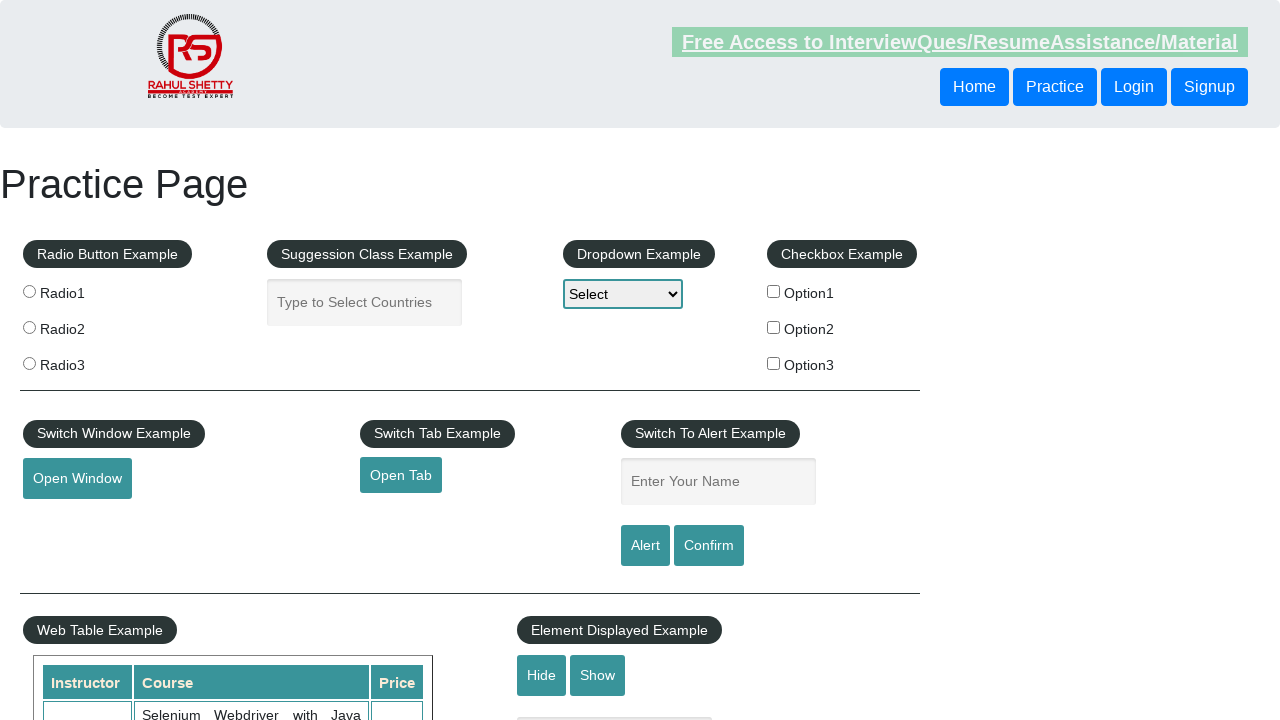